Fills all text input fields in a large form with a test answer and submits the form by clicking the submit button

Starting URL: http://suninjuly.github.io/huge_form.html

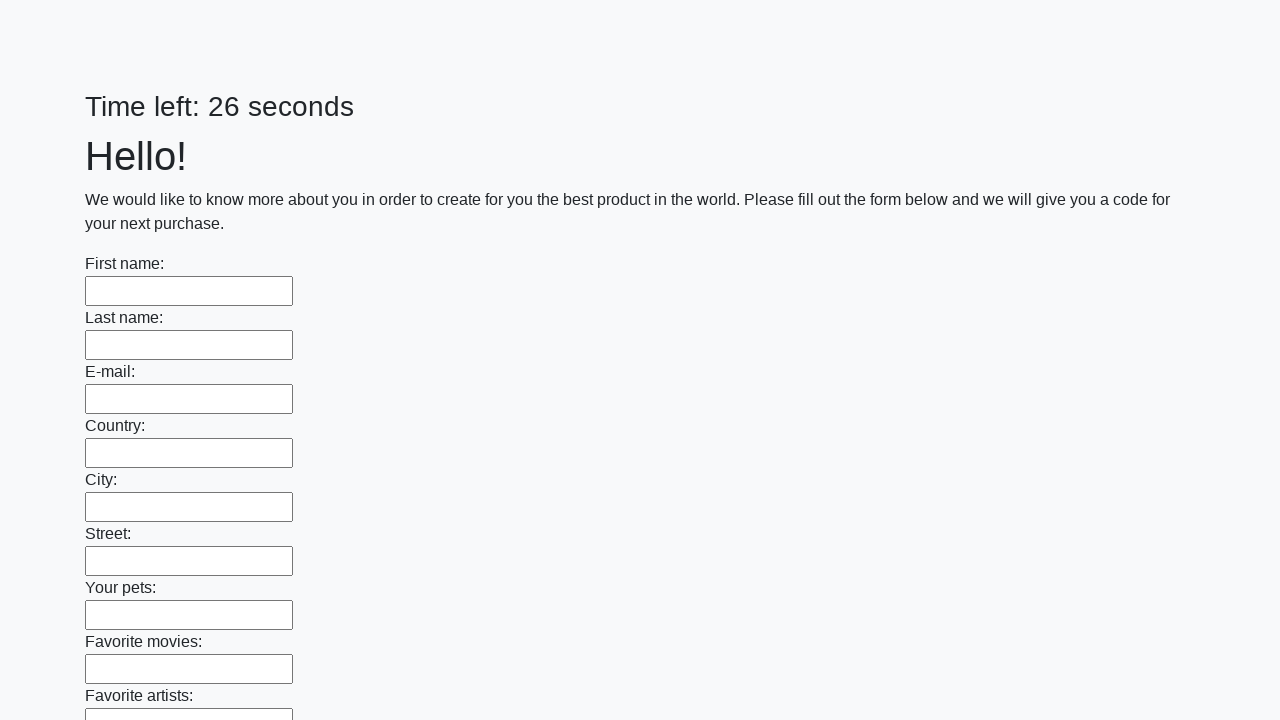

Located all text input fields in the form
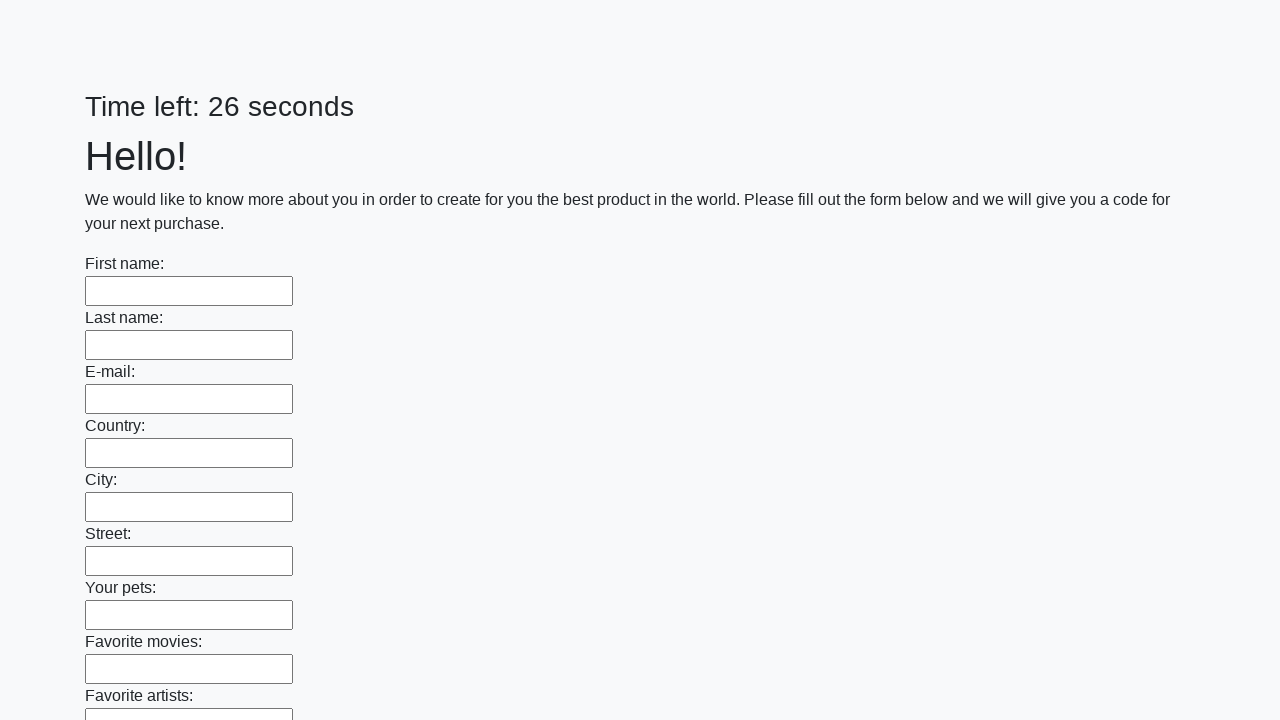

Found 100 text input fields to fill
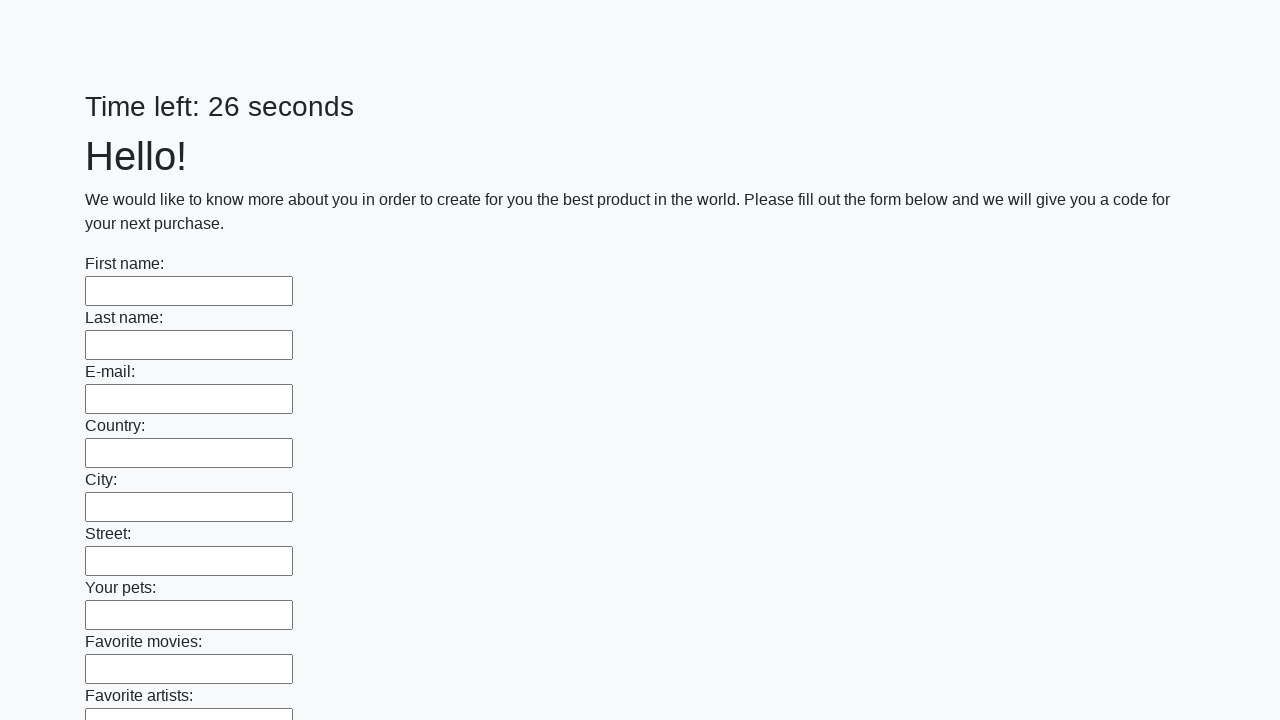

Filled text input field 1 of 100 with test answer on input[type="text"] >> nth=0
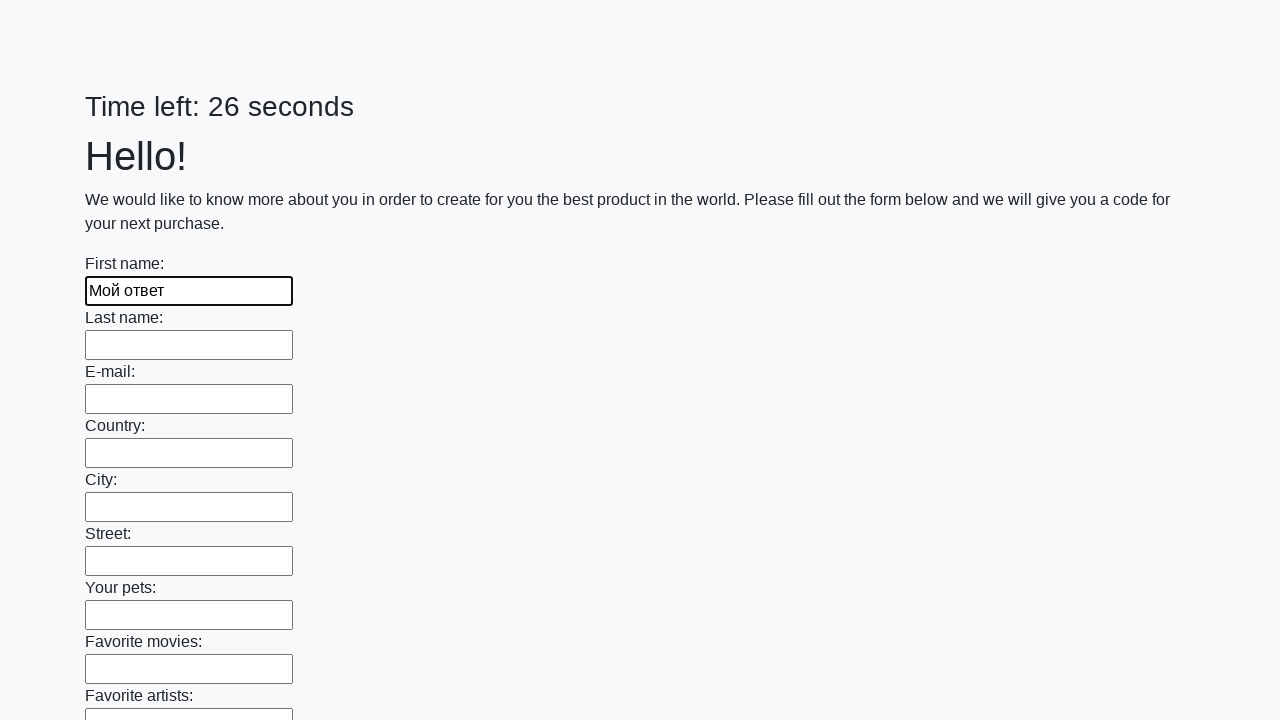

Filled text input field 2 of 100 with test answer on input[type="text"] >> nth=1
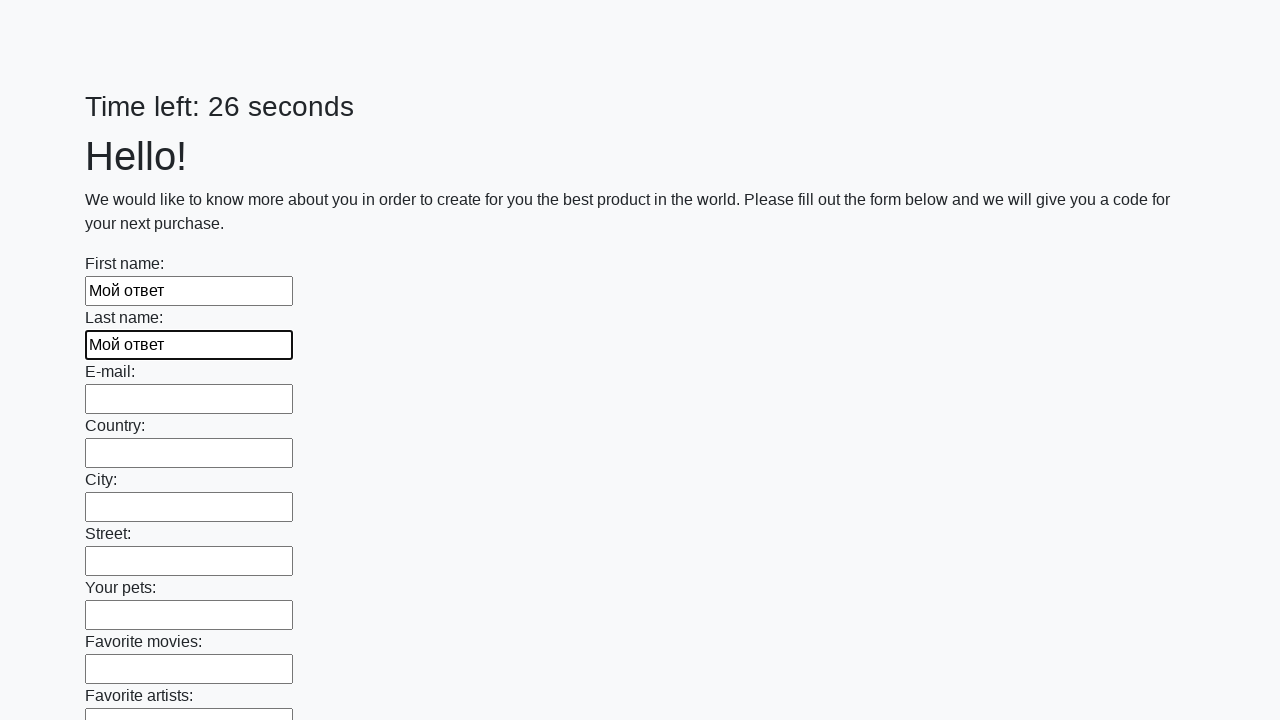

Filled text input field 3 of 100 with test answer on input[type="text"] >> nth=2
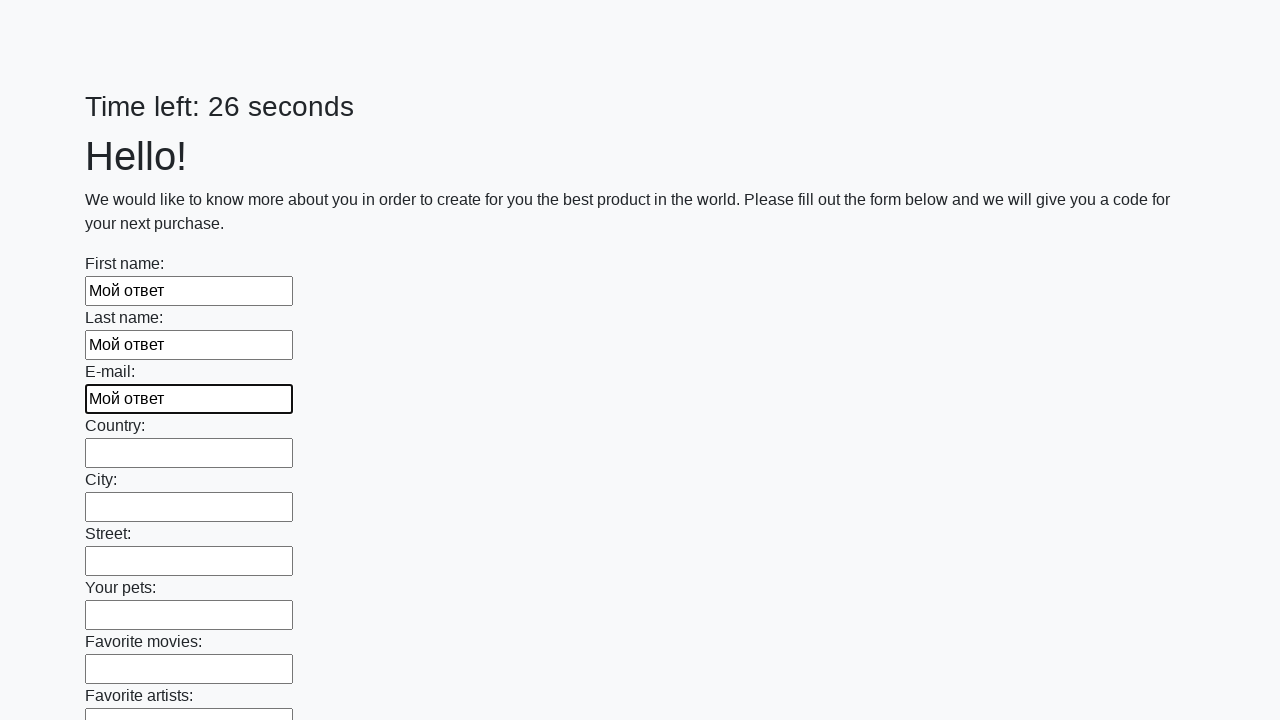

Filled text input field 4 of 100 with test answer on input[type="text"] >> nth=3
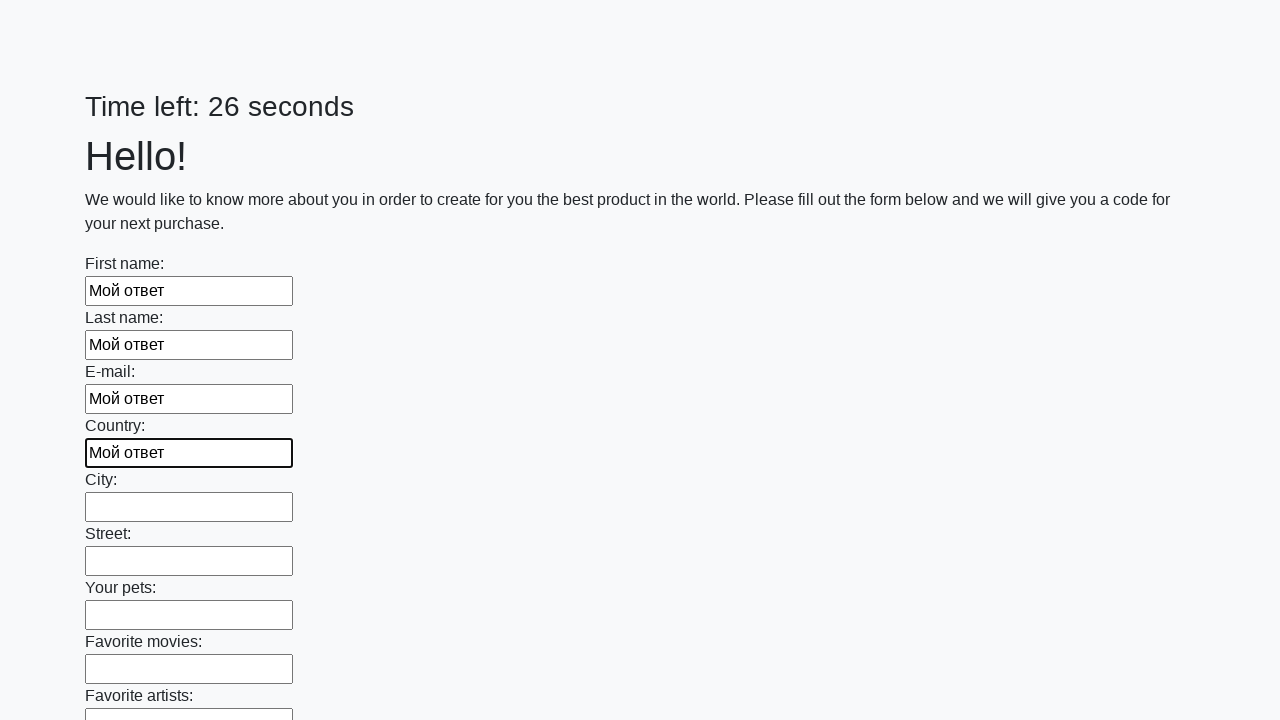

Filled text input field 5 of 100 with test answer on input[type="text"] >> nth=4
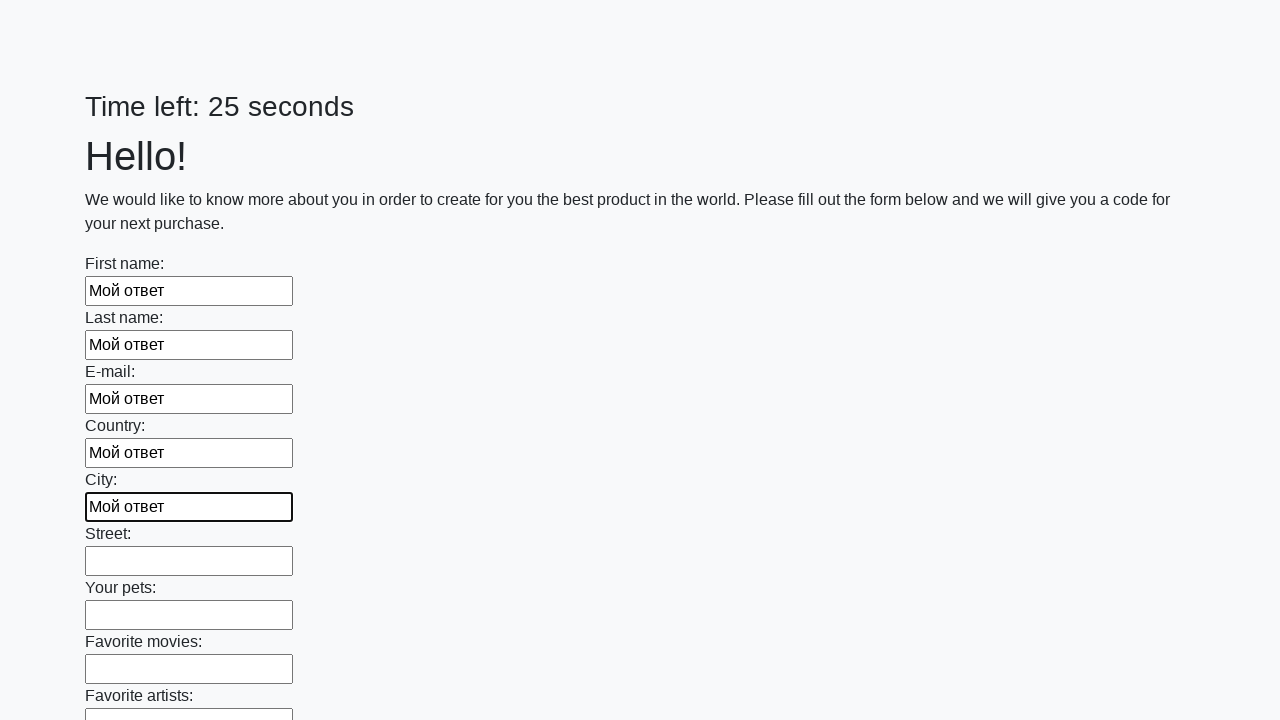

Filled text input field 6 of 100 with test answer on input[type="text"] >> nth=5
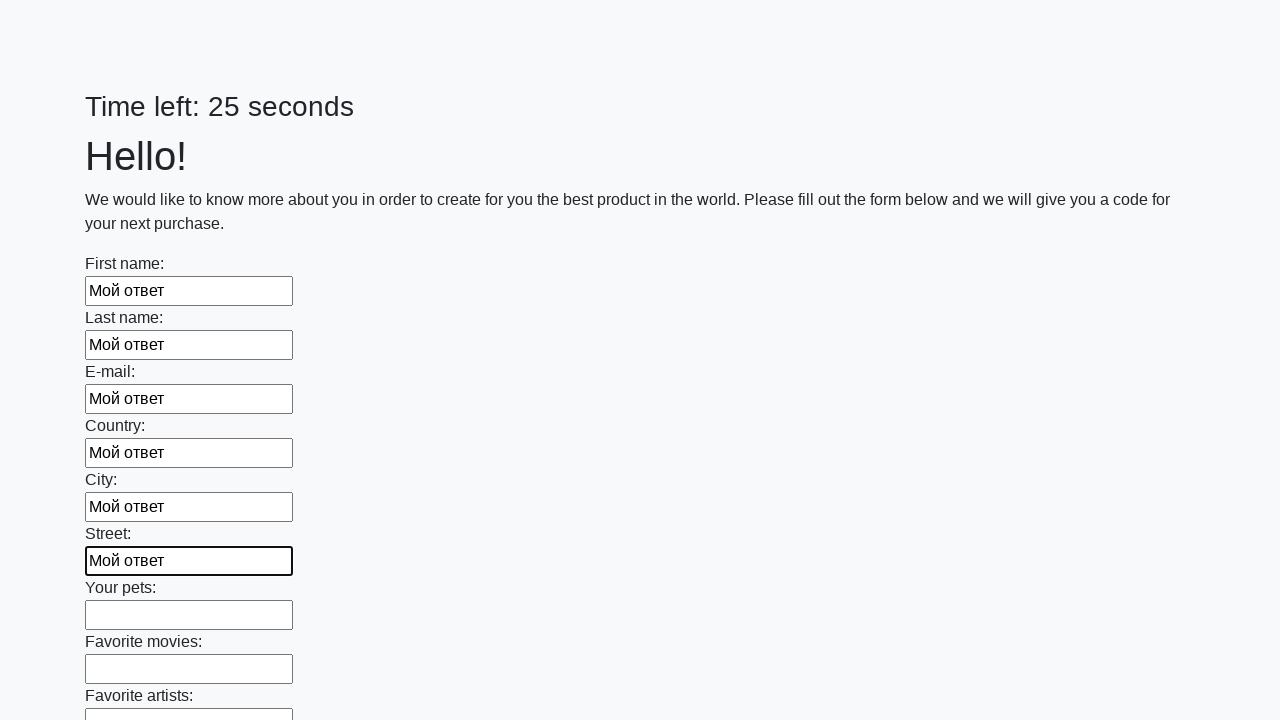

Filled text input field 7 of 100 with test answer on input[type="text"] >> nth=6
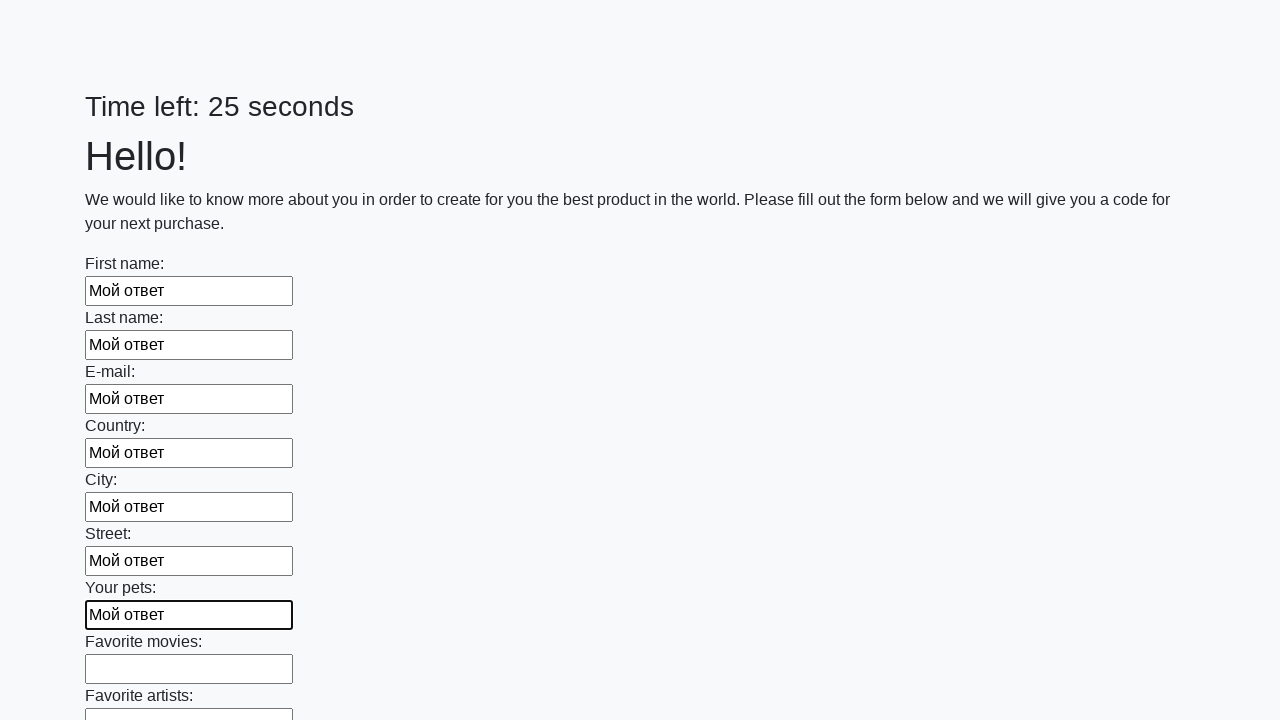

Filled text input field 8 of 100 with test answer on input[type="text"] >> nth=7
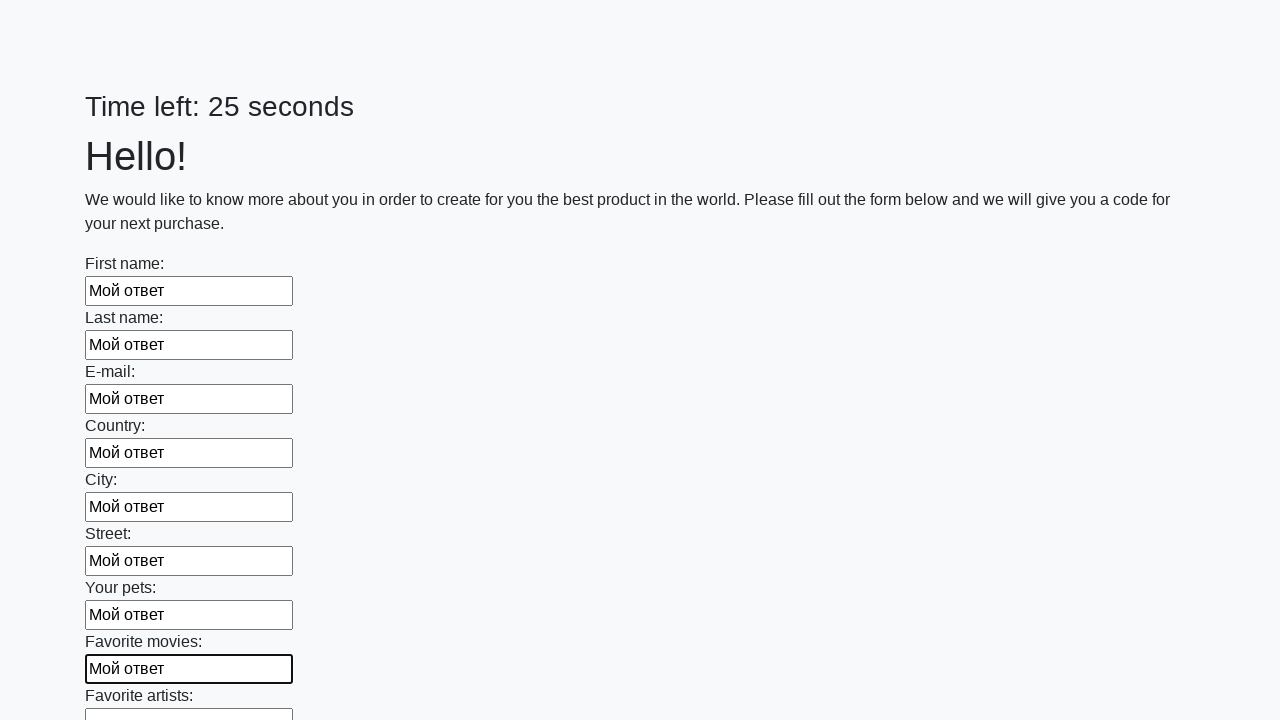

Filled text input field 9 of 100 with test answer on input[type="text"] >> nth=8
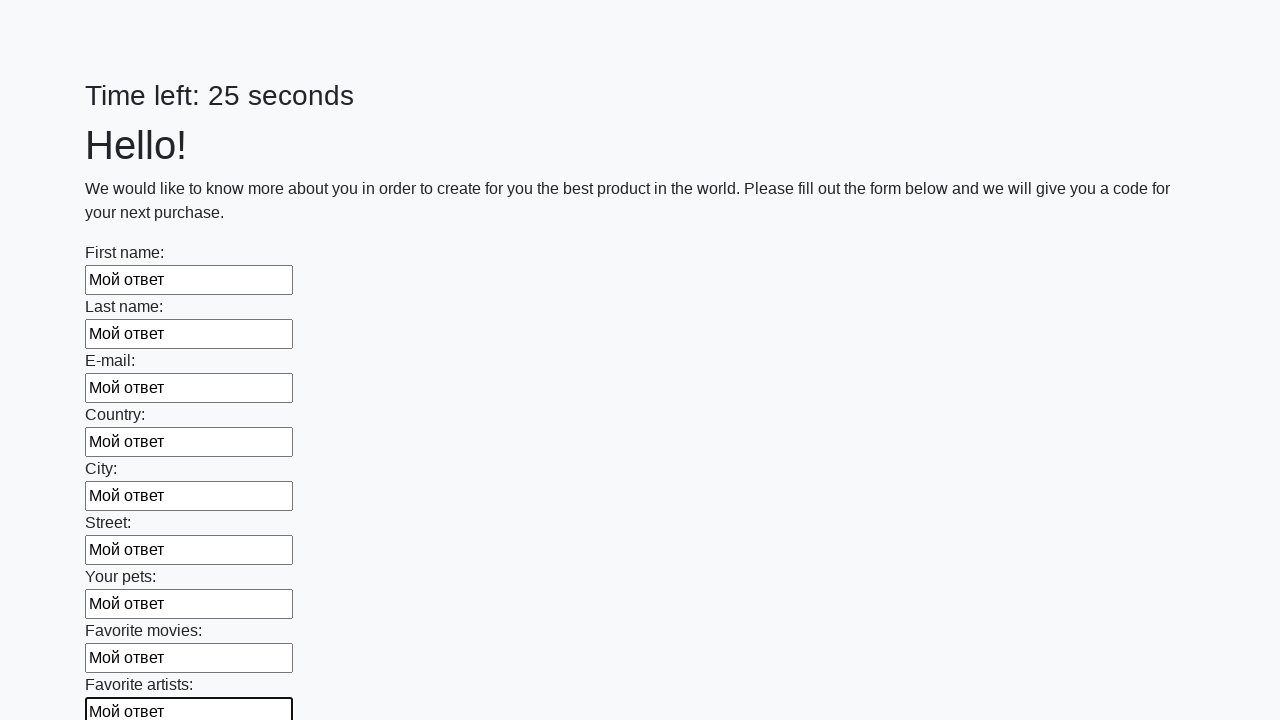

Filled text input field 10 of 100 with test answer on input[type="text"] >> nth=9
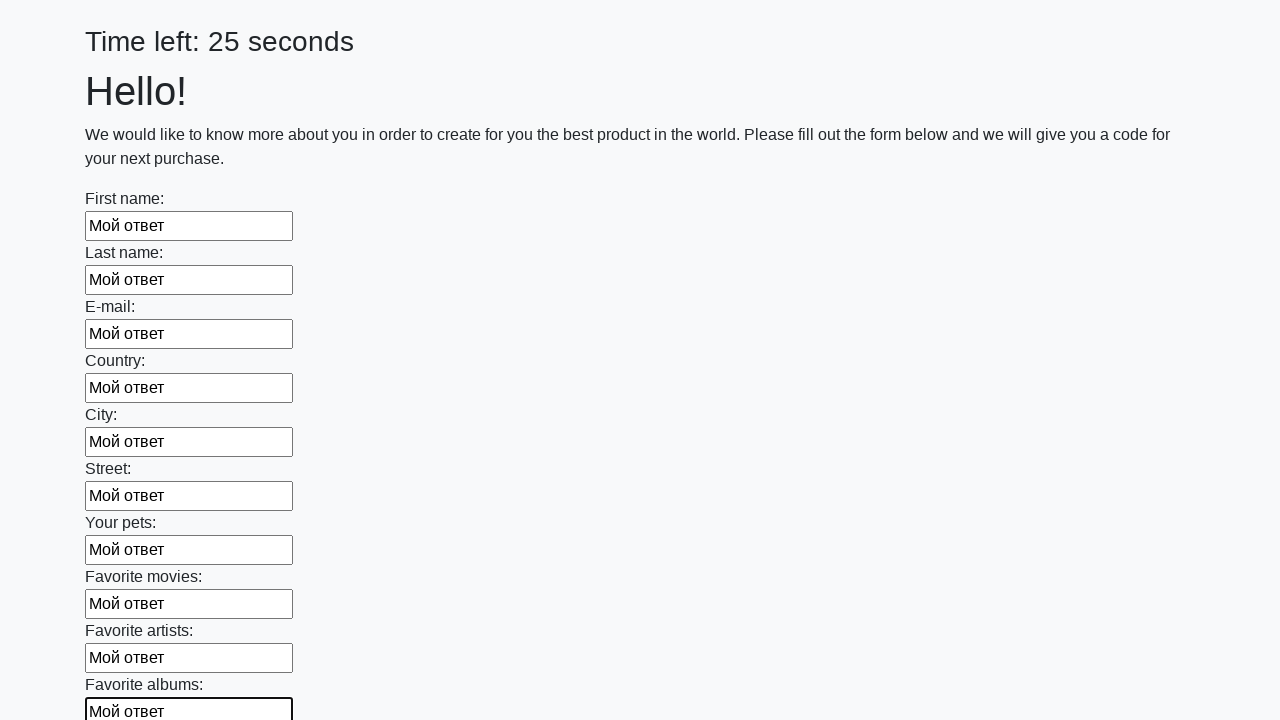

Filled text input field 11 of 100 with test answer on input[type="text"] >> nth=10
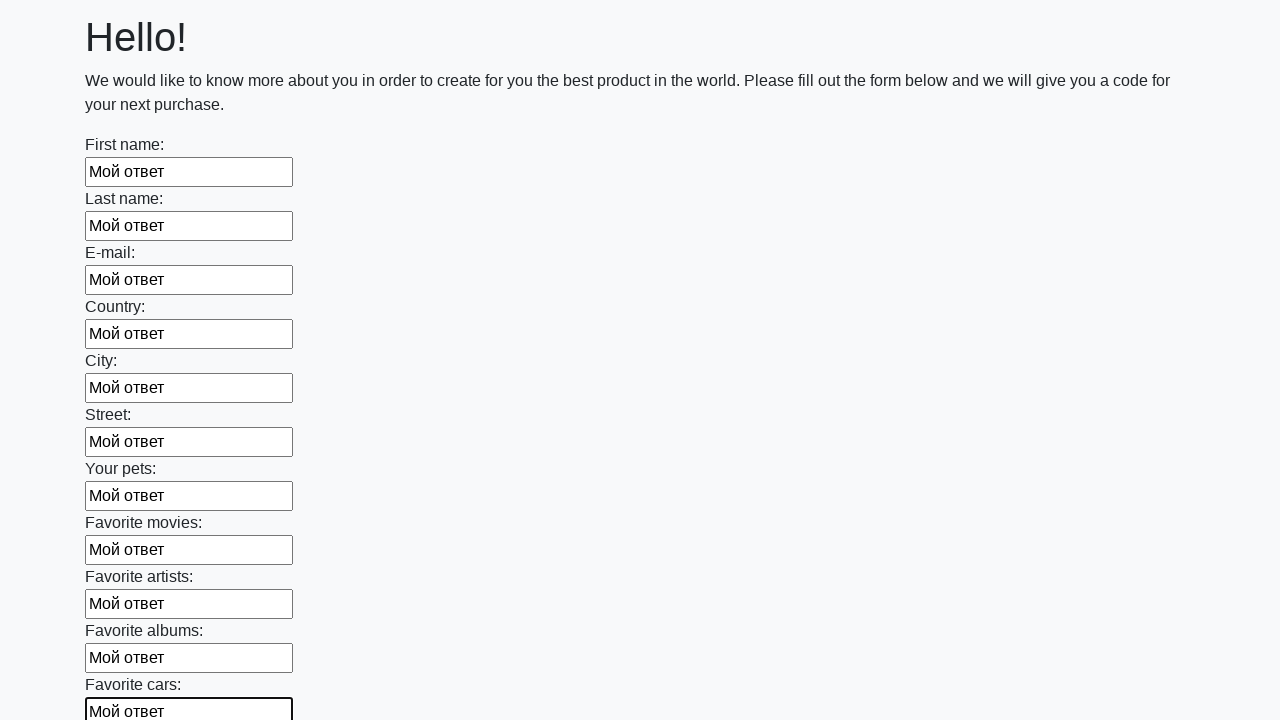

Filled text input field 12 of 100 with test answer on input[type="text"] >> nth=11
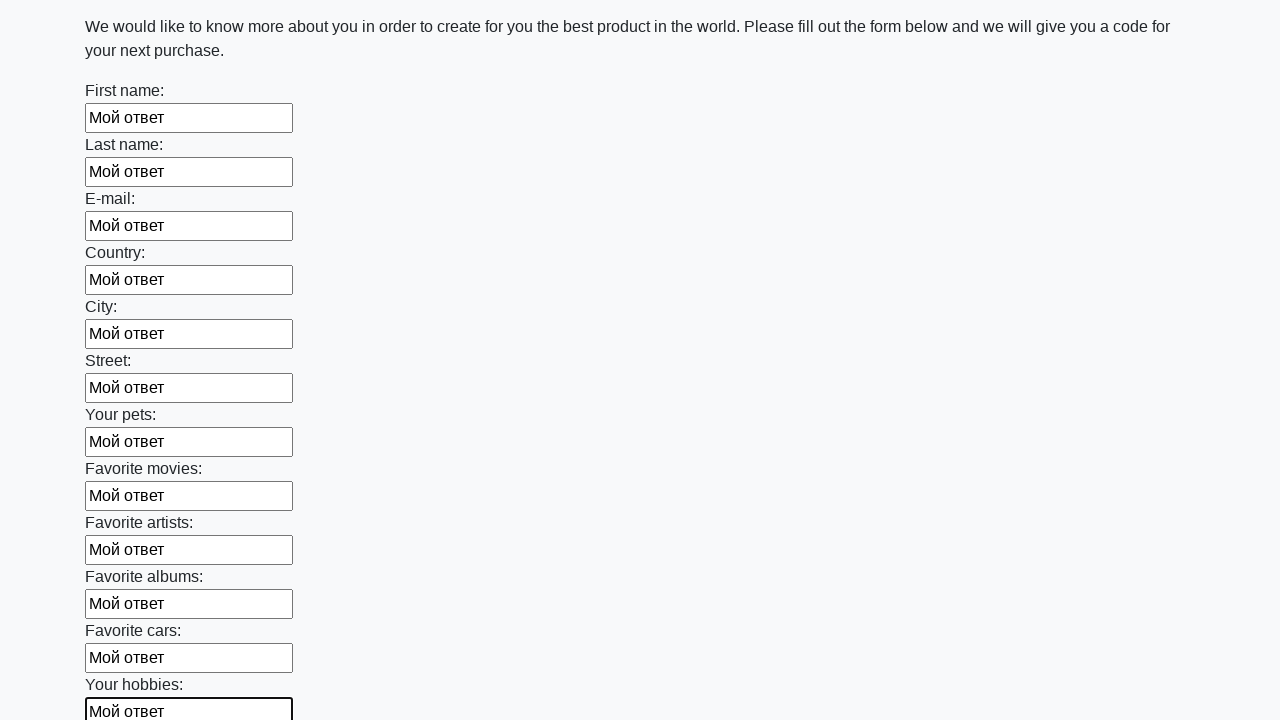

Filled text input field 13 of 100 with test answer on input[type="text"] >> nth=12
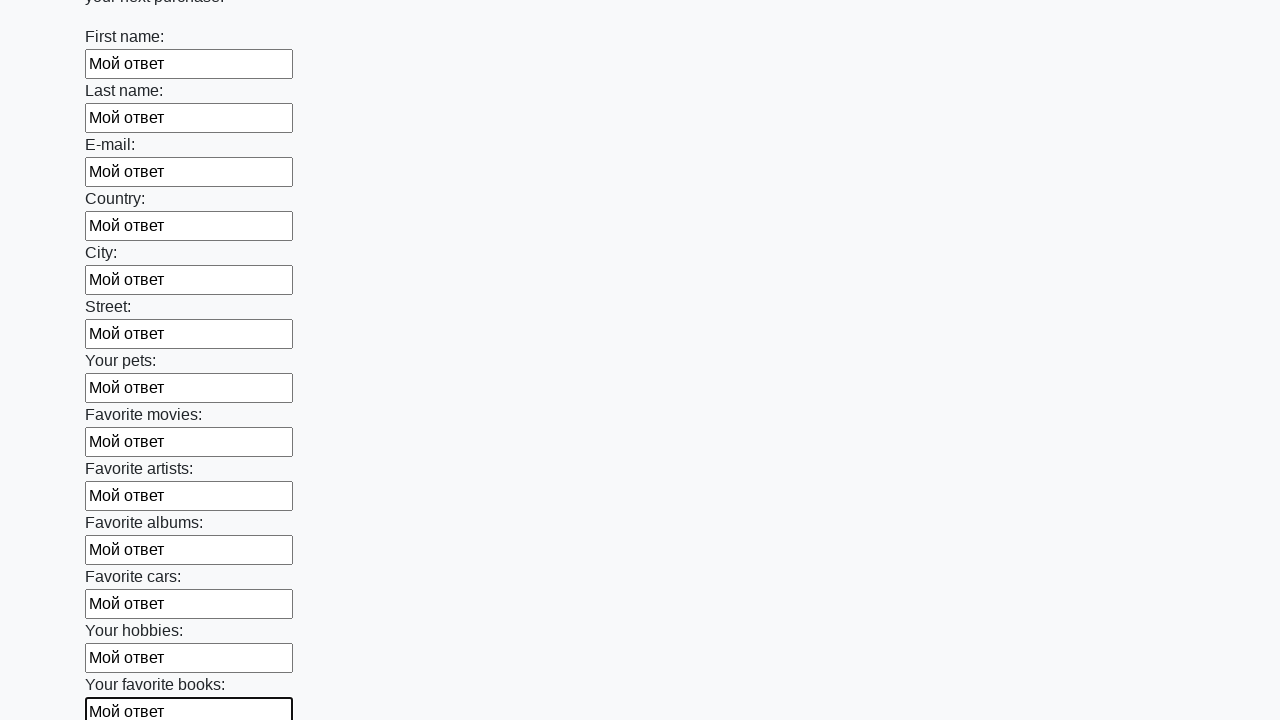

Filled text input field 14 of 100 with test answer on input[type="text"] >> nth=13
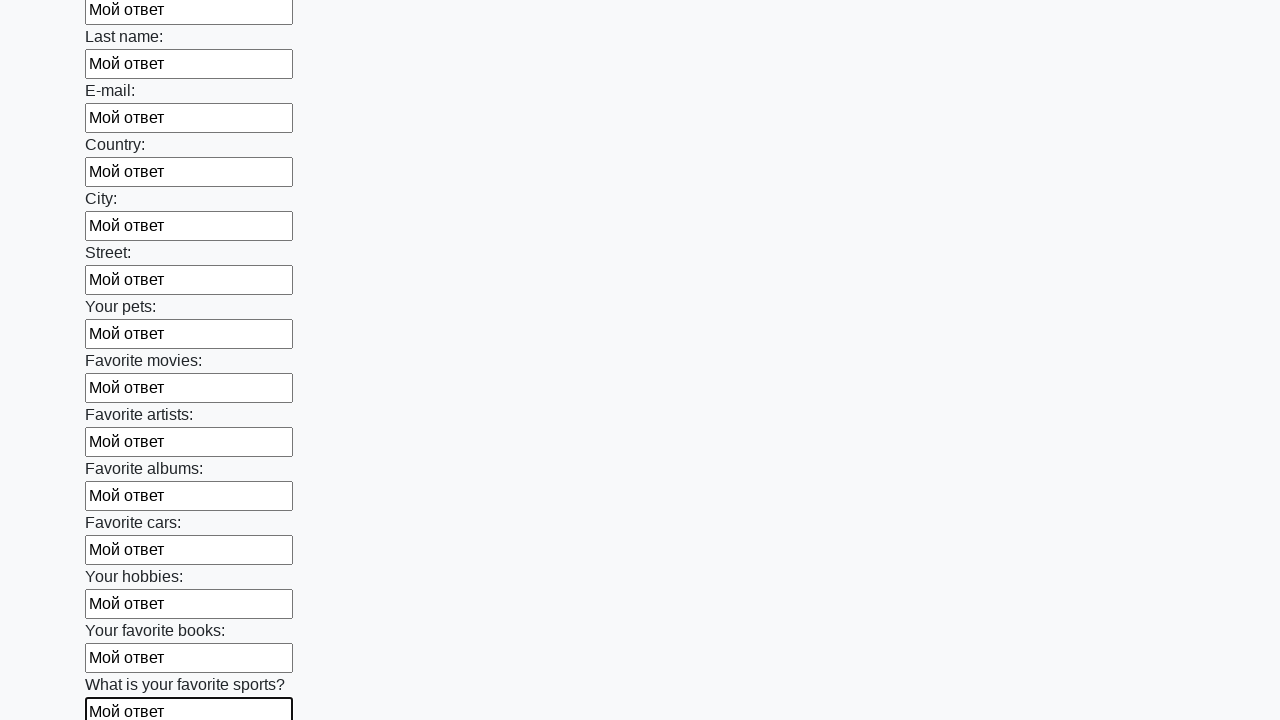

Filled text input field 15 of 100 with test answer on input[type="text"] >> nth=14
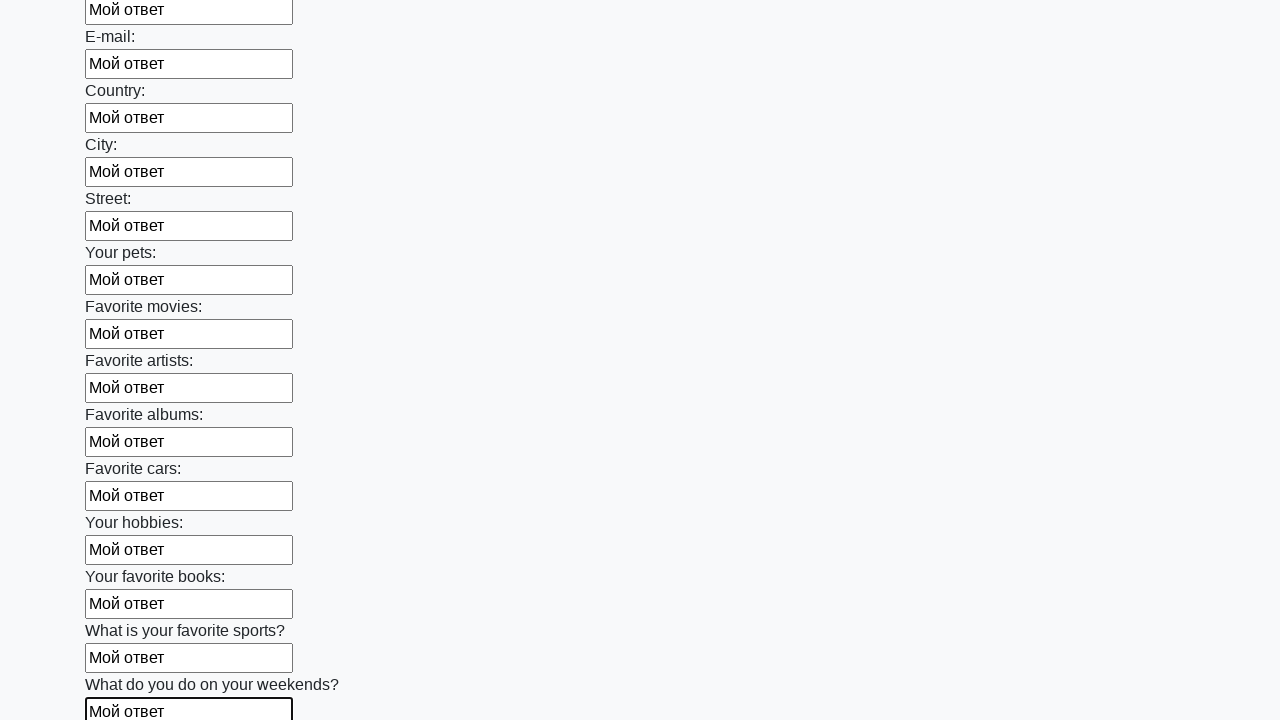

Filled text input field 16 of 100 with test answer on input[type="text"] >> nth=15
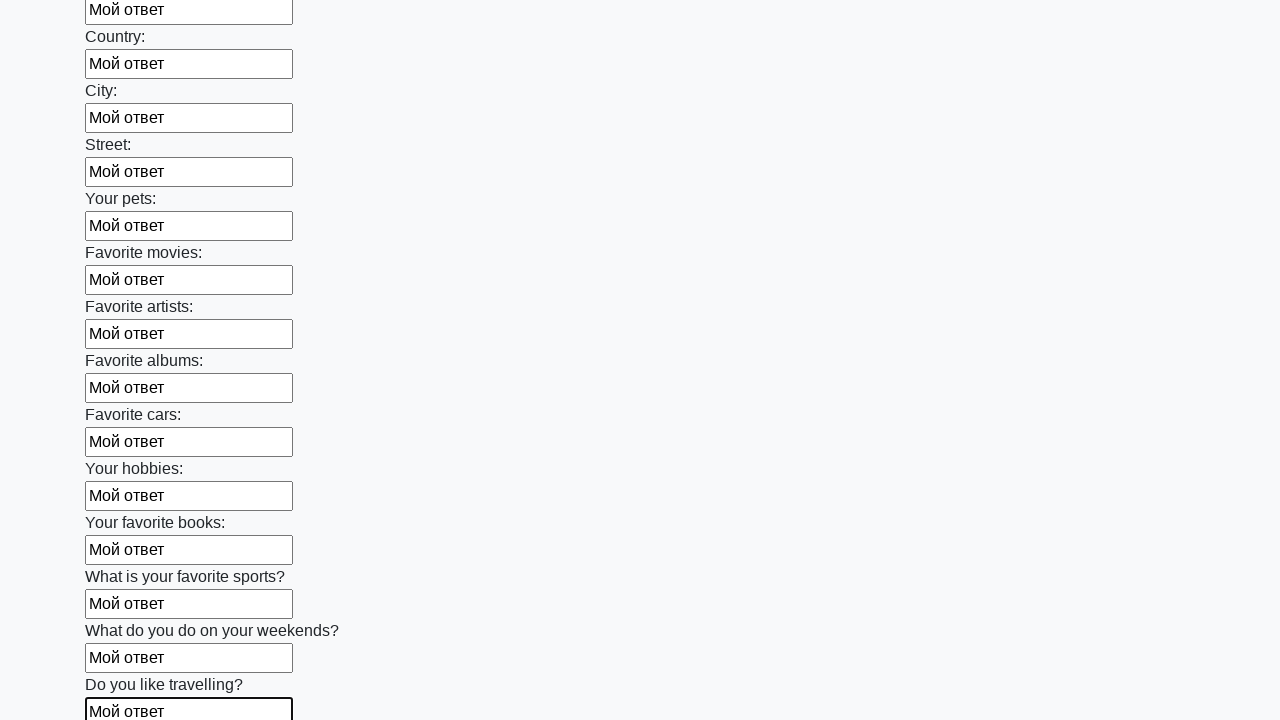

Filled text input field 17 of 100 with test answer on input[type="text"] >> nth=16
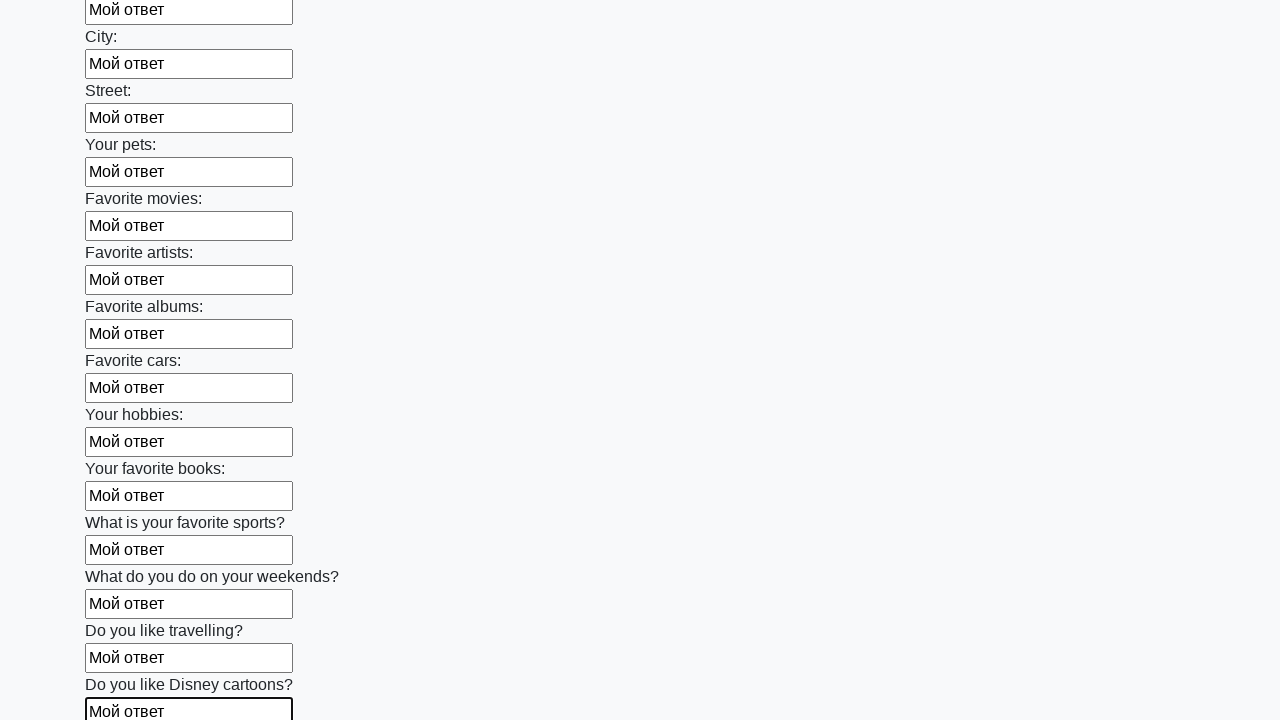

Filled text input field 18 of 100 with test answer on input[type="text"] >> nth=17
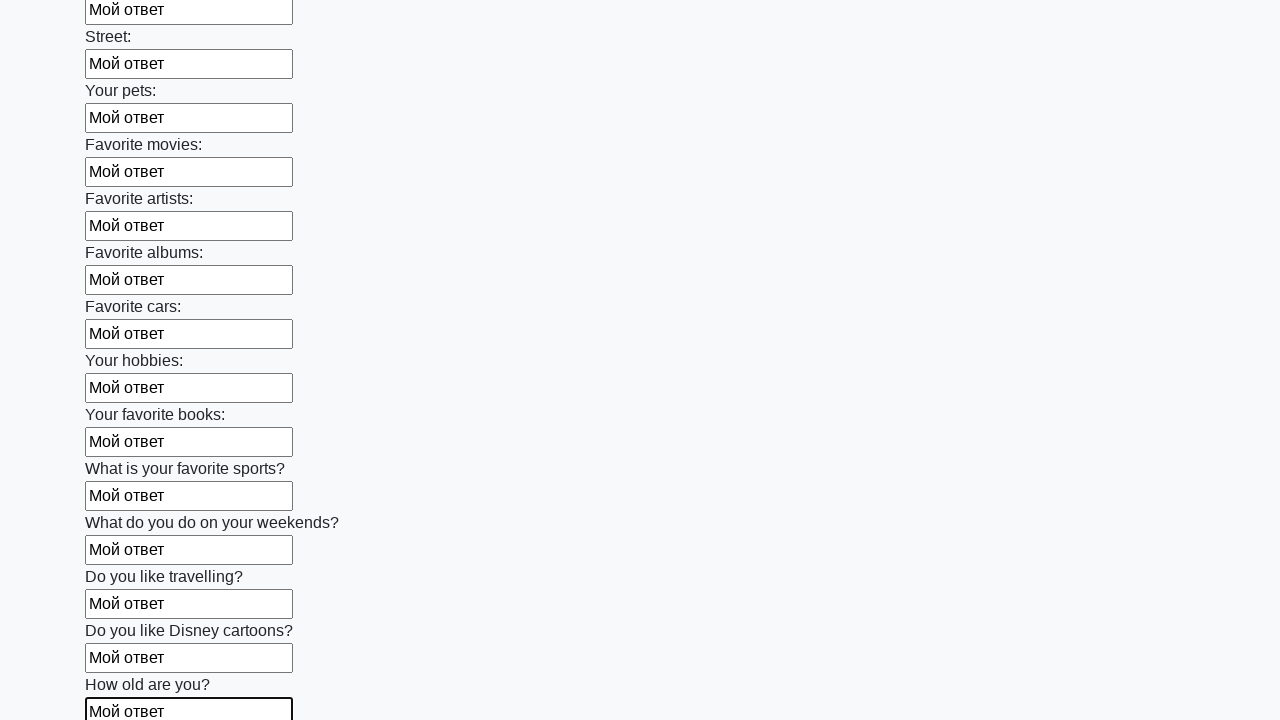

Filled text input field 19 of 100 with test answer on input[type="text"] >> nth=18
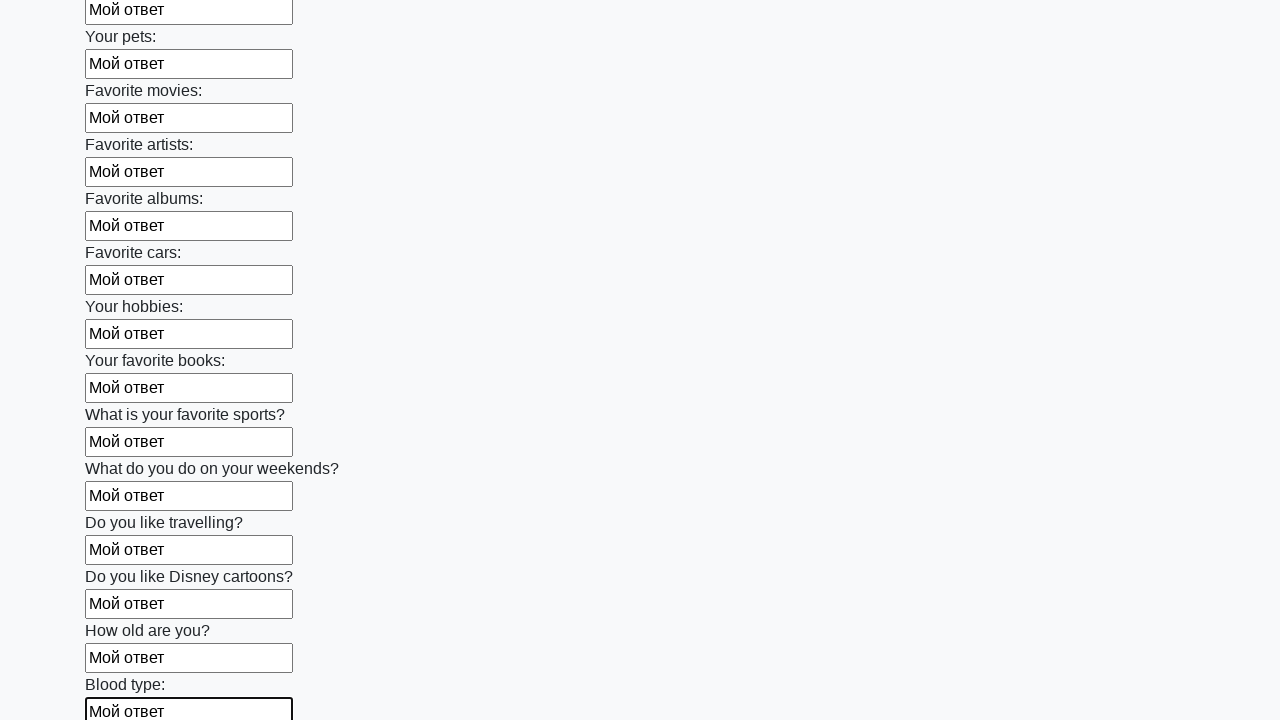

Filled text input field 20 of 100 with test answer on input[type="text"] >> nth=19
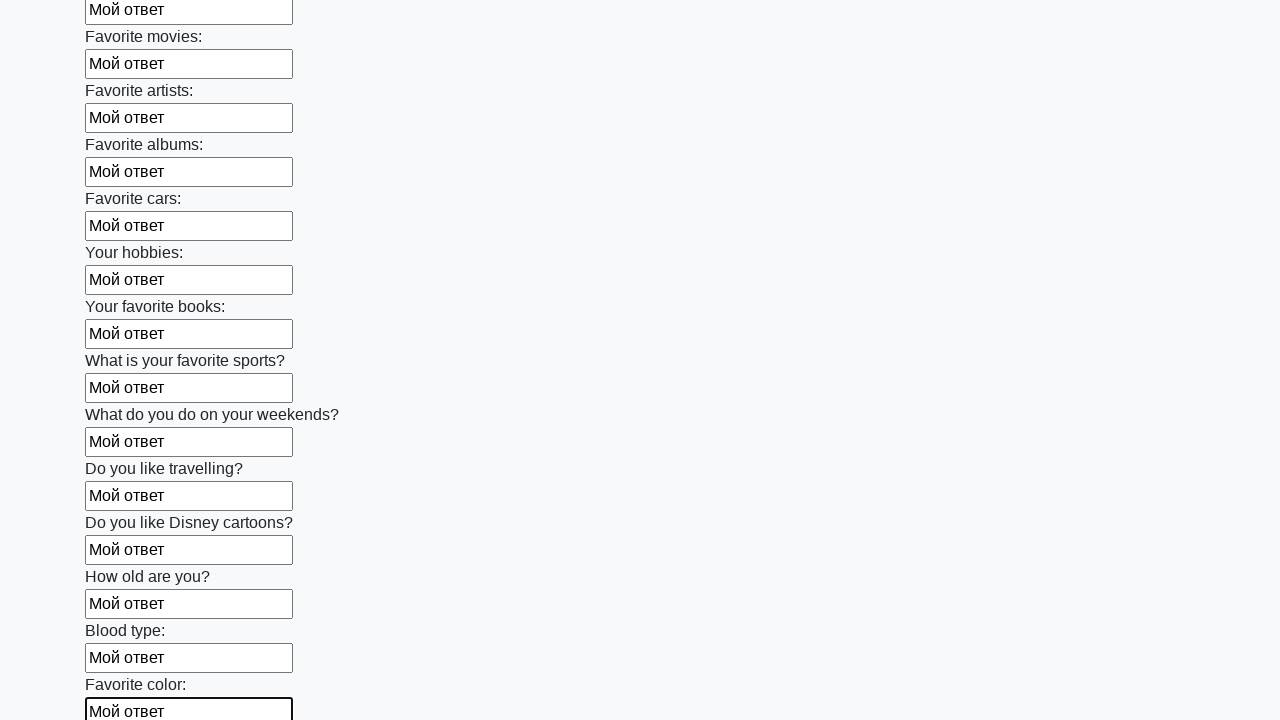

Filled text input field 21 of 100 with test answer on input[type="text"] >> nth=20
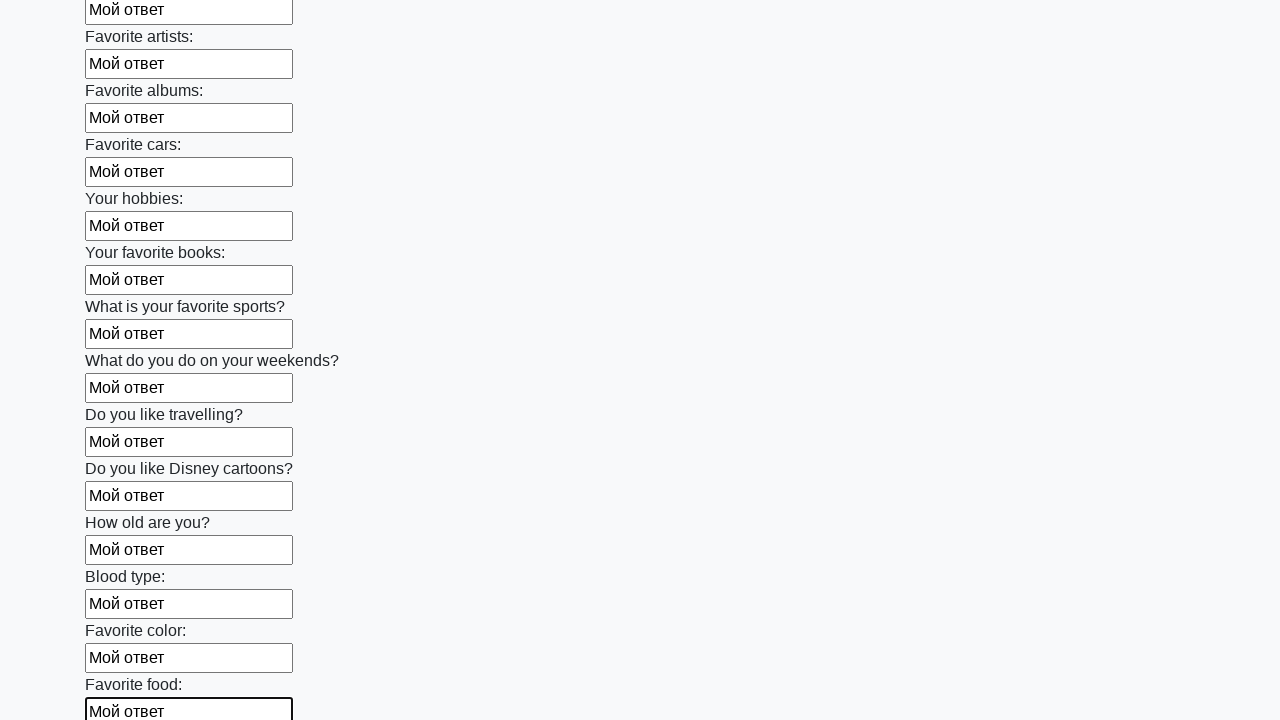

Filled text input field 22 of 100 with test answer on input[type="text"] >> nth=21
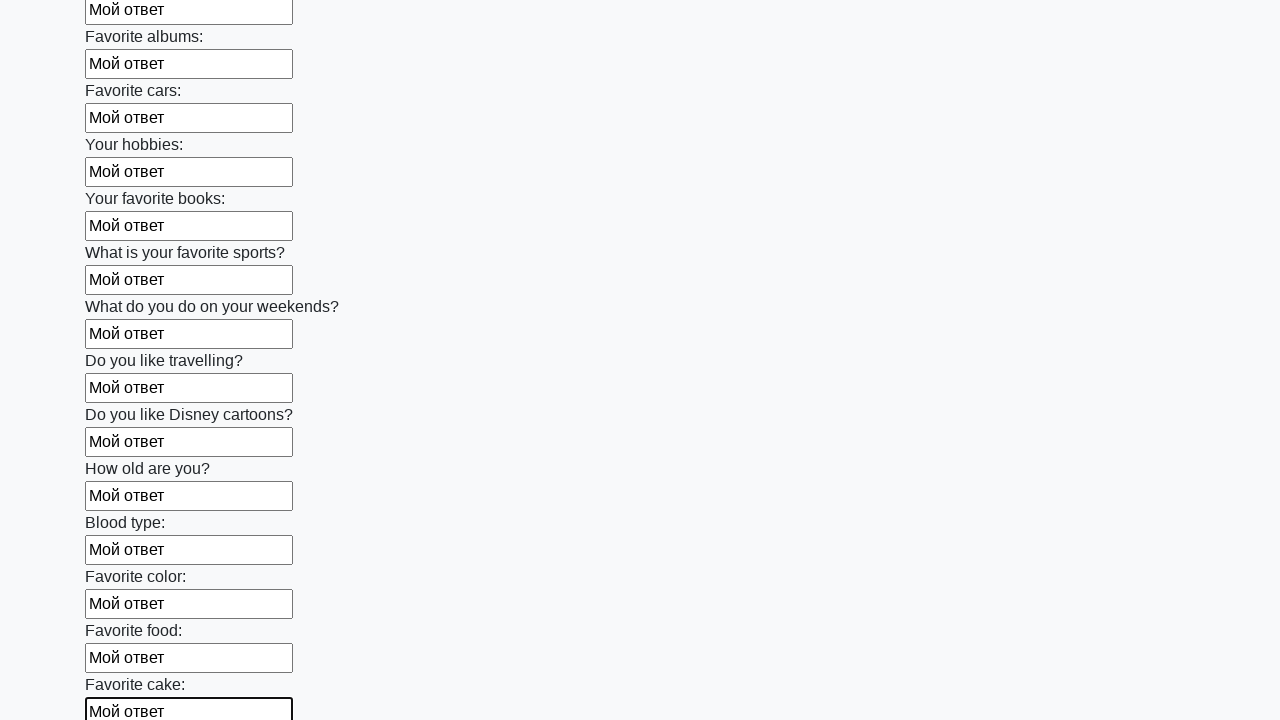

Filled text input field 23 of 100 with test answer on input[type="text"] >> nth=22
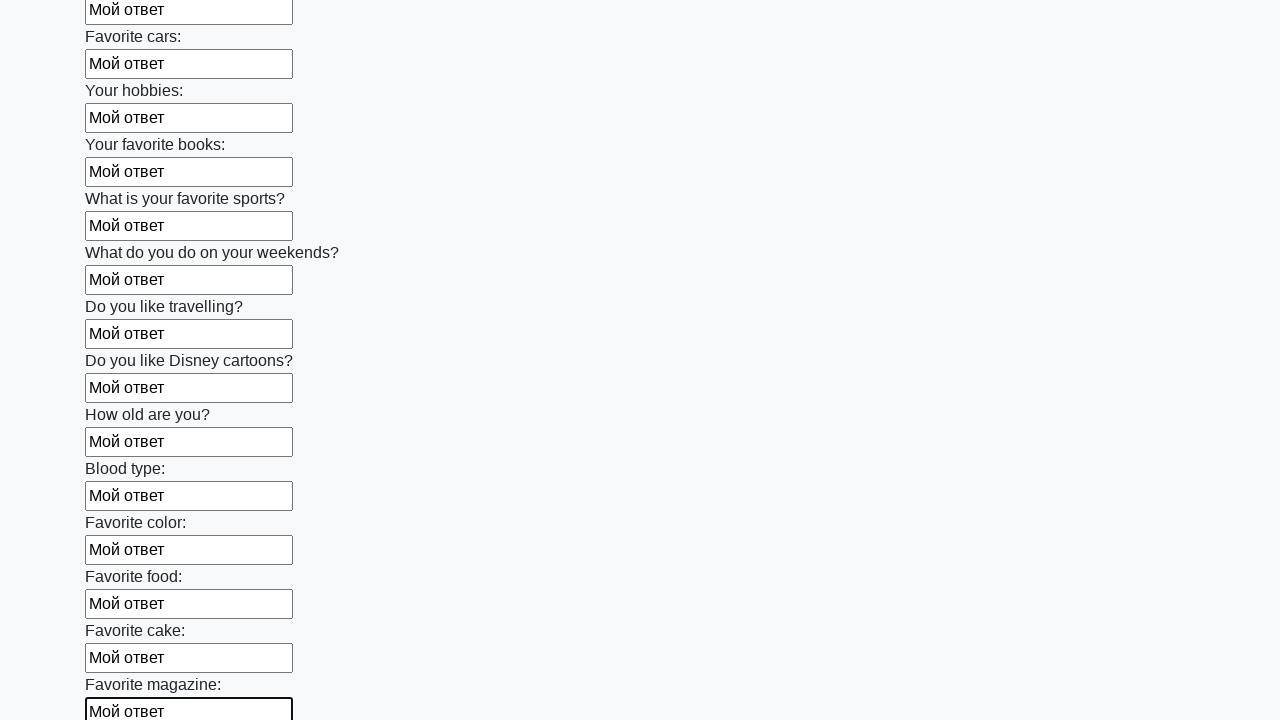

Filled text input field 24 of 100 with test answer on input[type="text"] >> nth=23
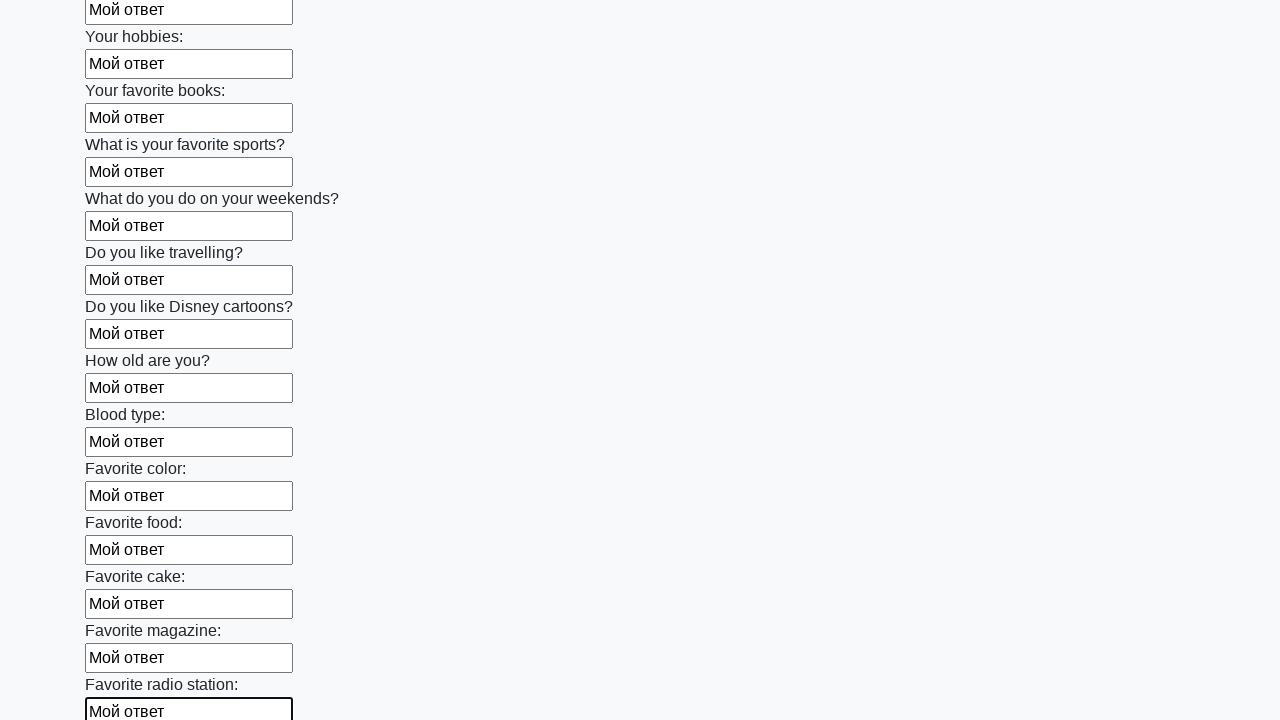

Filled text input field 25 of 100 with test answer on input[type="text"] >> nth=24
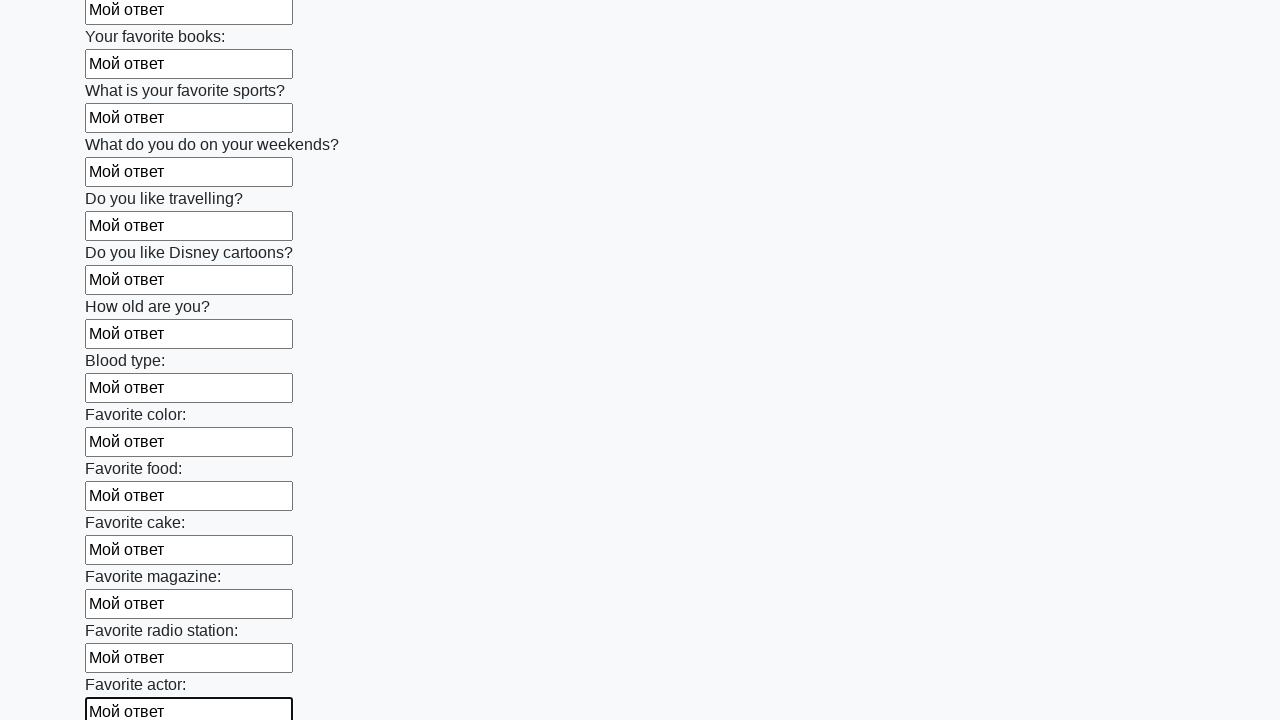

Filled text input field 26 of 100 with test answer on input[type="text"] >> nth=25
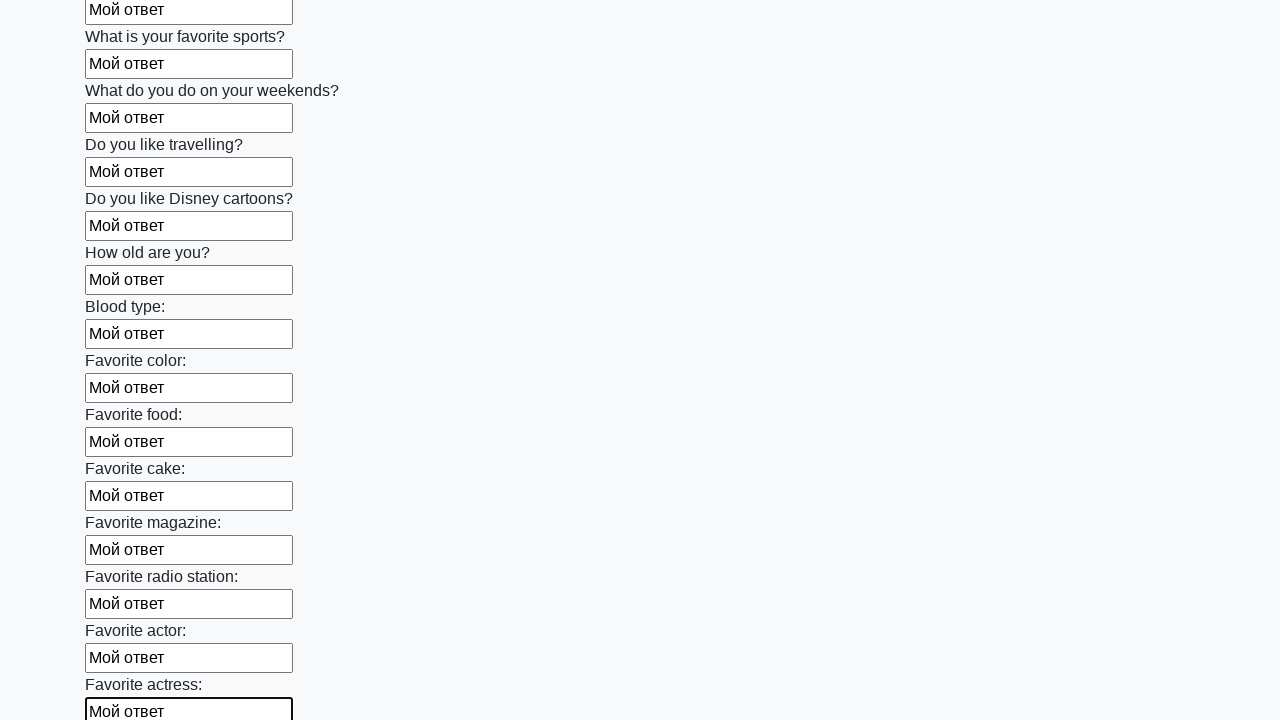

Filled text input field 27 of 100 with test answer on input[type="text"] >> nth=26
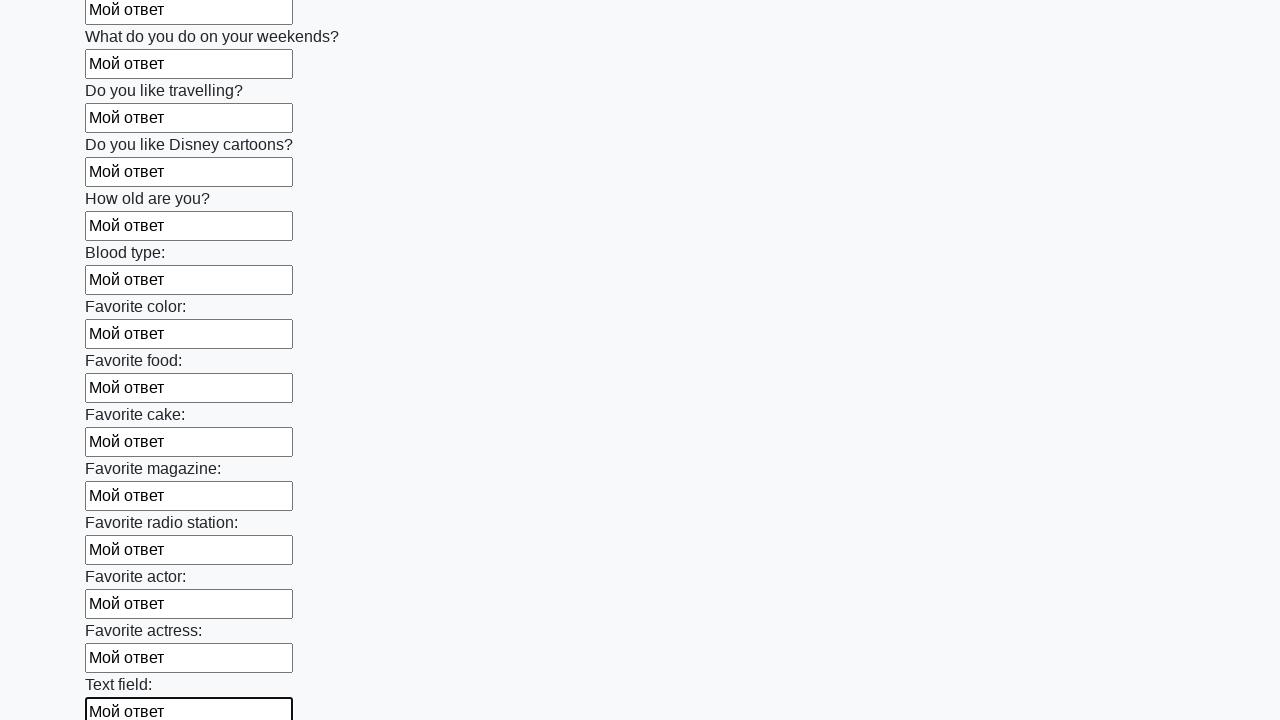

Filled text input field 28 of 100 with test answer on input[type="text"] >> nth=27
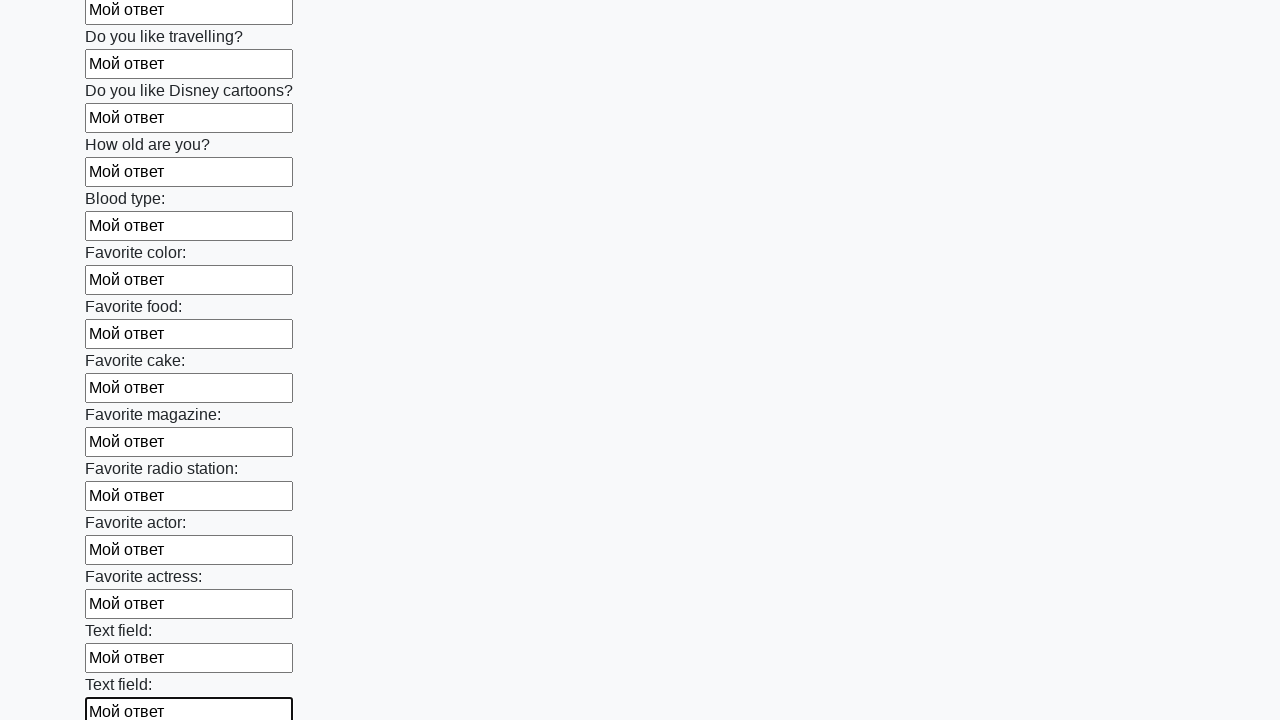

Filled text input field 29 of 100 with test answer on input[type="text"] >> nth=28
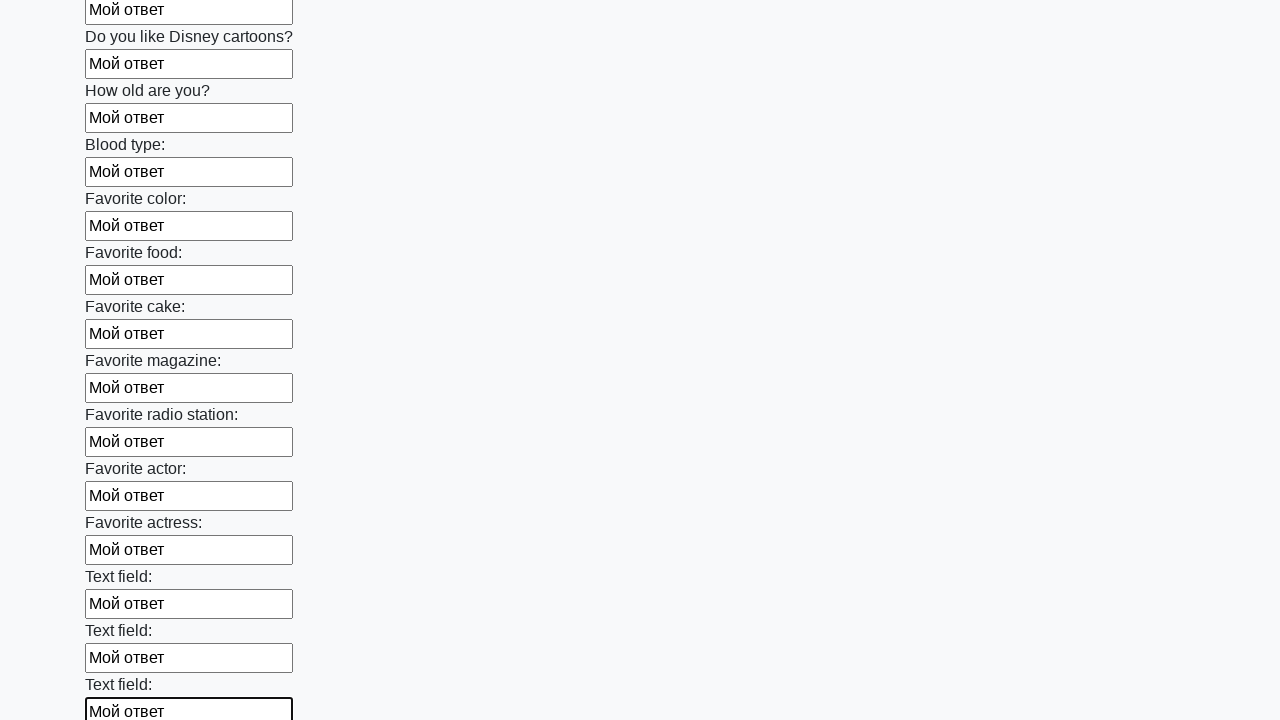

Filled text input field 30 of 100 with test answer on input[type="text"] >> nth=29
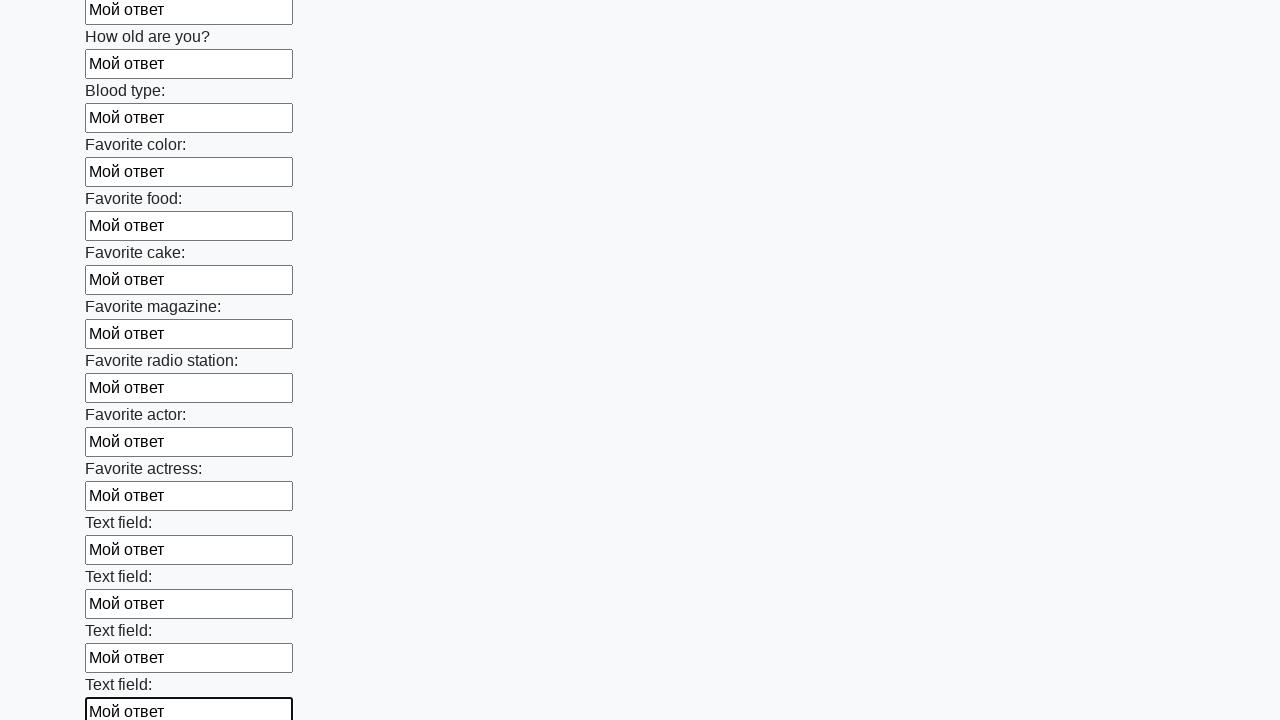

Filled text input field 31 of 100 with test answer on input[type="text"] >> nth=30
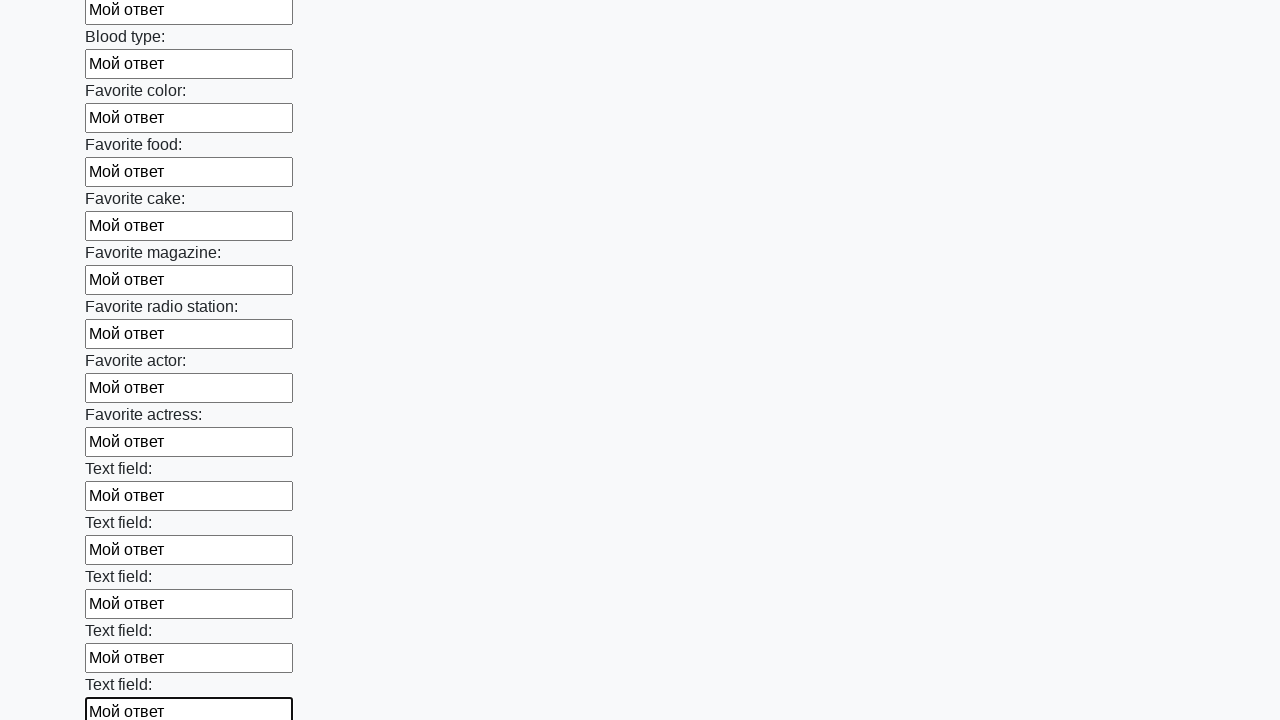

Filled text input field 32 of 100 with test answer on input[type="text"] >> nth=31
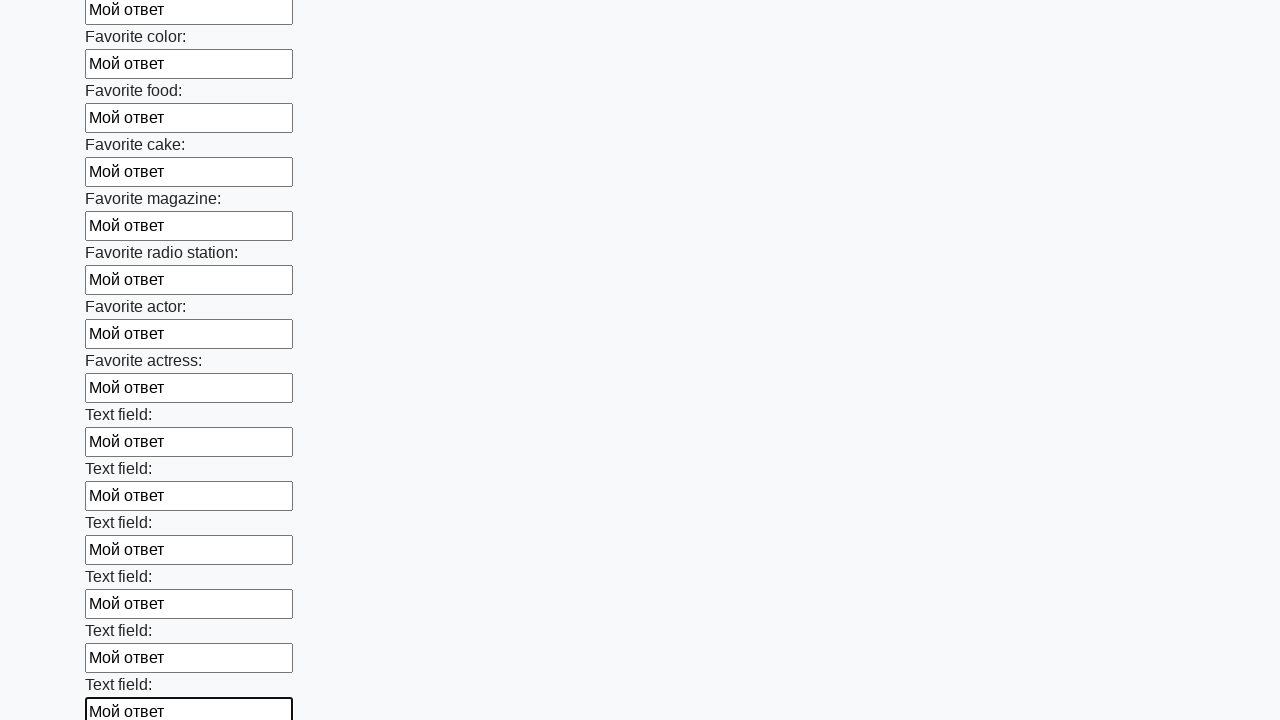

Filled text input field 33 of 100 with test answer on input[type="text"] >> nth=32
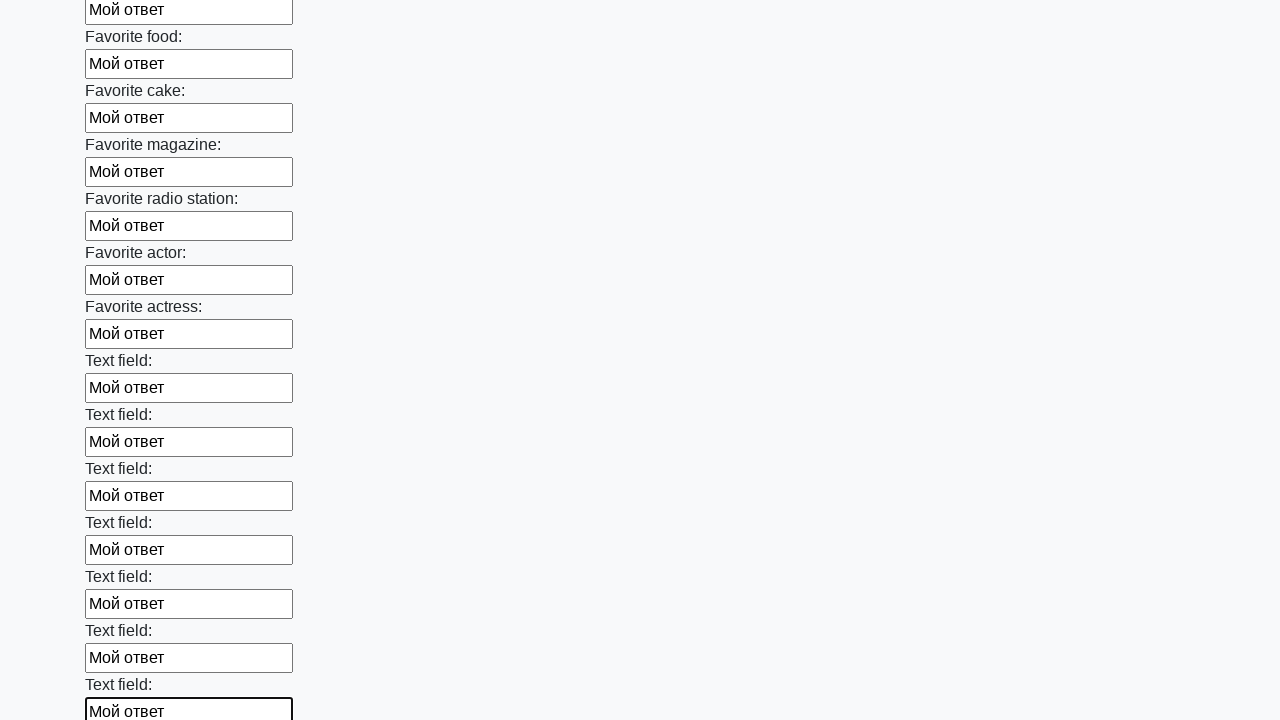

Filled text input field 34 of 100 with test answer on input[type="text"] >> nth=33
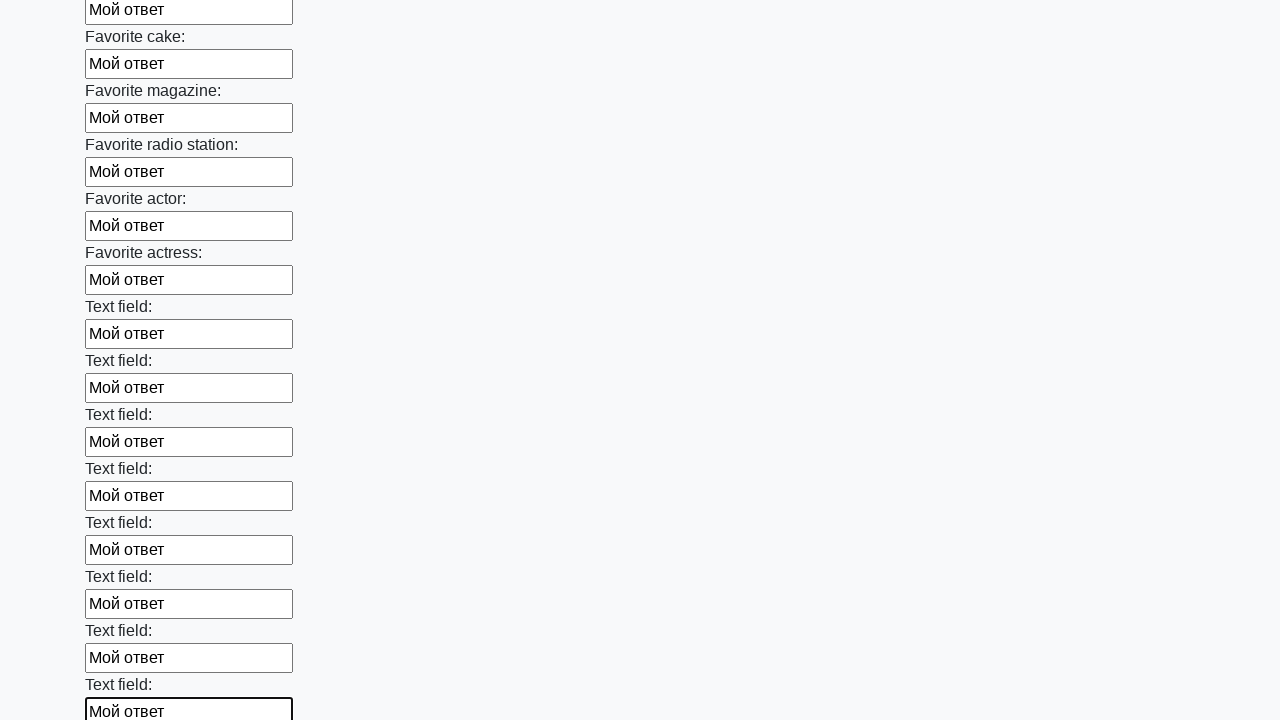

Filled text input field 35 of 100 with test answer on input[type="text"] >> nth=34
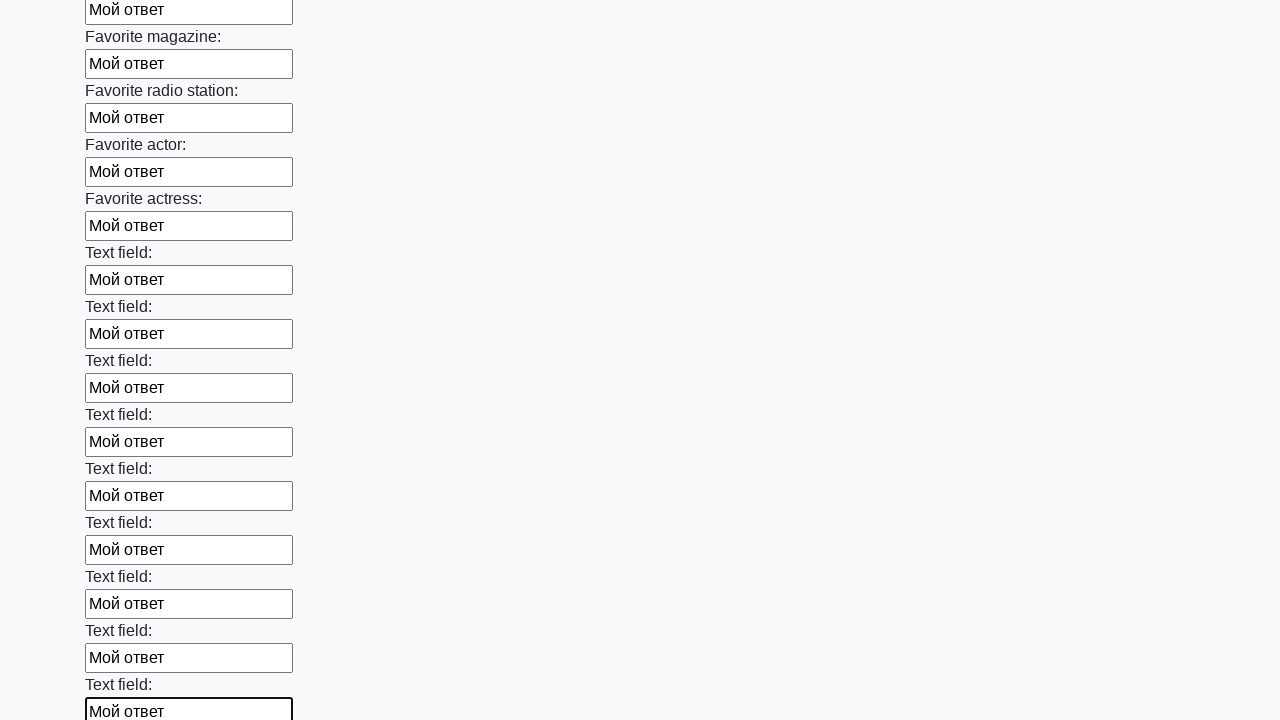

Filled text input field 36 of 100 with test answer on input[type="text"] >> nth=35
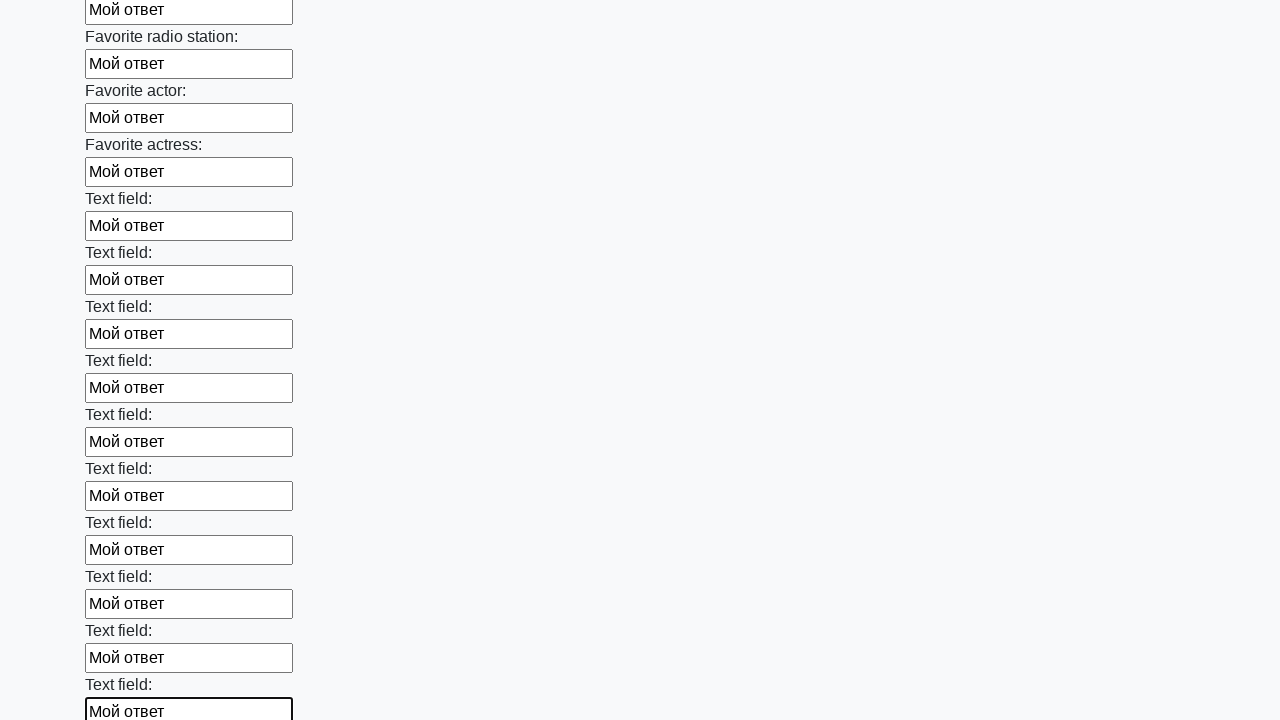

Filled text input field 37 of 100 with test answer on input[type="text"] >> nth=36
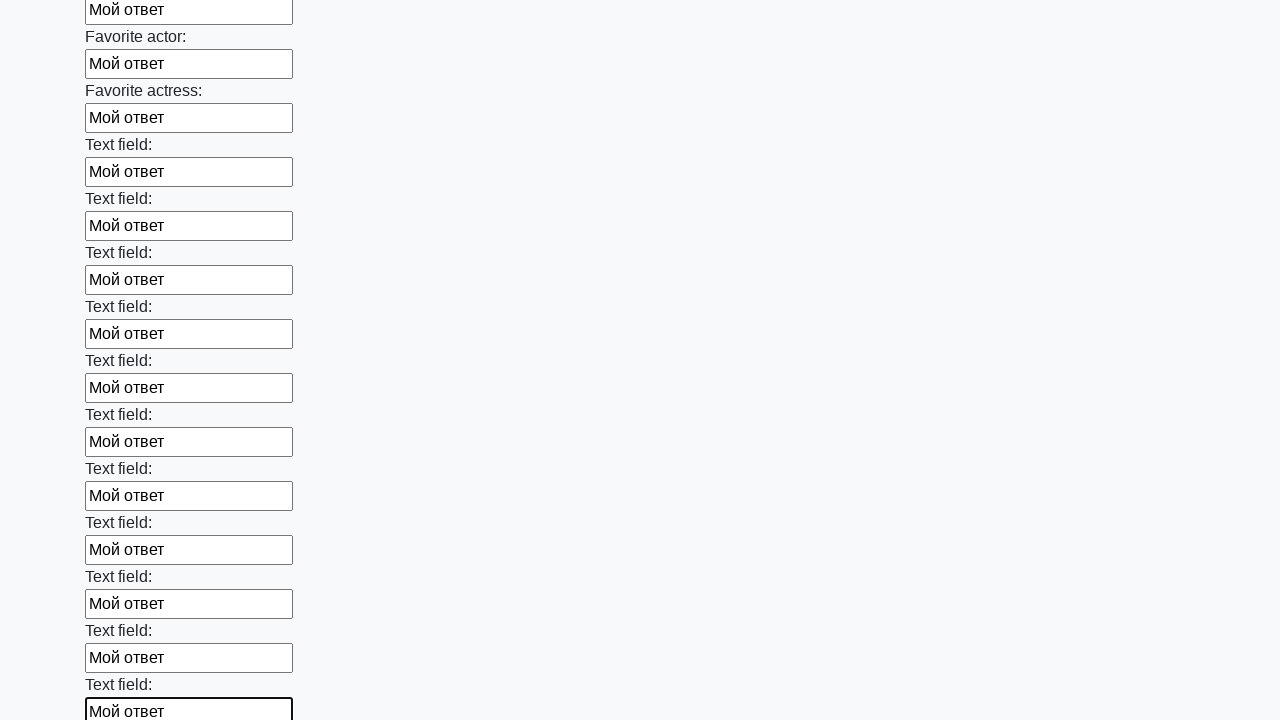

Filled text input field 38 of 100 with test answer on input[type="text"] >> nth=37
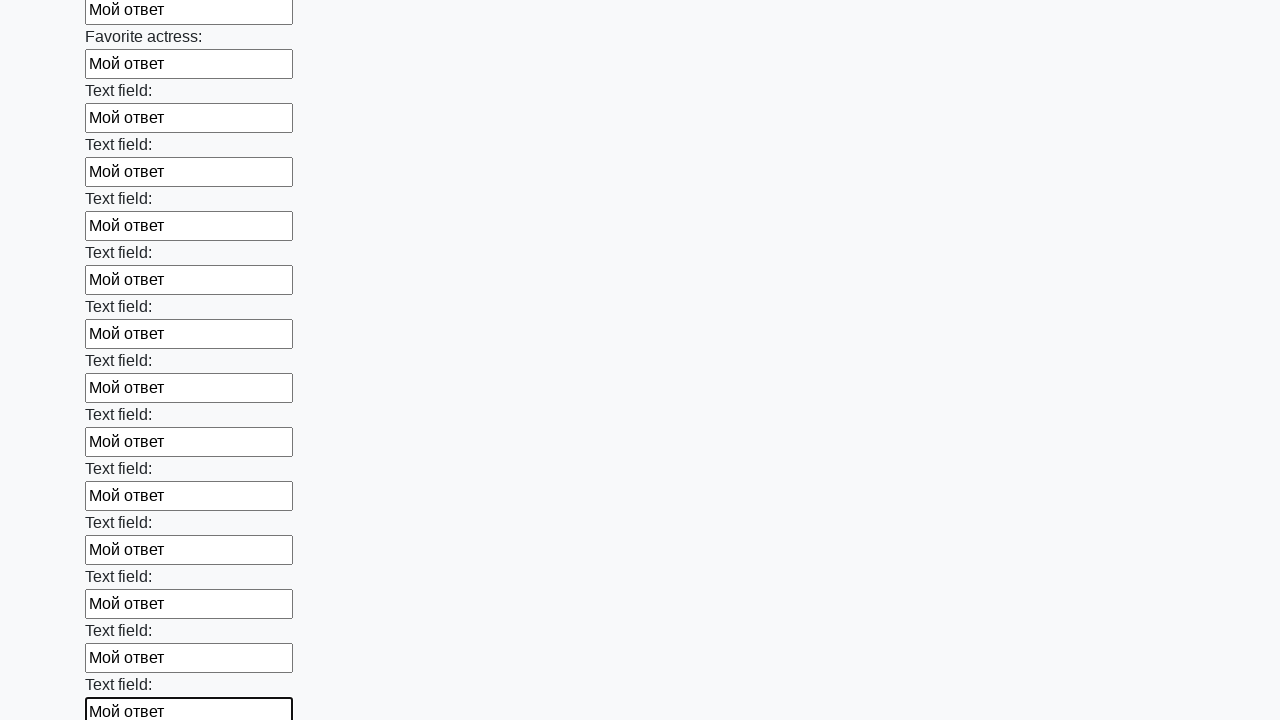

Filled text input field 39 of 100 with test answer on input[type="text"] >> nth=38
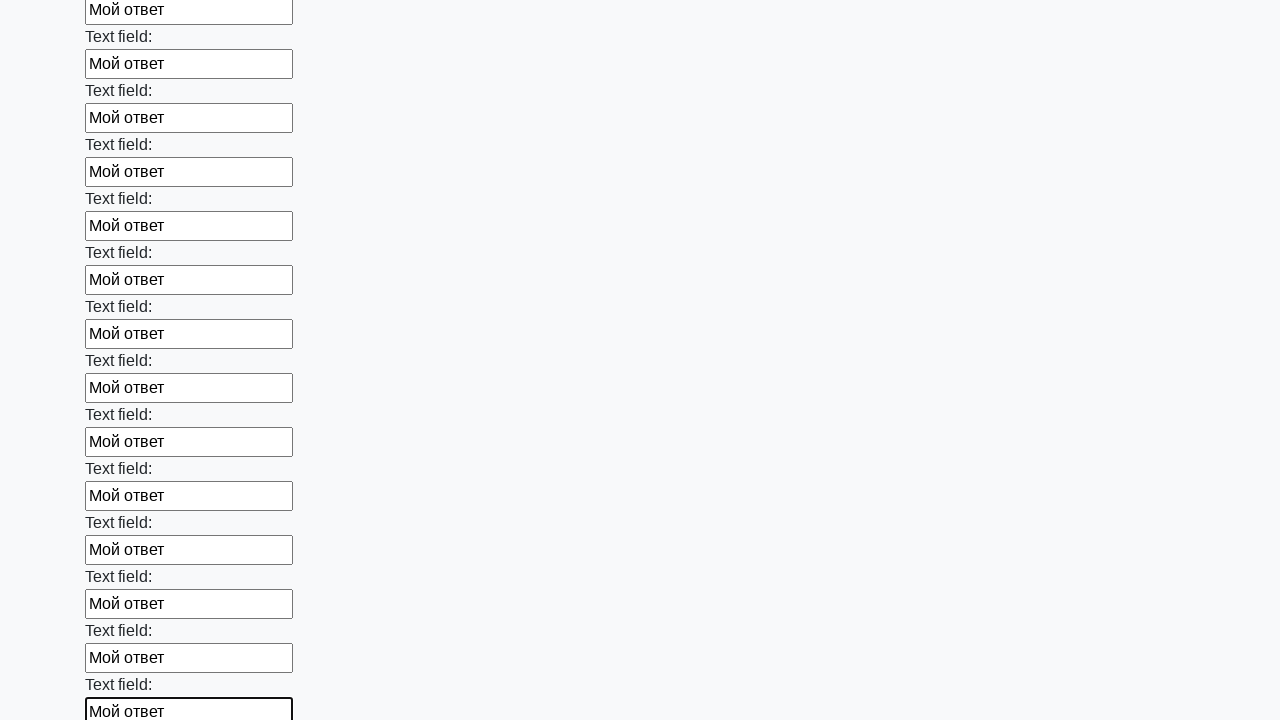

Filled text input field 40 of 100 with test answer on input[type="text"] >> nth=39
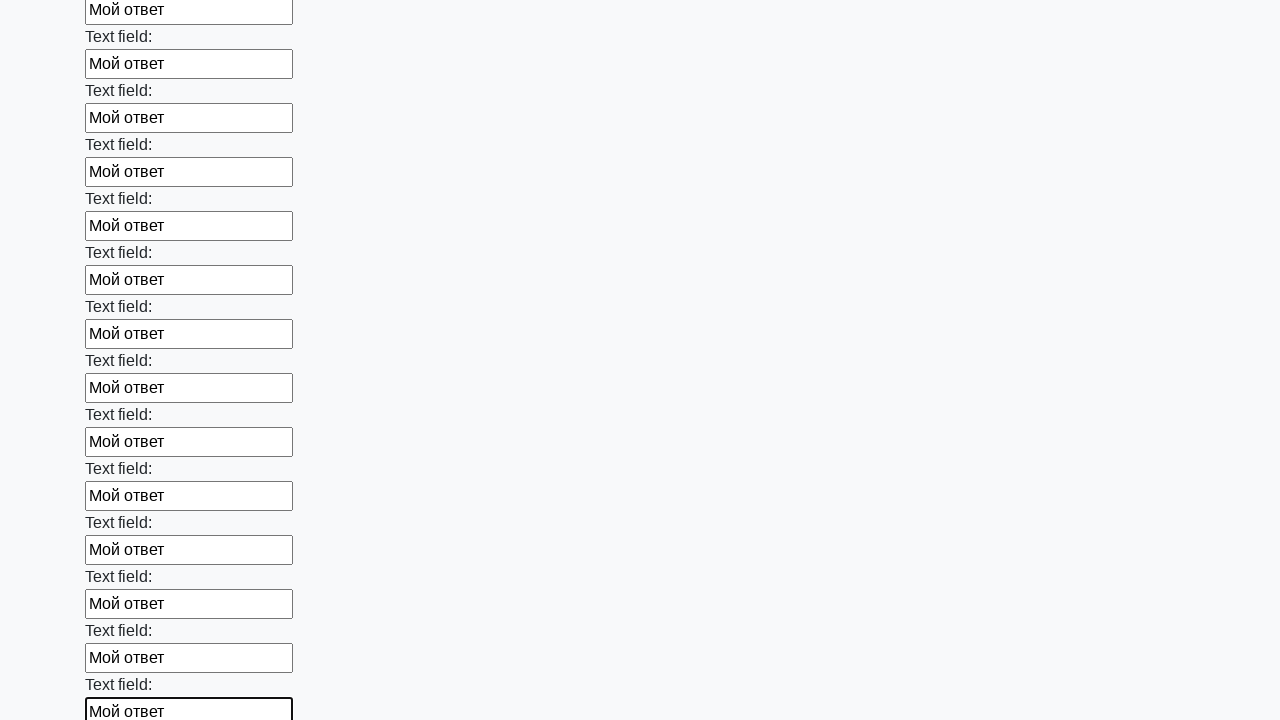

Filled text input field 41 of 100 with test answer on input[type="text"] >> nth=40
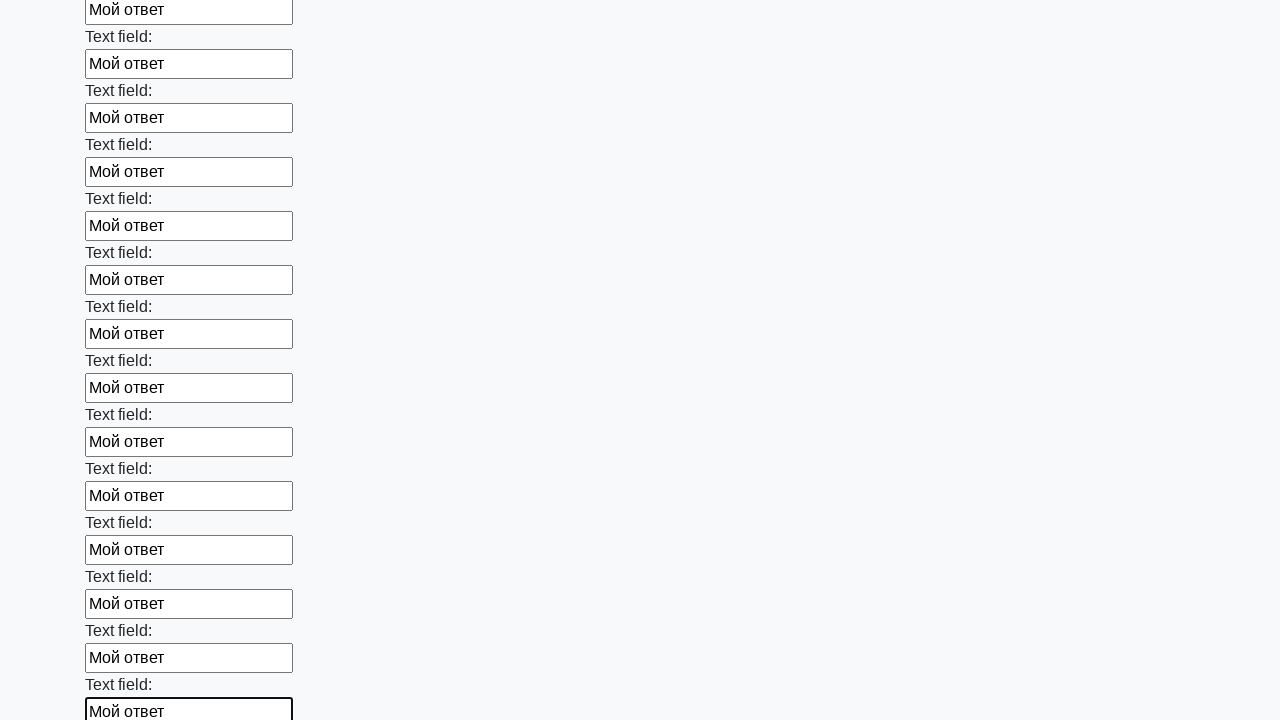

Filled text input field 42 of 100 with test answer on input[type="text"] >> nth=41
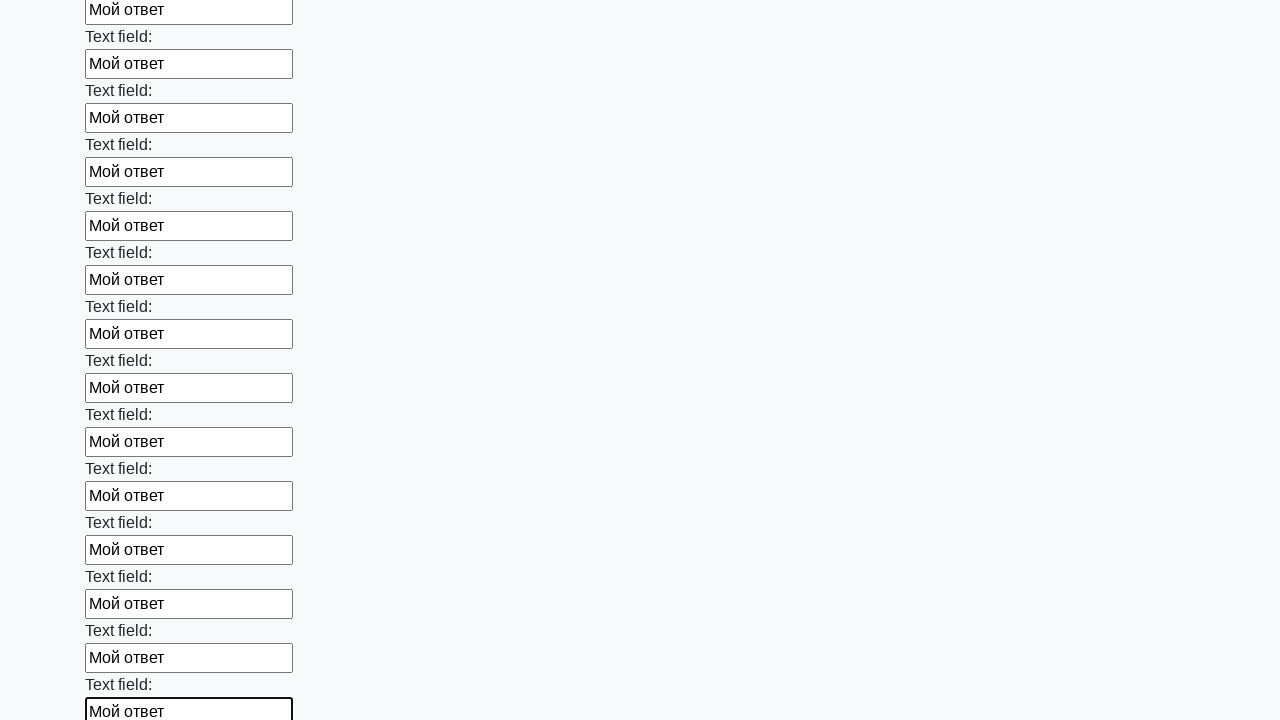

Filled text input field 43 of 100 with test answer on input[type="text"] >> nth=42
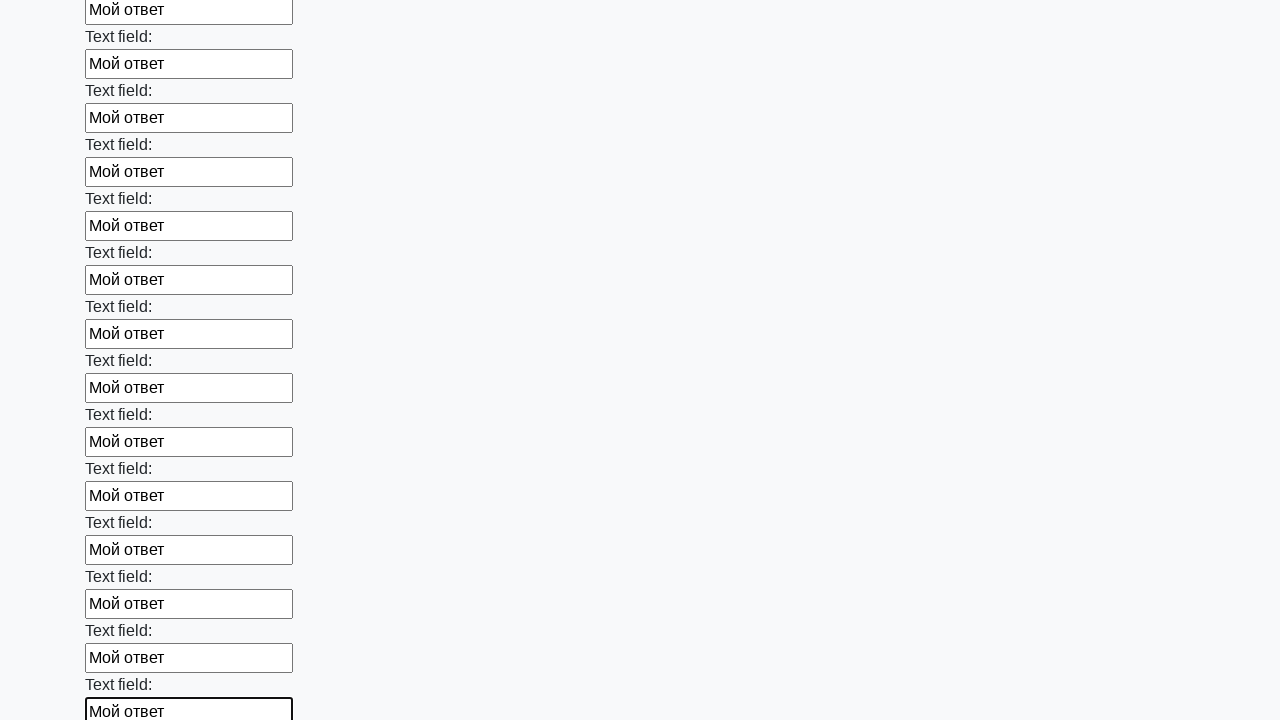

Filled text input field 44 of 100 with test answer on input[type="text"] >> nth=43
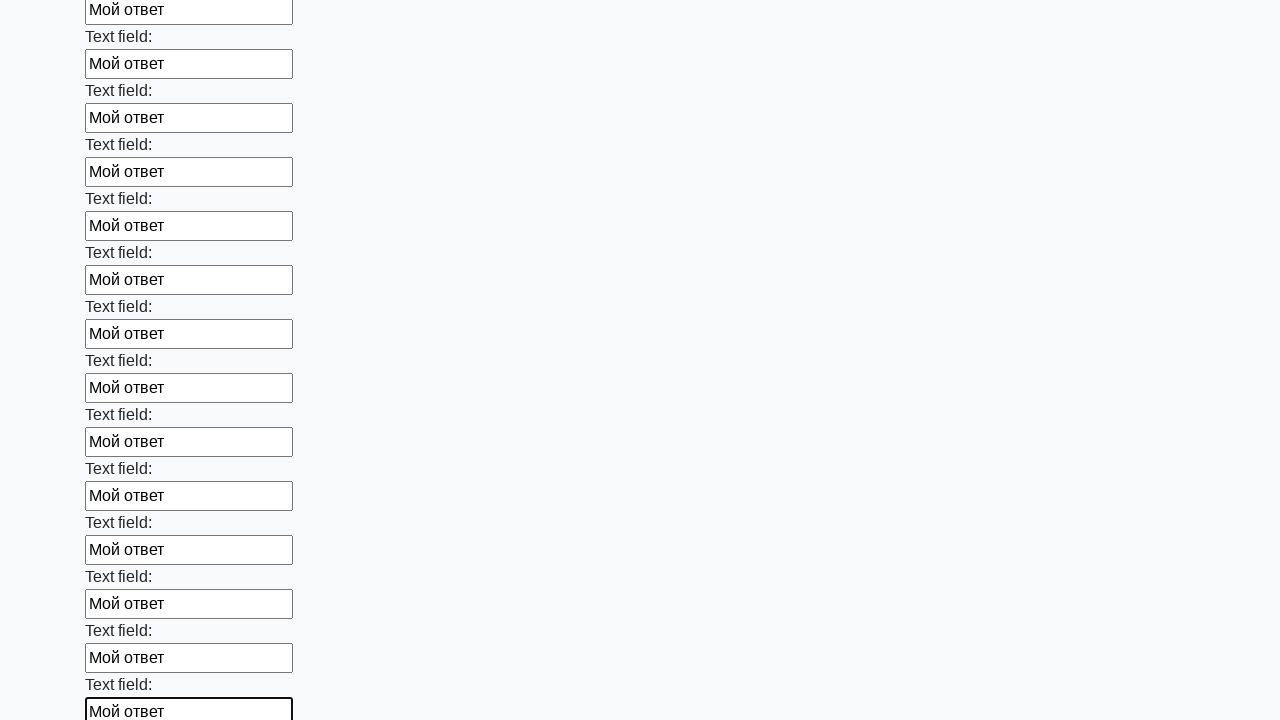

Filled text input field 45 of 100 with test answer on input[type="text"] >> nth=44
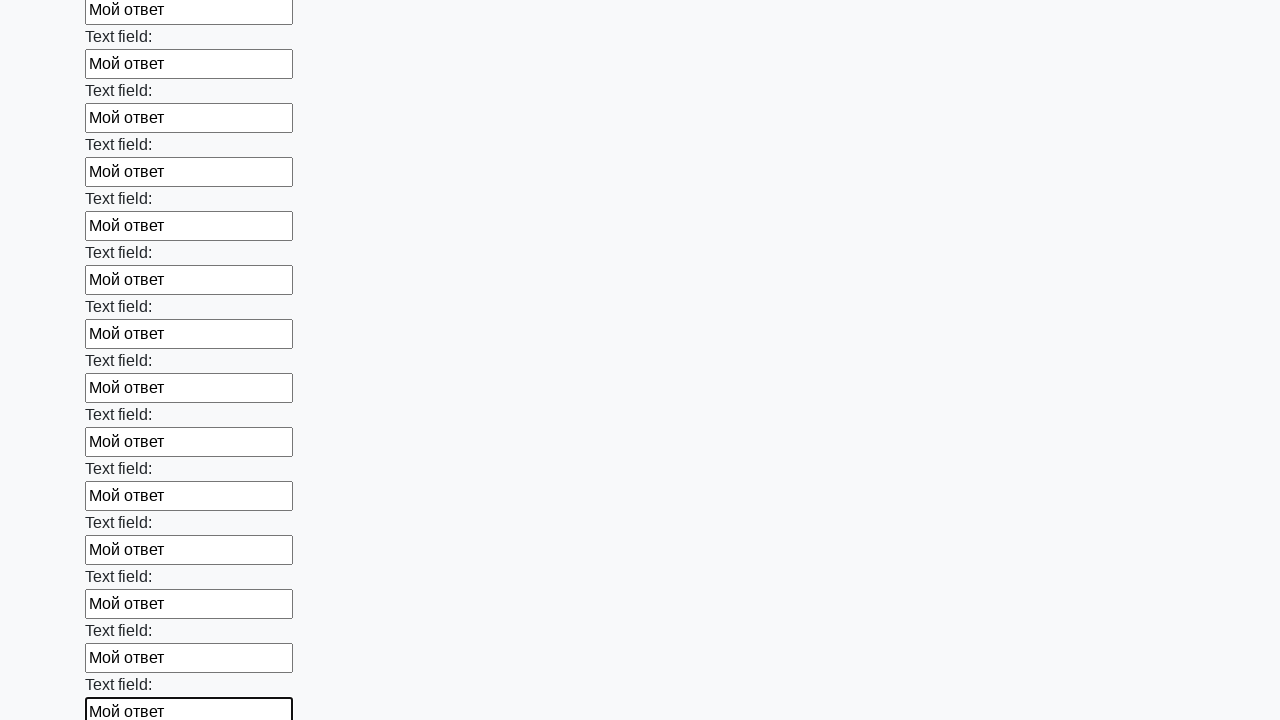

Filled text input field 46 of 100 with test answer on input[type="text"] >> nth=45
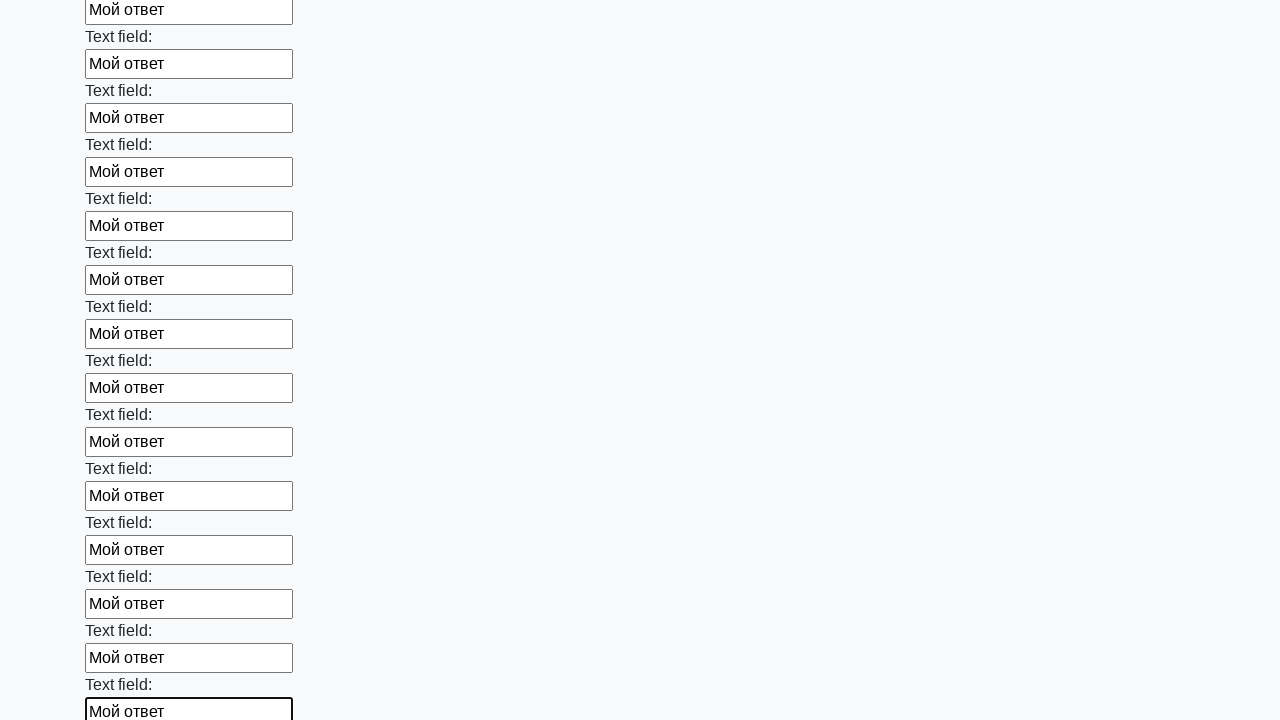

Filled text input field 47 of 100 with test answer on input[type="text"] >> nth=46
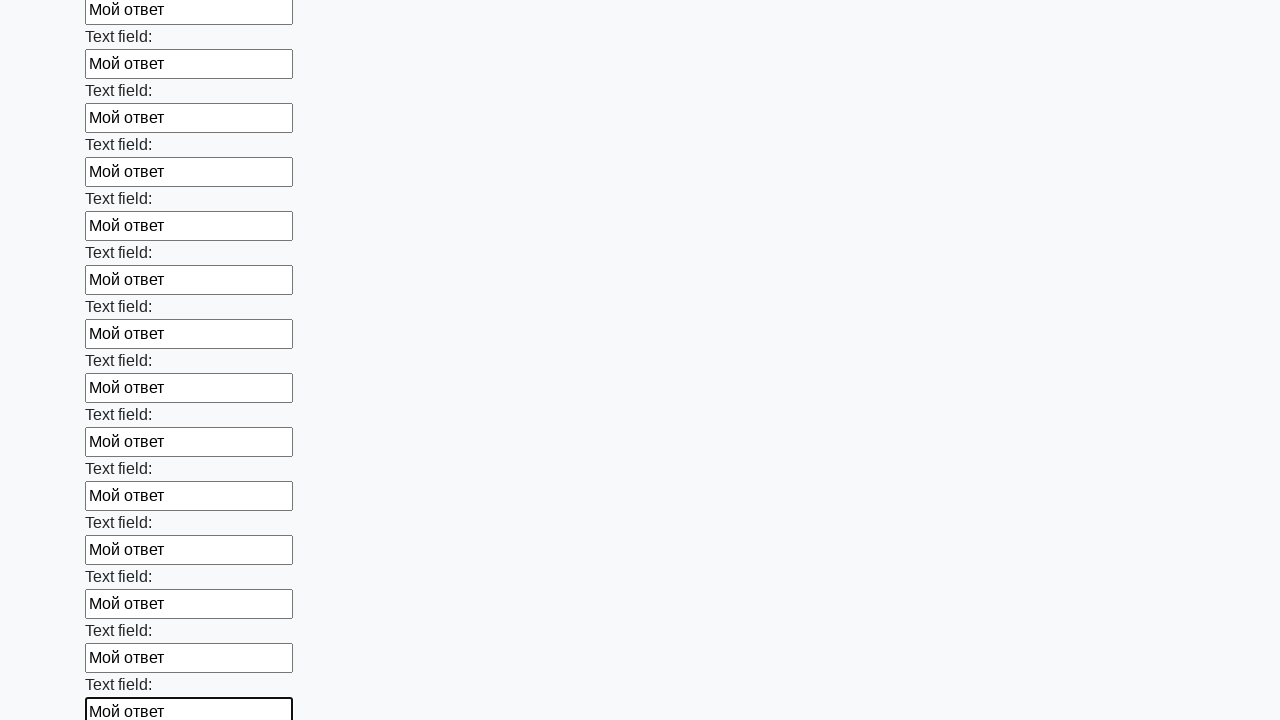

Filled text input field 48 of 100 with test answer on input[type="text"] >> nth=47
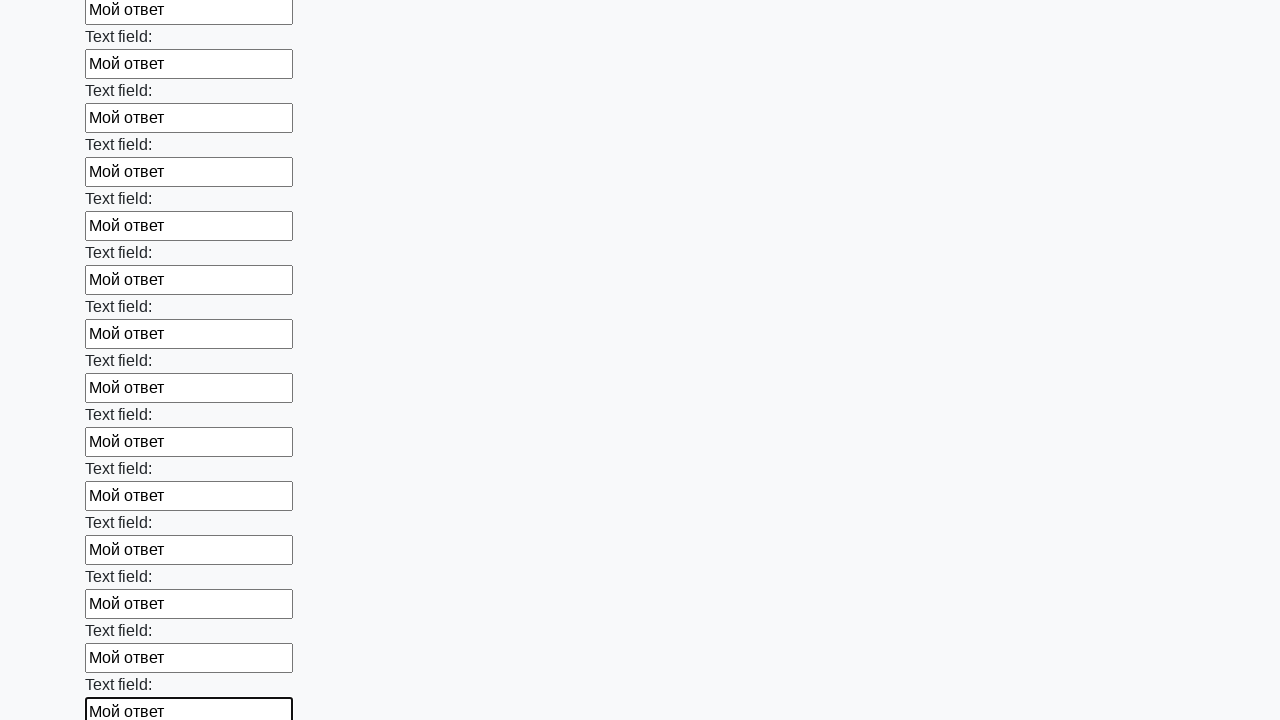

Filled text input field 49 of 100 with test answer on input[type="text"] >> nth=48
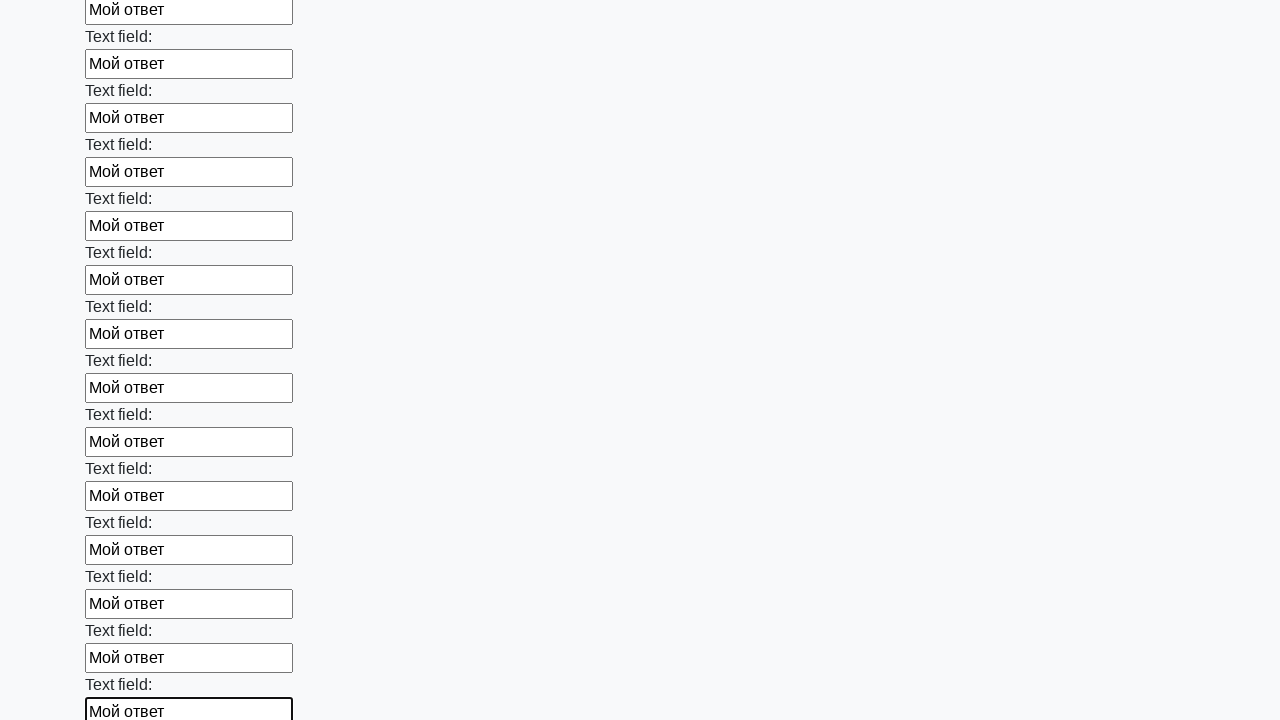

Filled text input field 50 of 100 with test answer on input[type="text"] >> nth=49
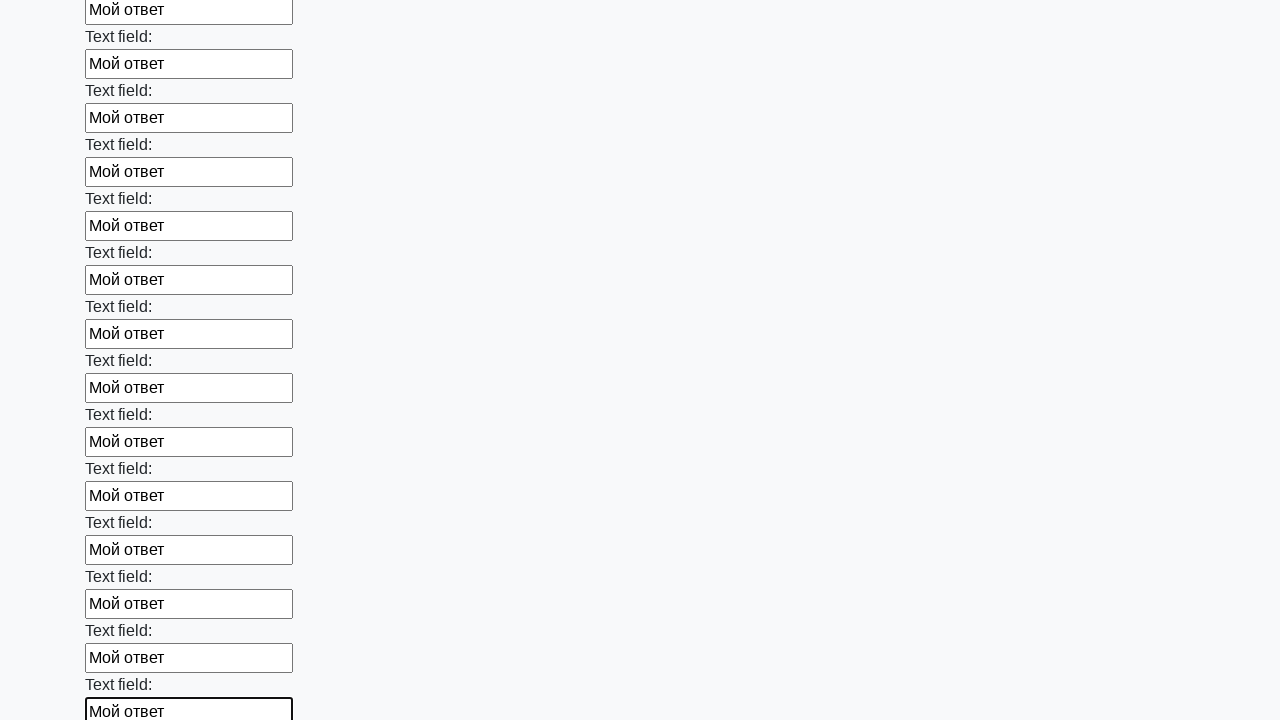

Filled text input field 51 of 100 with test answer on input[type="text"] >> nth=50
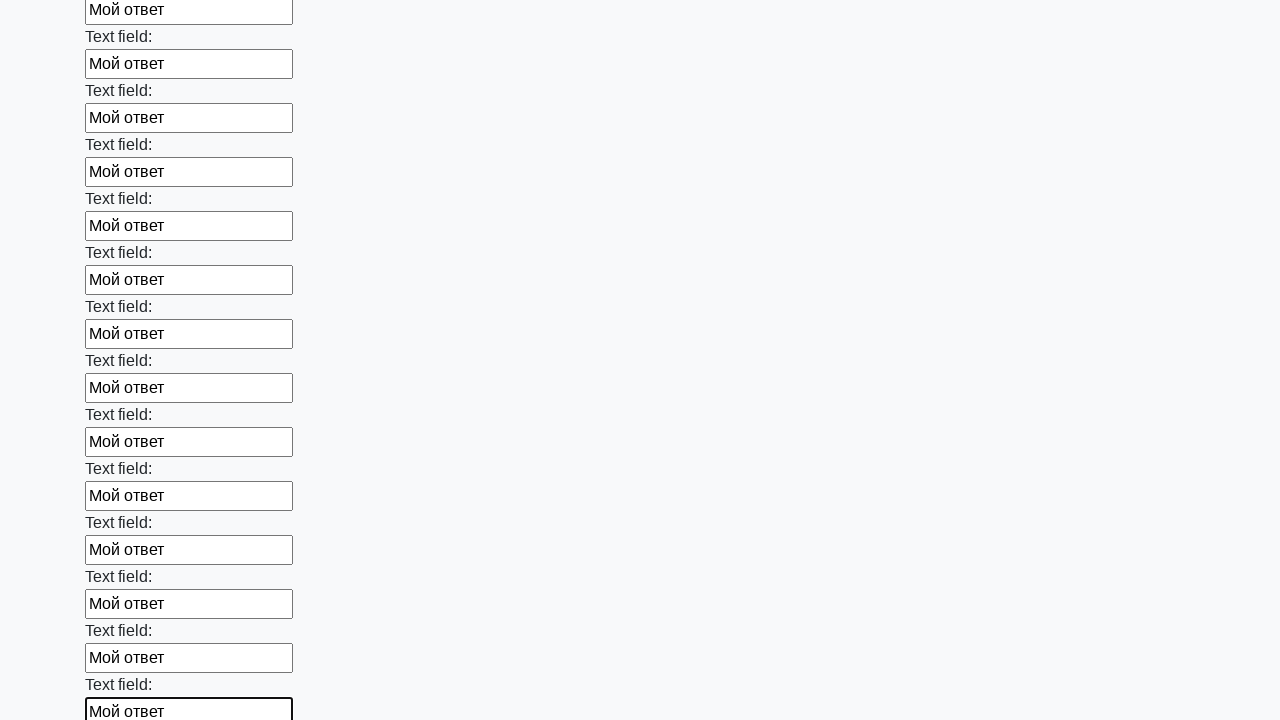

Filled text input field 52 of 100 with test answer on input[type="text"] >> nth=51
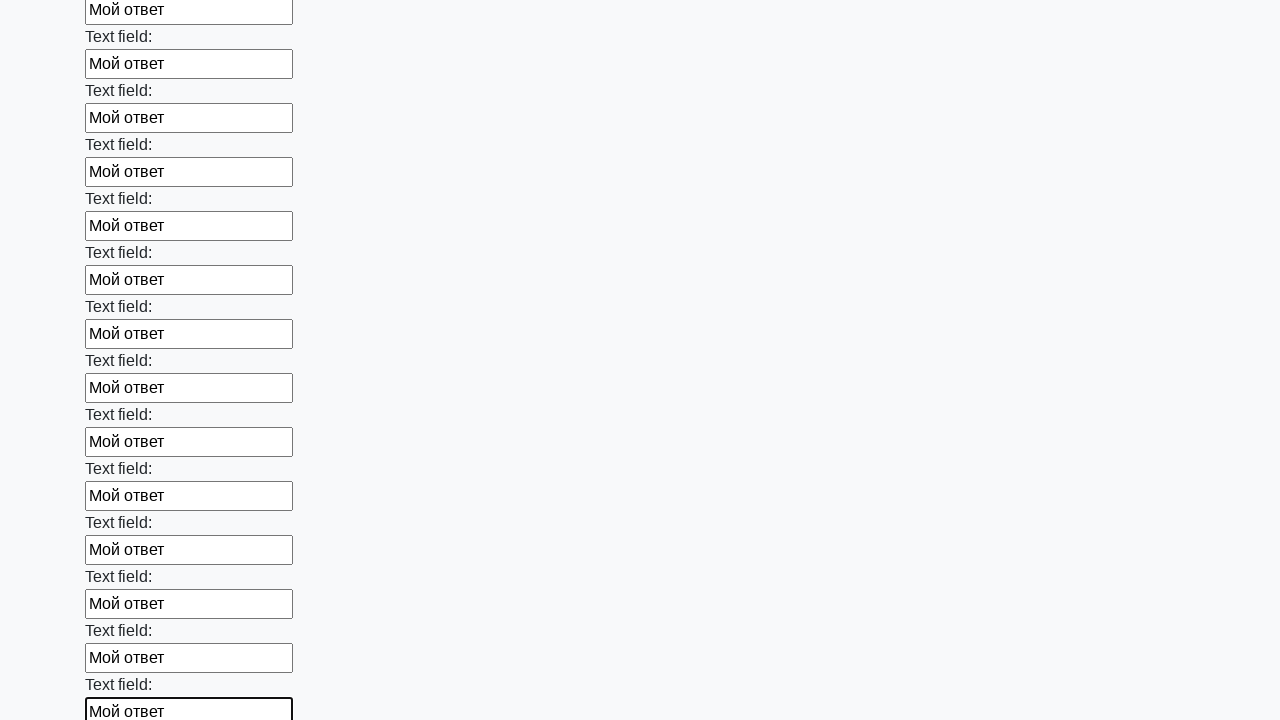

Filled text input field 53 of 100 with test answer on input[type="text"] >> nth=52
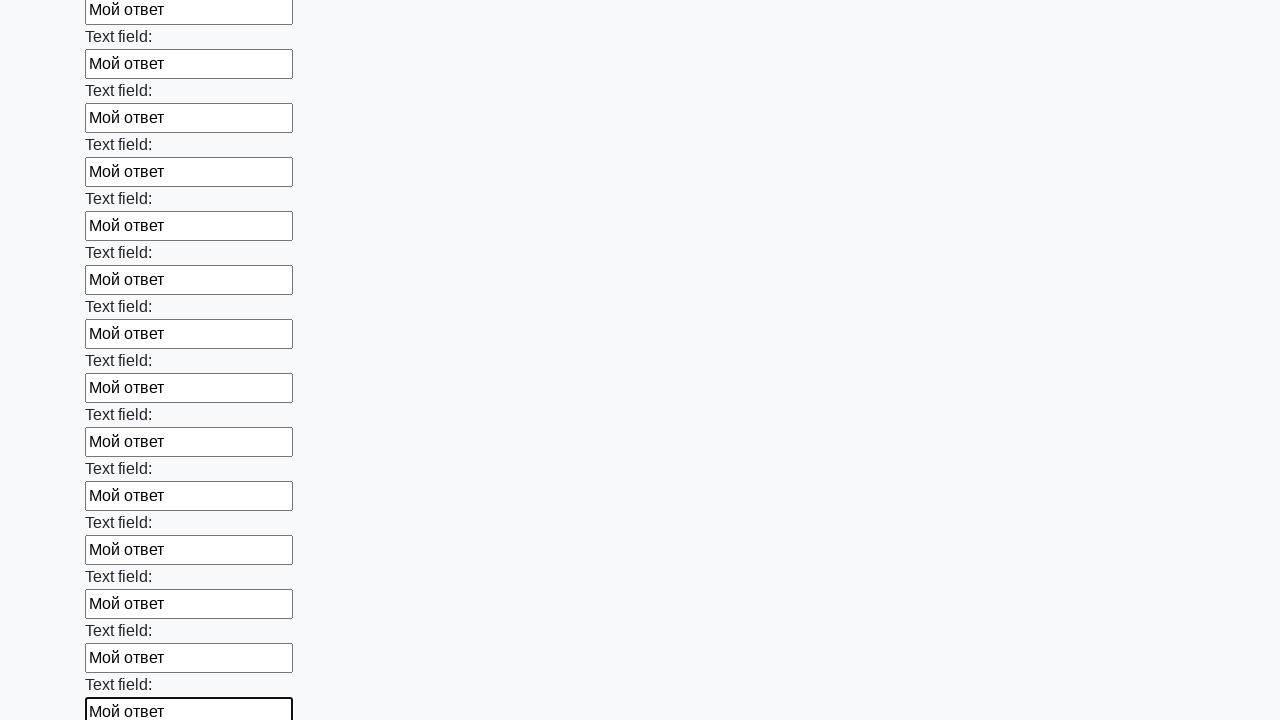

Filled text input field 54 of 100 with test answer on input[type="text"] >> nth=53
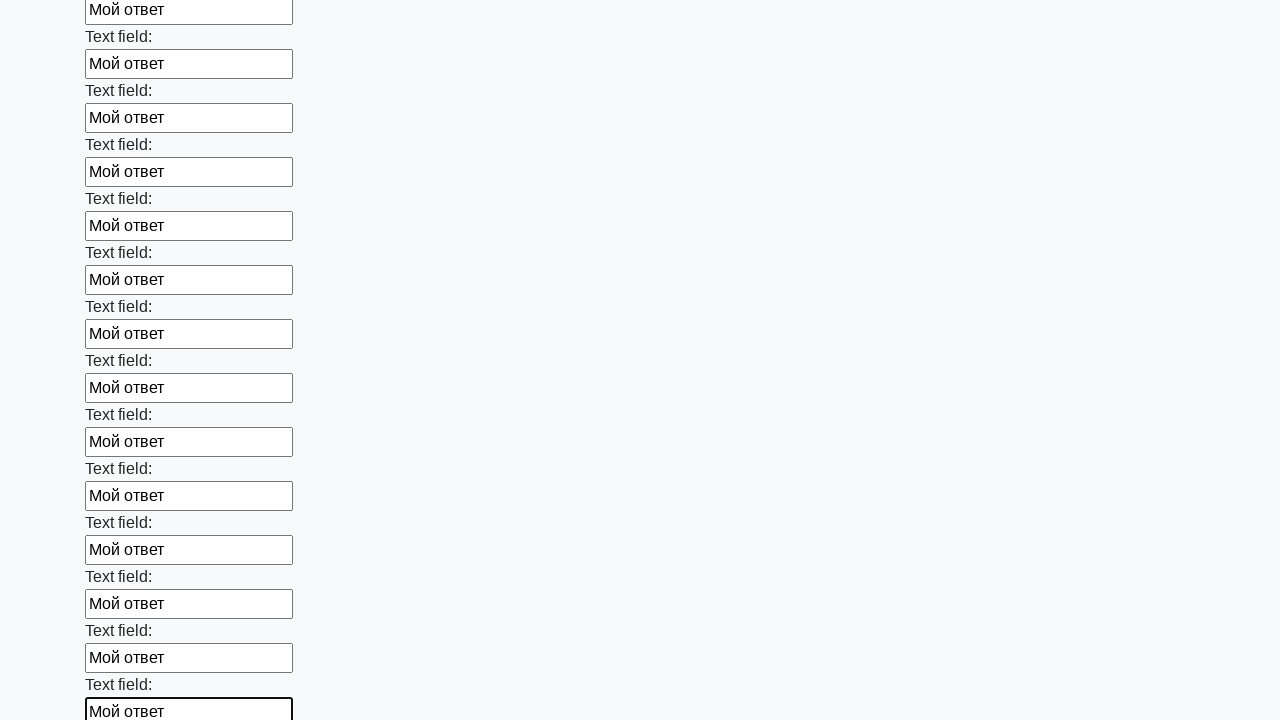

Filled text input field 55 of 100 with test answer on input[type="text"] >> nth=54
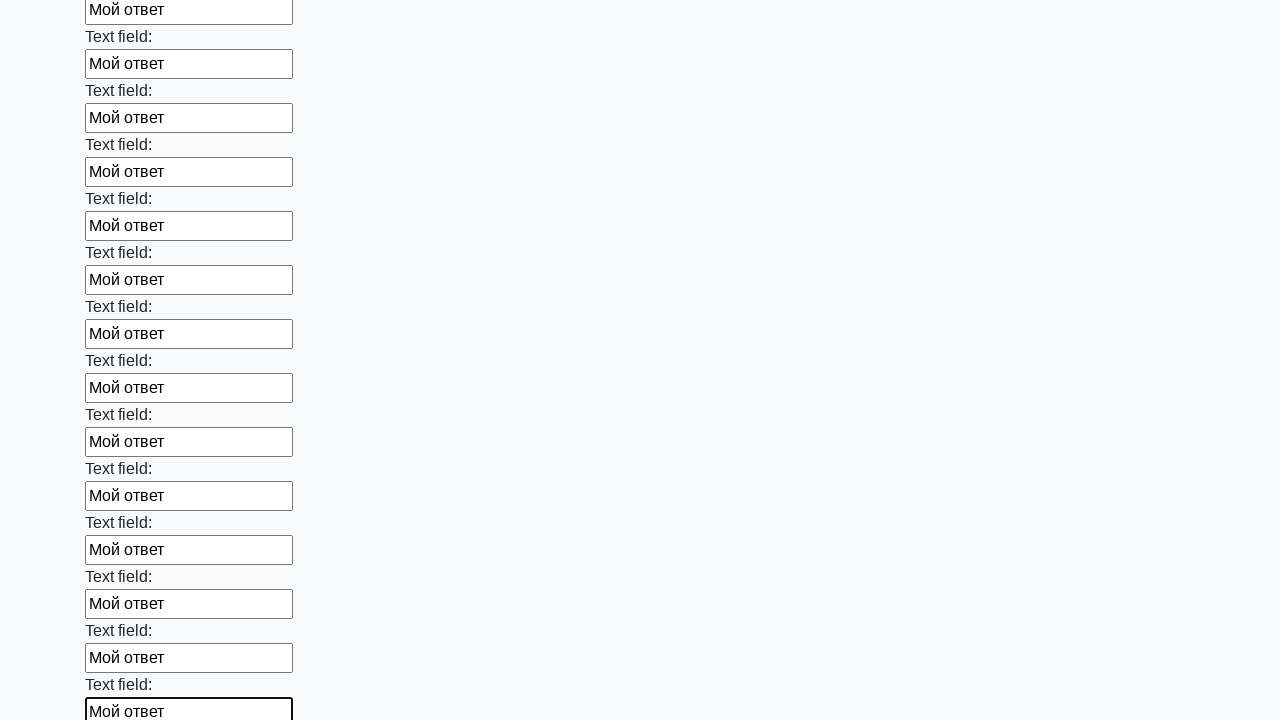

Filled text input field 56 of 100 with test answer on input[type="text"] >> nth=55
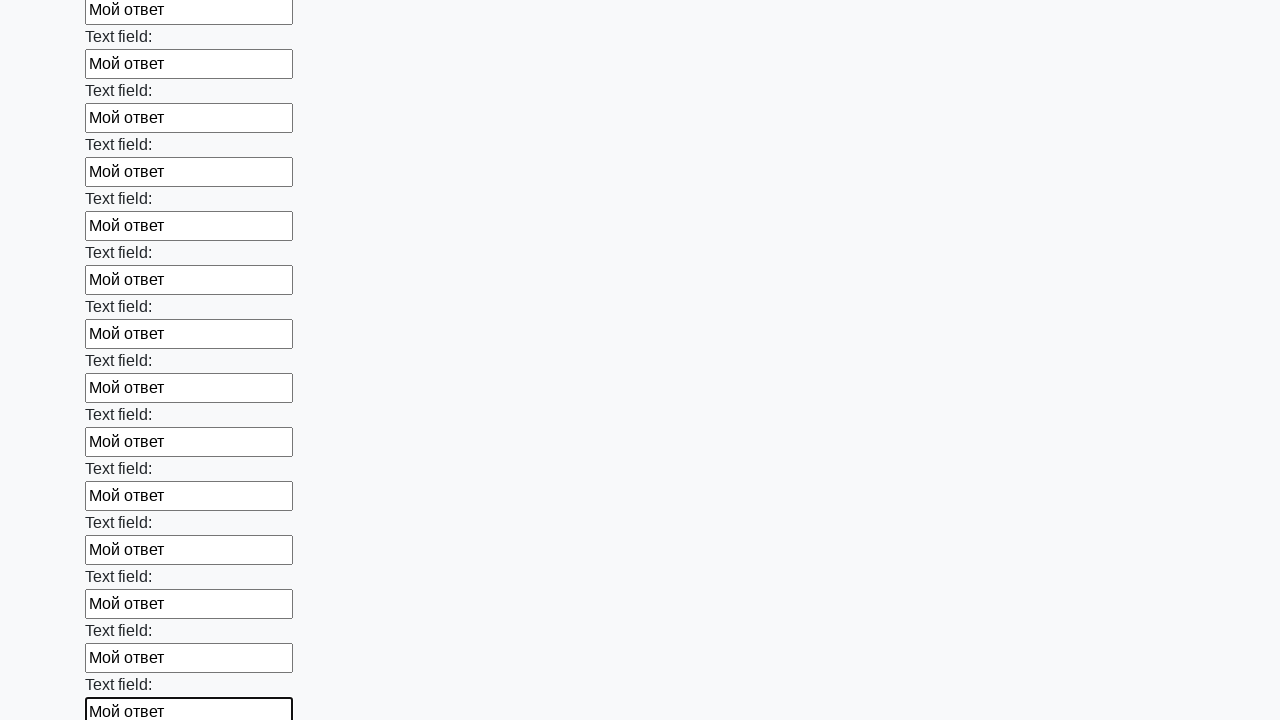

Filled text input field 57 of 100 with test answer on input[type="text"] >> nth=56
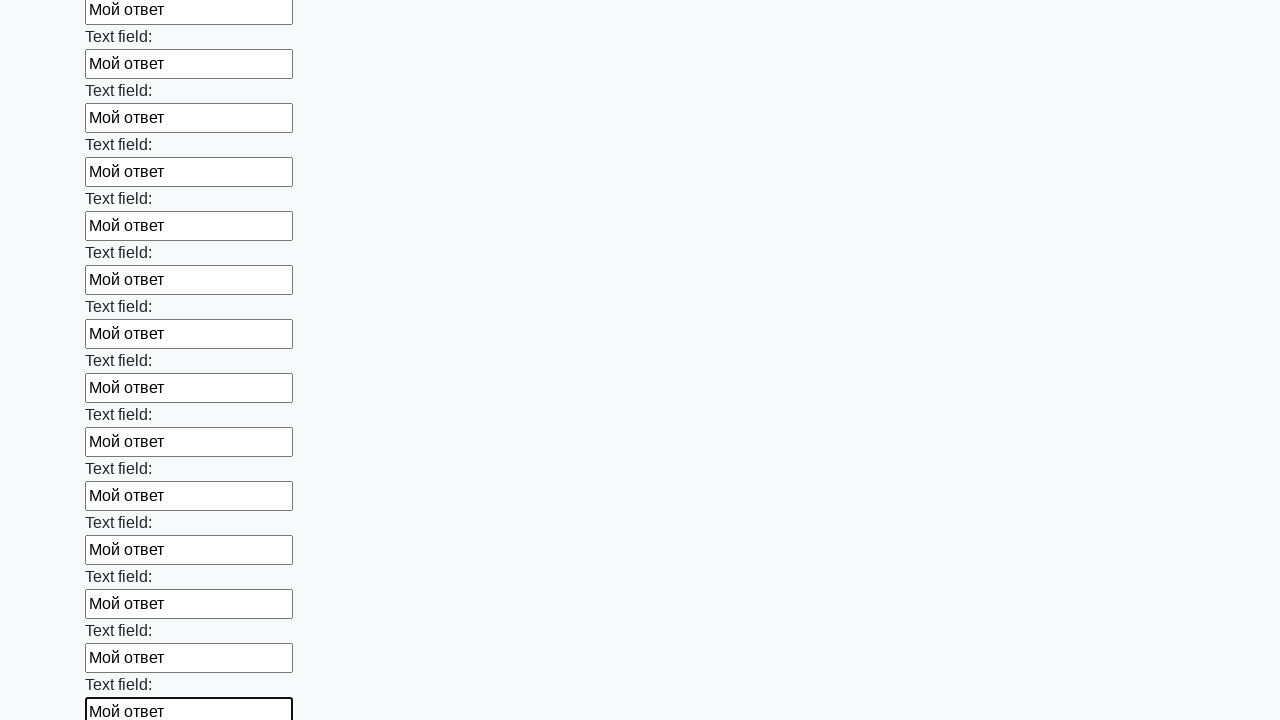

Filled text input field 58 of 100 with test answer on input[type="text"] >> nth=57
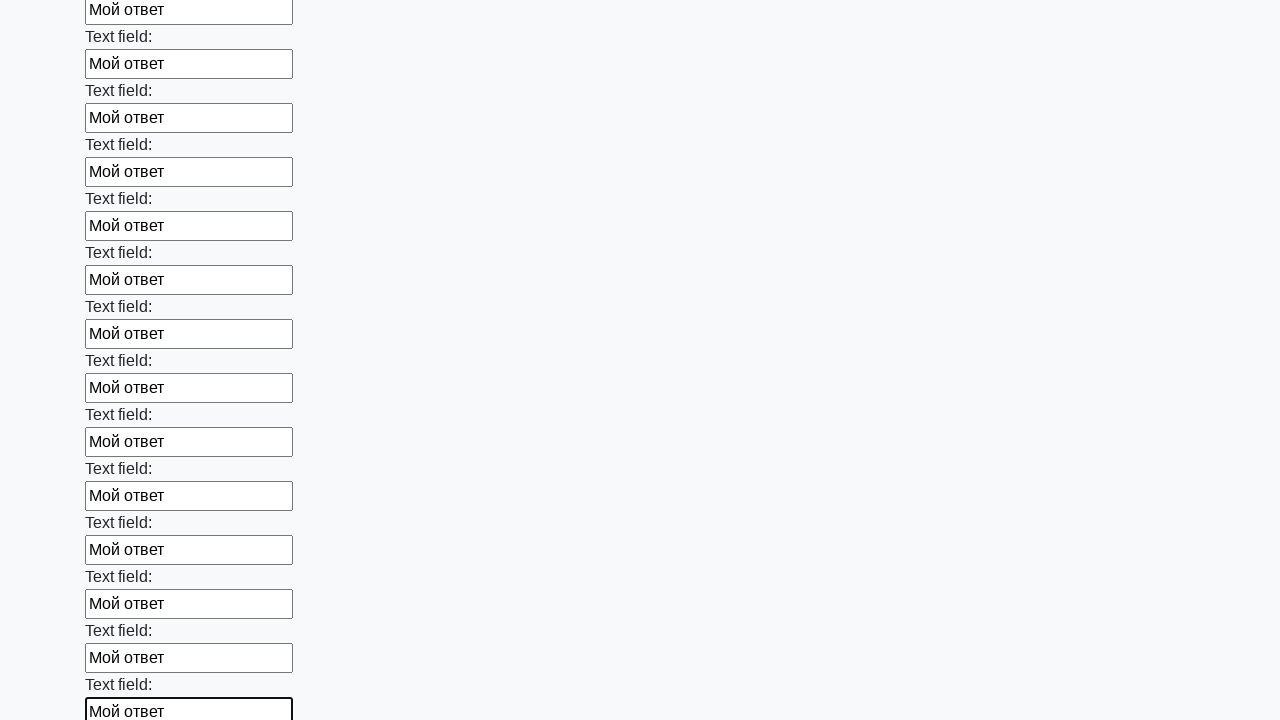

Filled text input field 59 of 100 with test answer on input[type="text"] >> nth=58
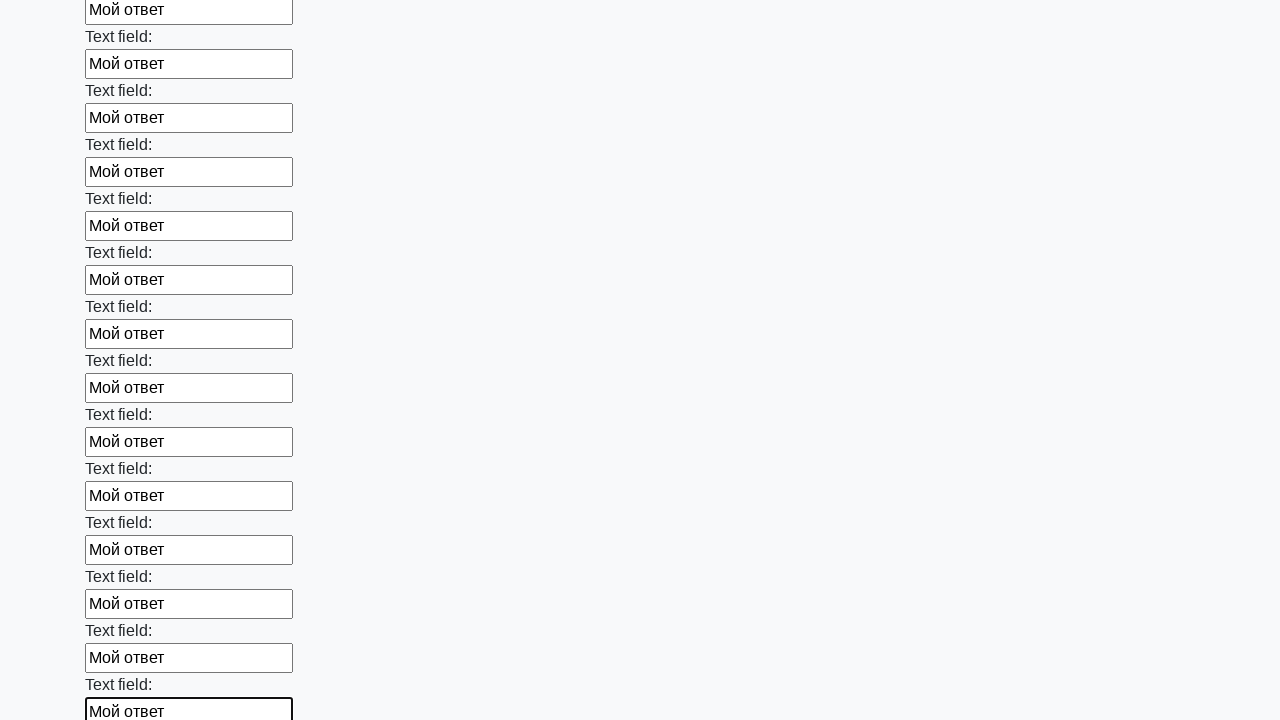

Filled text input field 60 of 100 with test answer on input[type="text"] >> nth=59
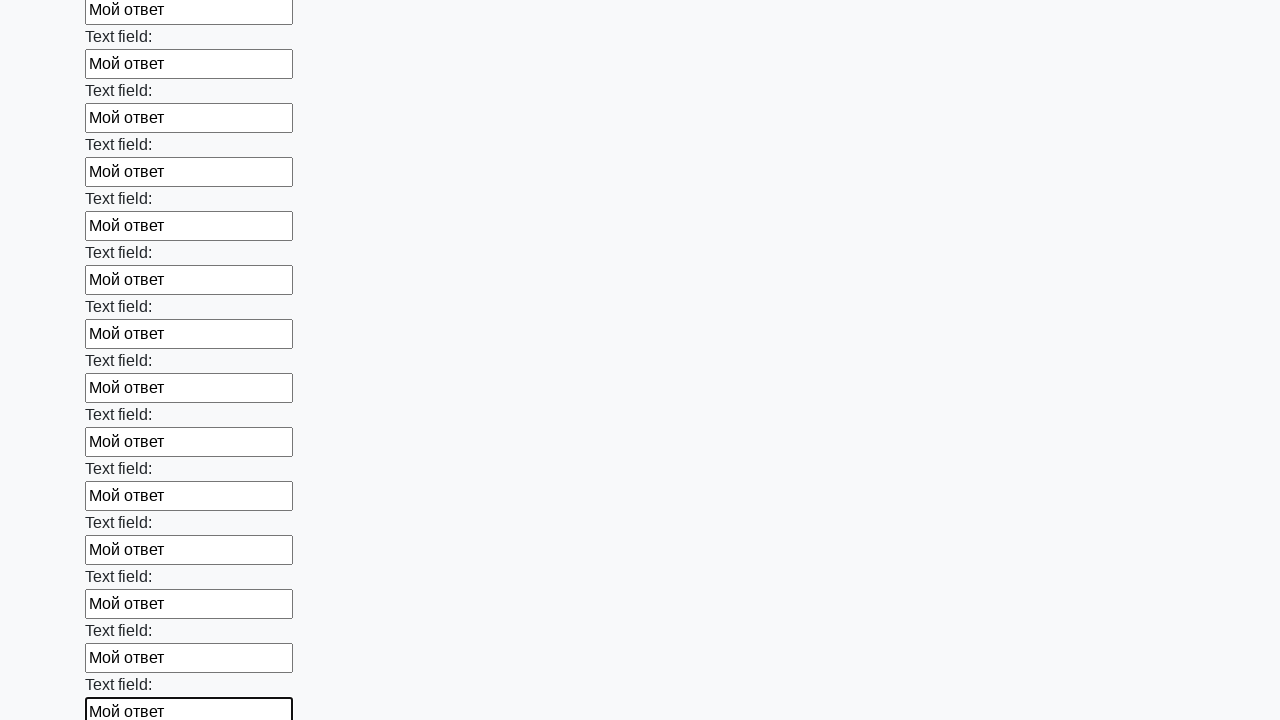

Filled text input field 61 of 100 with test answer on input[type="text"] >> nth=60
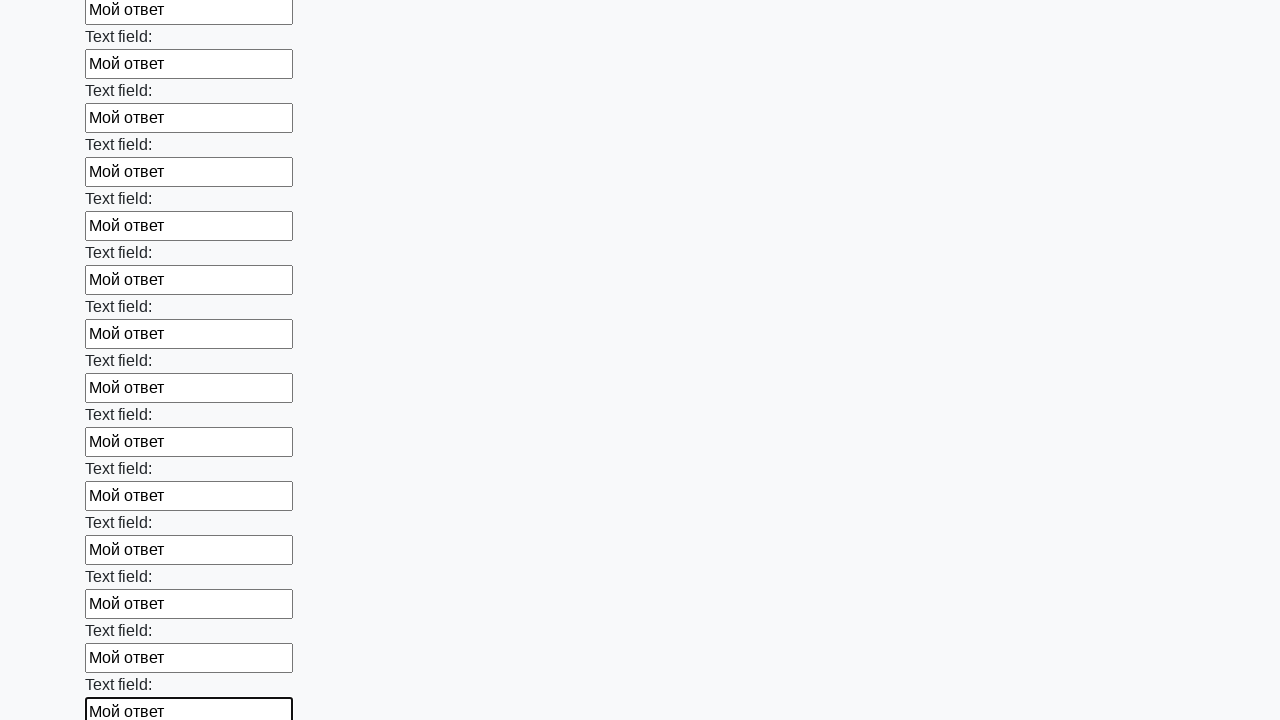

Filled text input field 62 of 100 with test answer on input[type="text"] >> nth=61
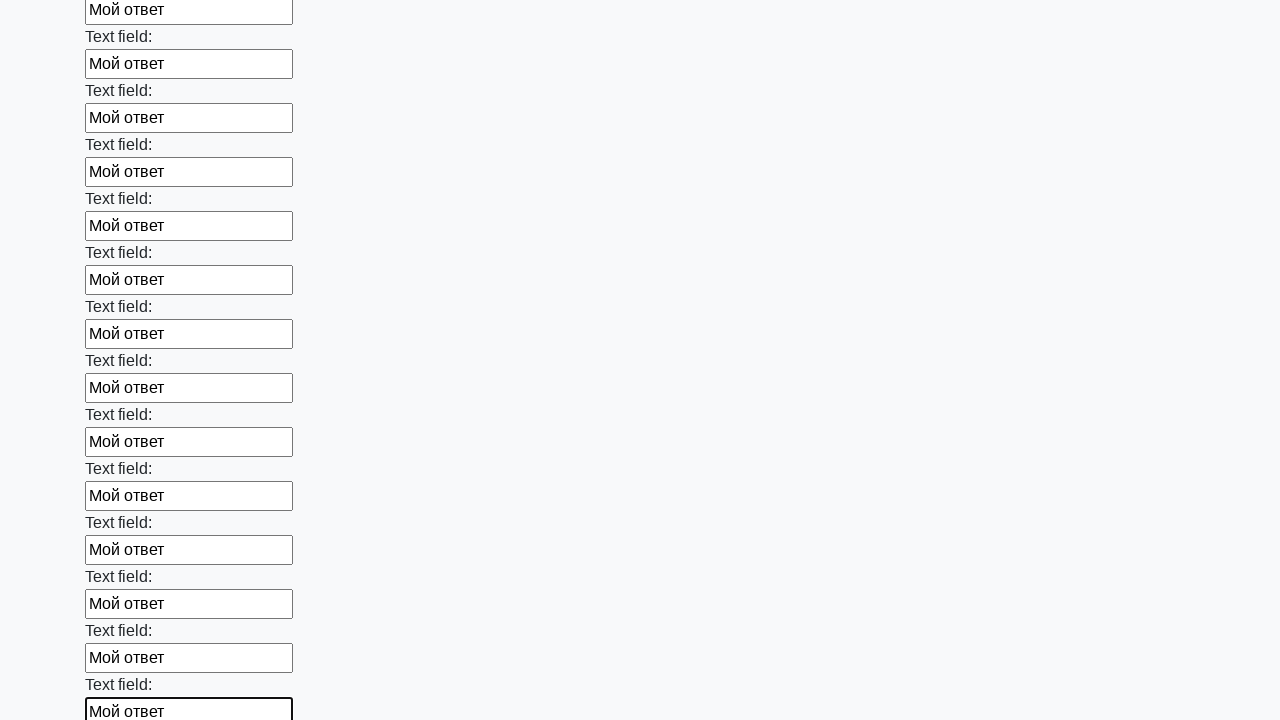

Filled text input field 63 of 100 with test answer on input[type="text"] >> nth=62
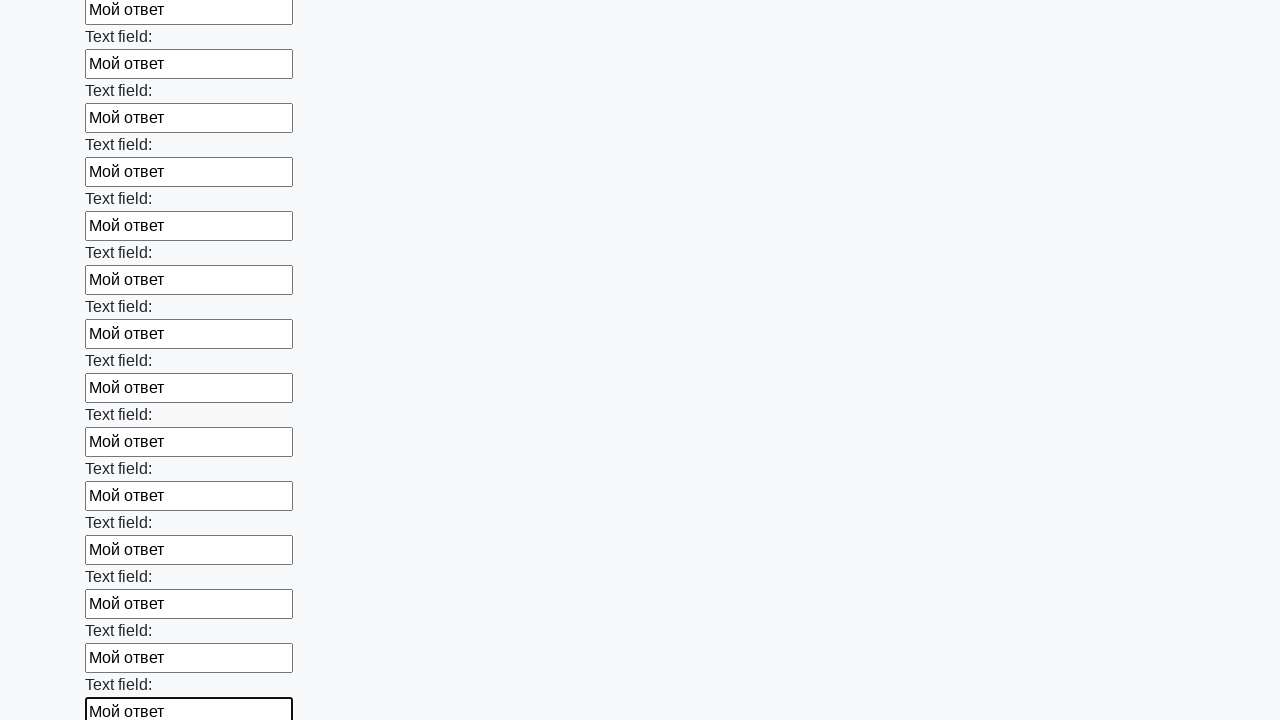

Filled text input field 64 of 100 with test answer on input[type="text"] >> nth=63
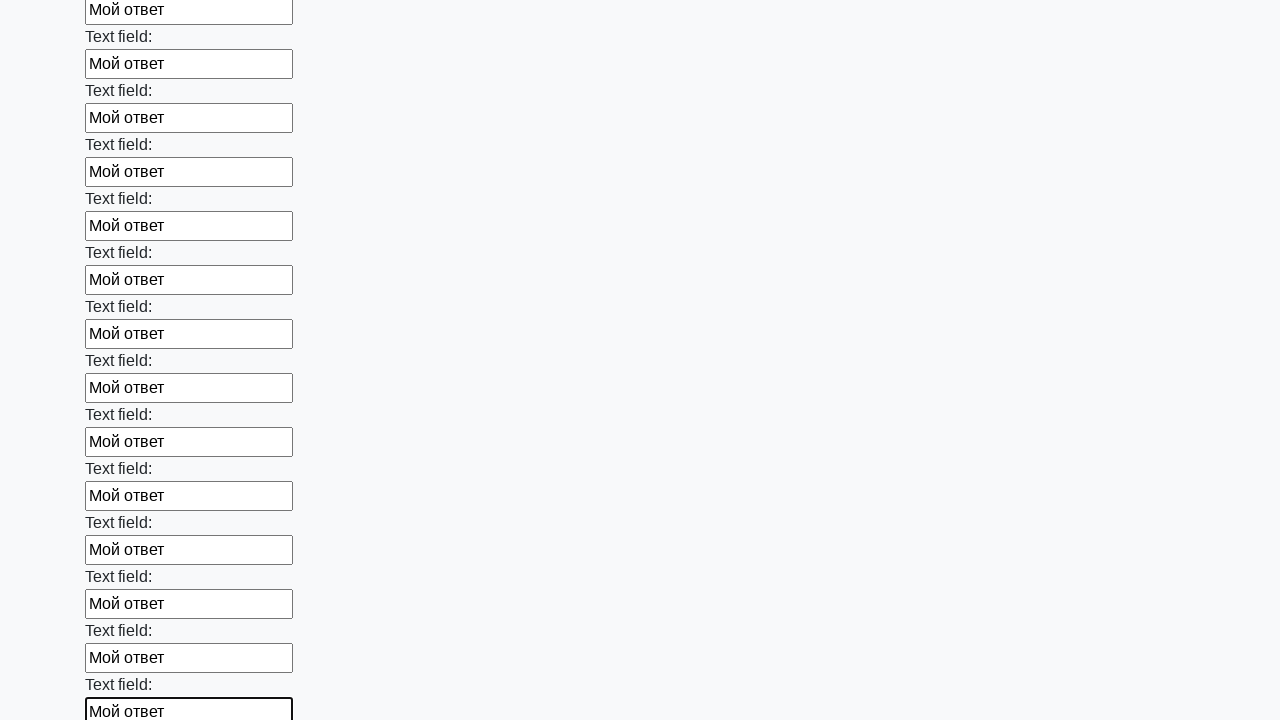

Filled text input field 65 of 100 with test answer on input[type="text"] >> nth=64
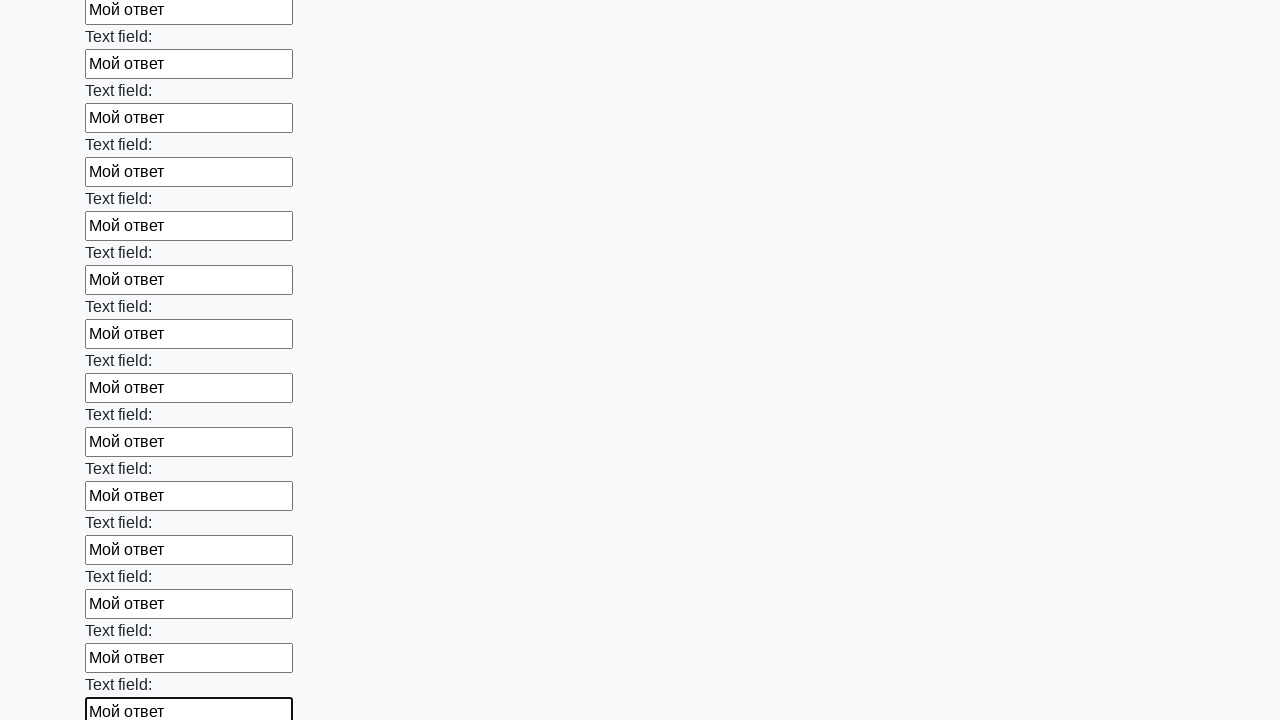

Filled text input field 66 of 100 with test answer on input[type="text"] >> nth=65
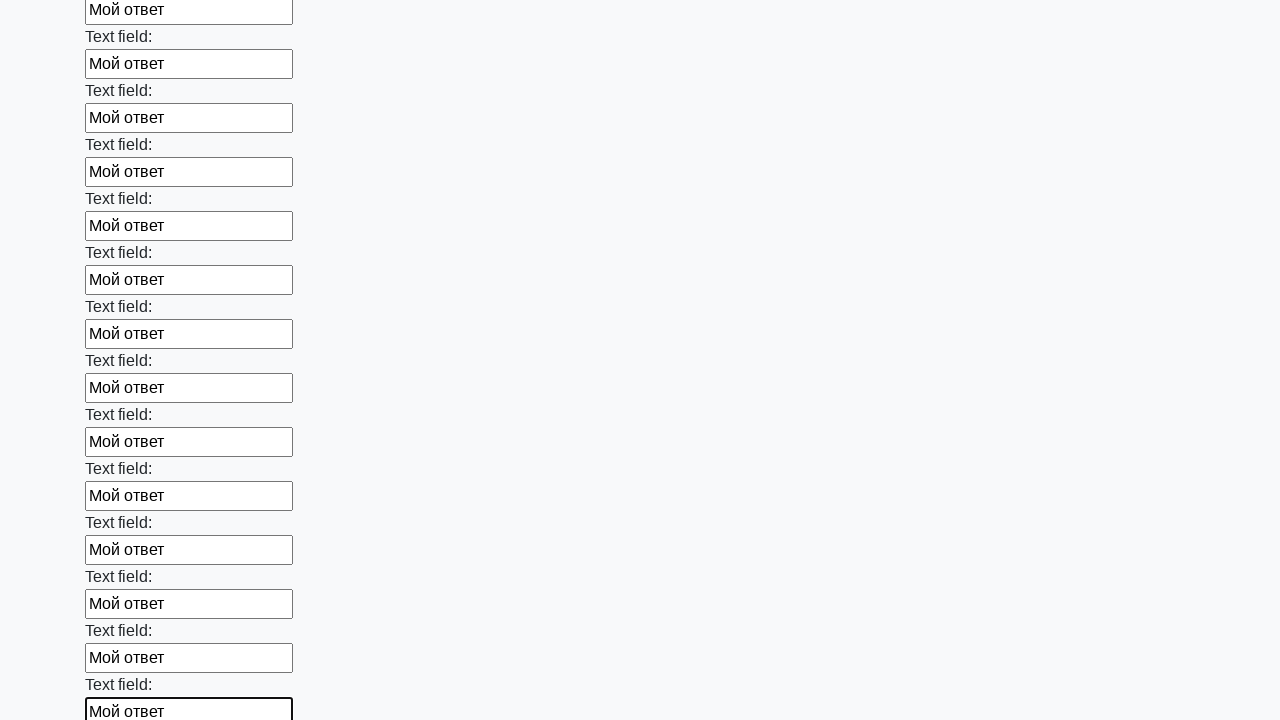

Filled text input field 67 of 100 with test answer on input[type="text"] >> nth=66
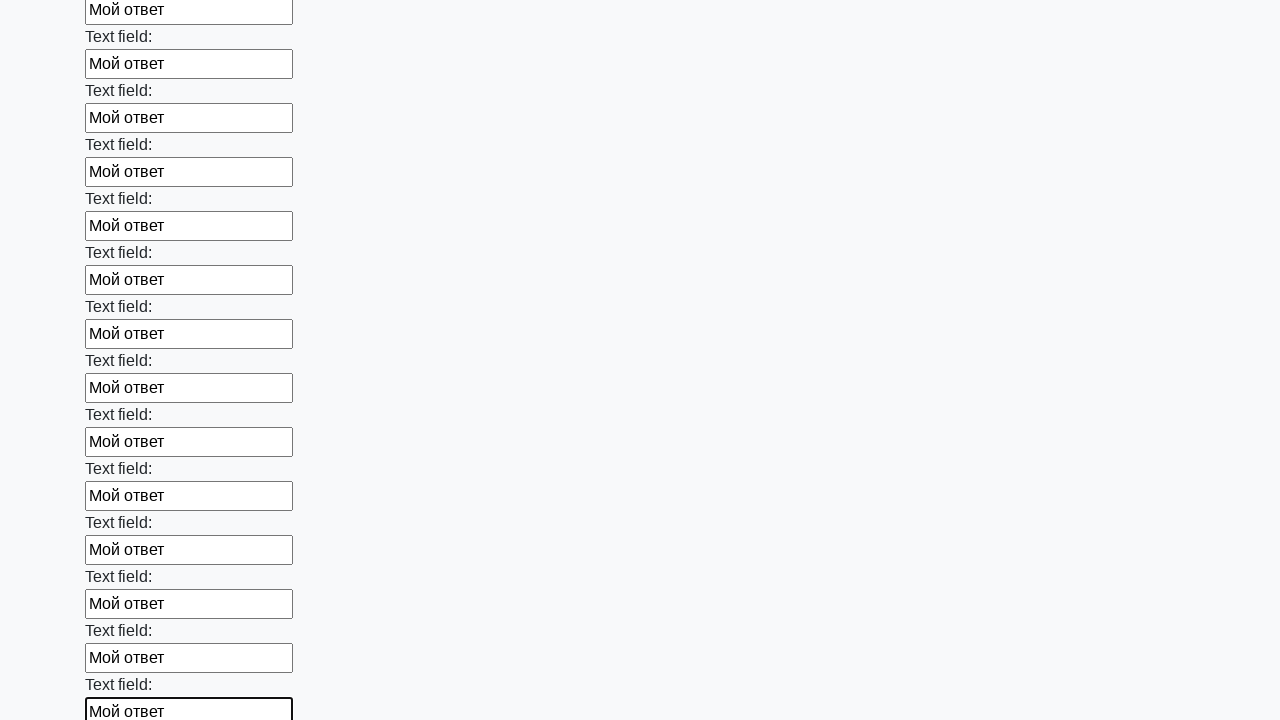

Filled text input field 68 of 100 with test answer on input[type="text"] >> nth=67
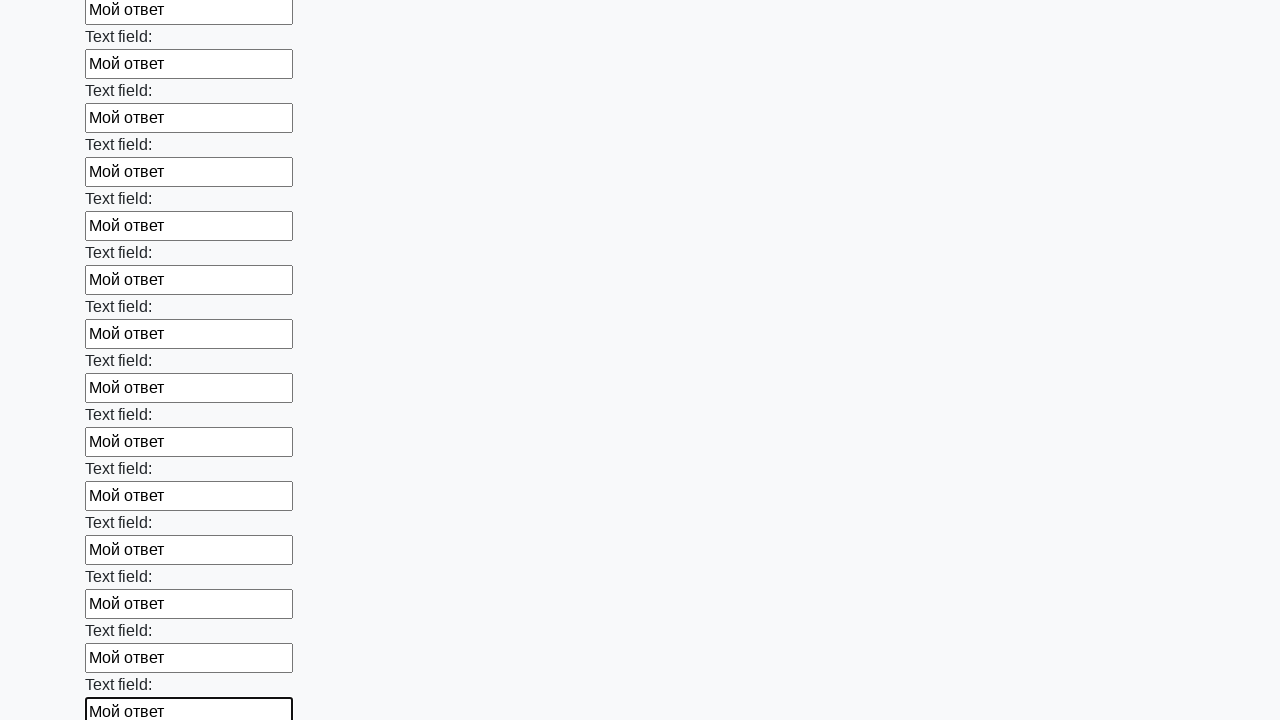

Filled text input field 69 of 100 with test answer on input[type="text"] >> nth=68
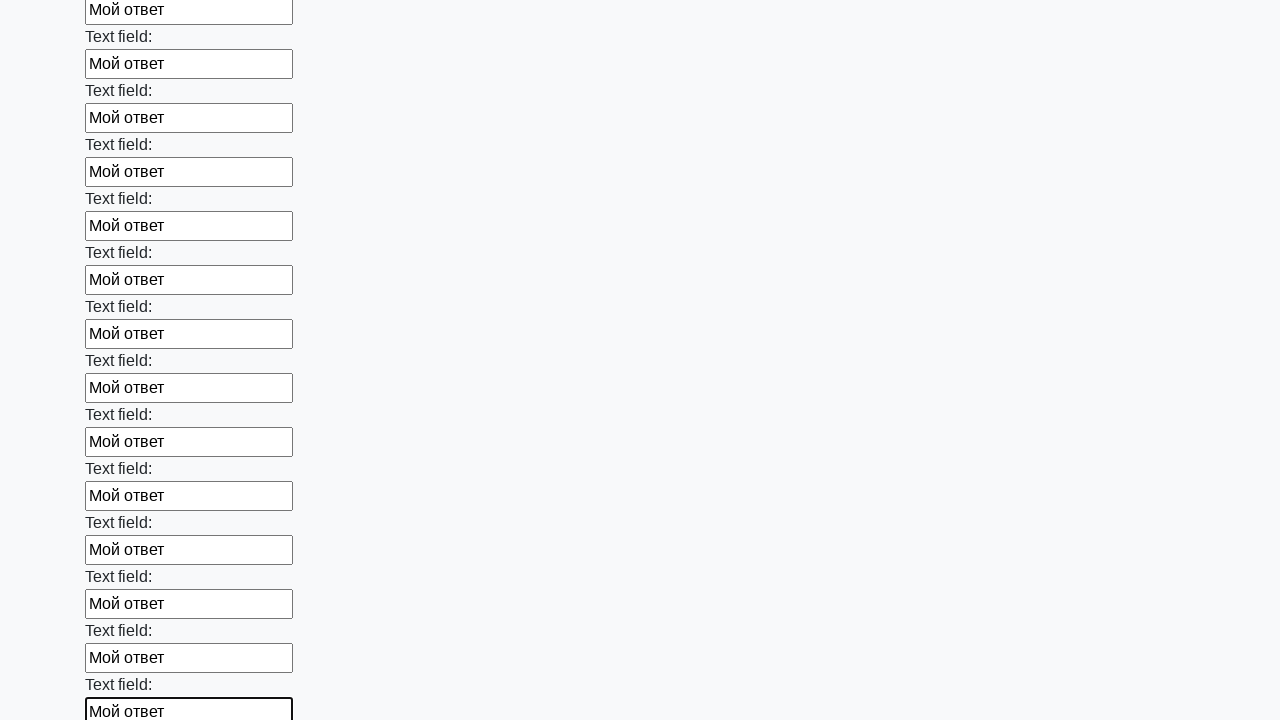

Filled text input field 70 of 100 with test answer on input[type="text"] >> nth=69
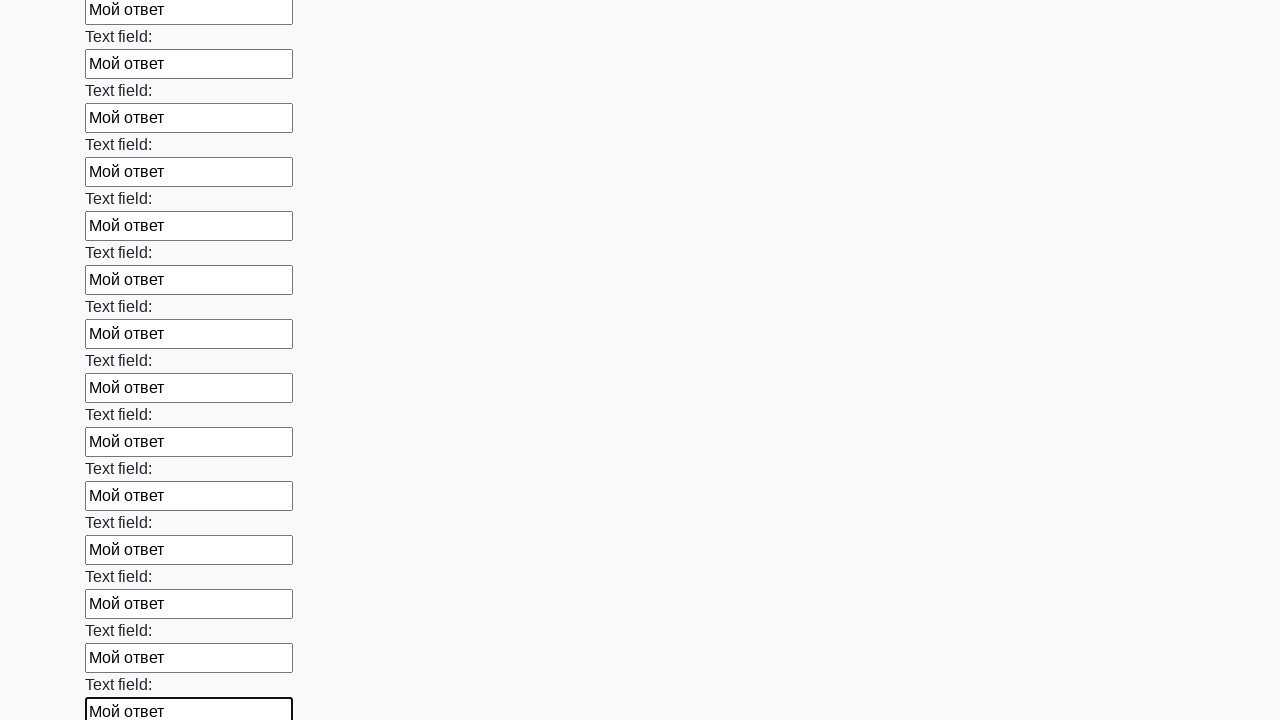

Filled text input field 71 of 100 with test answer on input[type="text"] >> nth=70
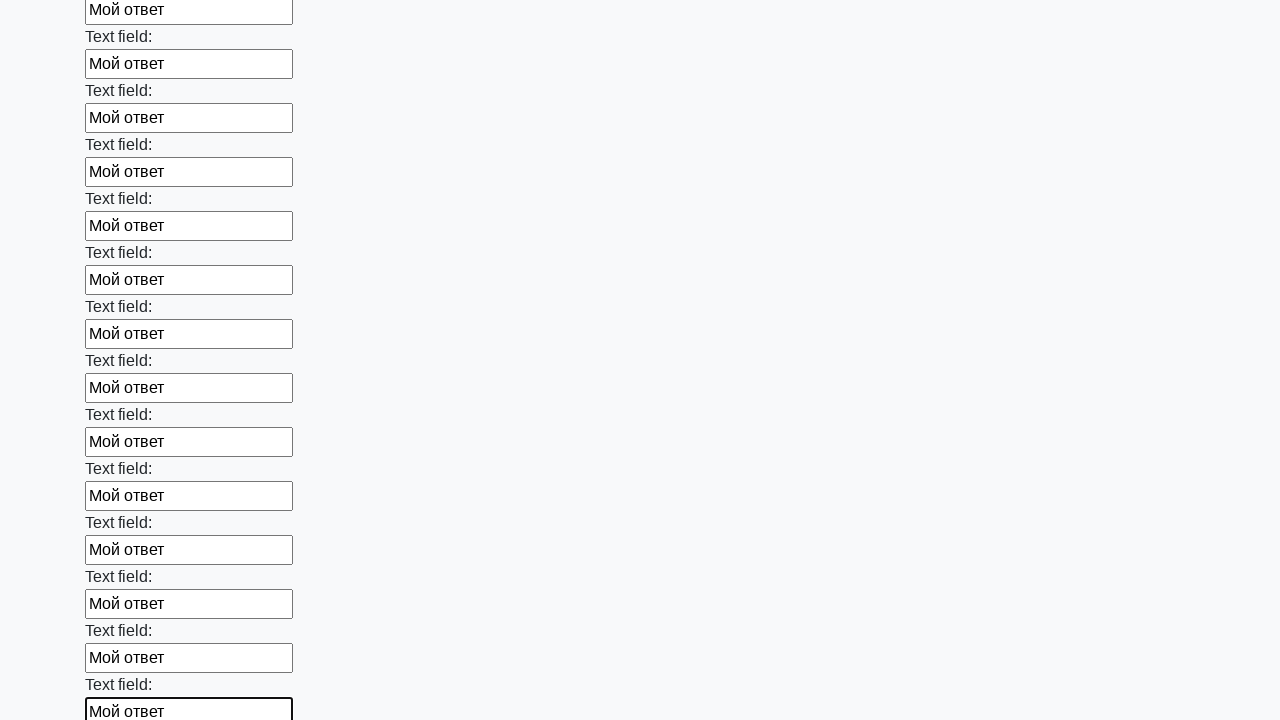

Filled text input field 72 of 100 with test answer on input[type="text"] >> nth=71
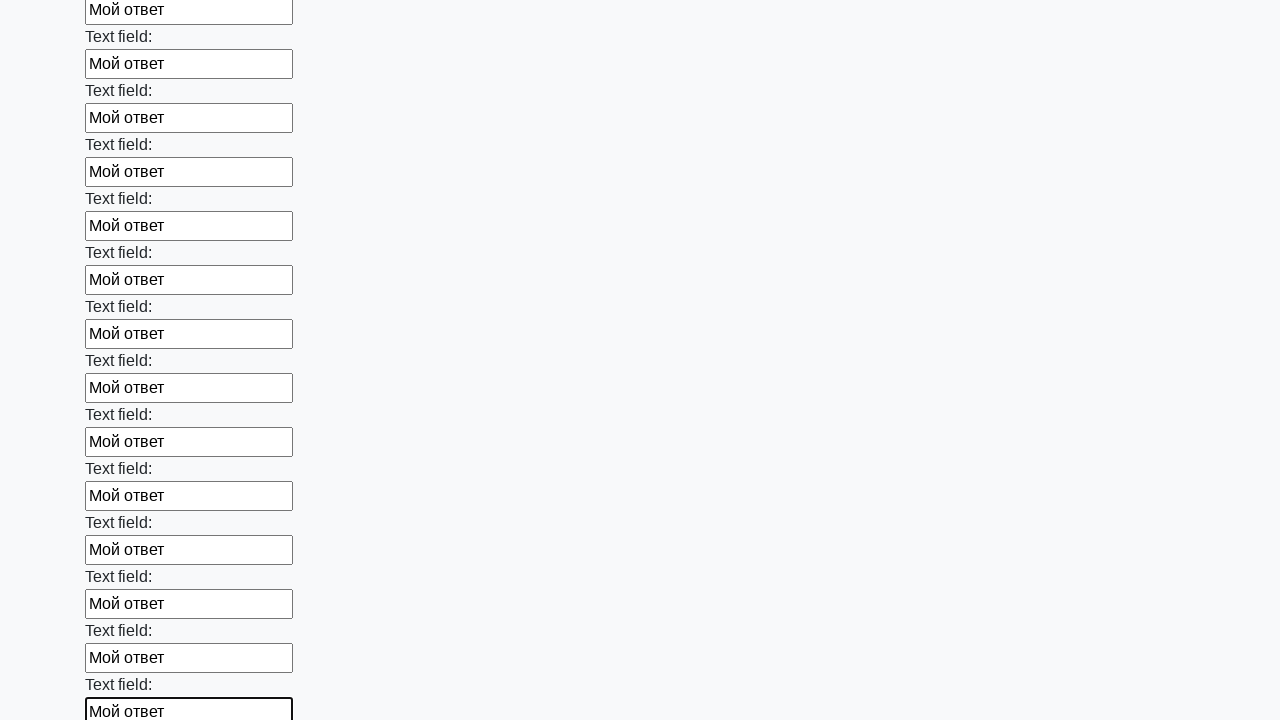

Filled text input field 73 of 100 with test answer on input[type="text"] >> nth=72
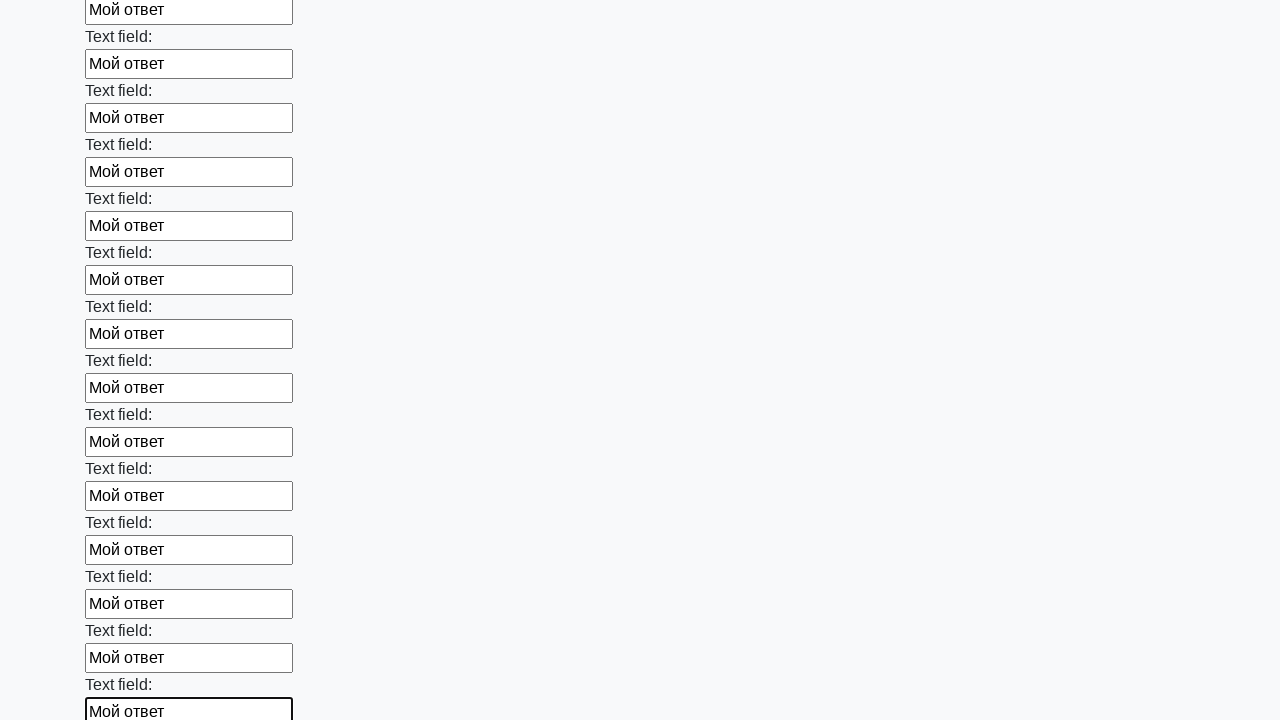

Filled text input field 74 of 100 with test answer on input[type="text"] >> nth=73
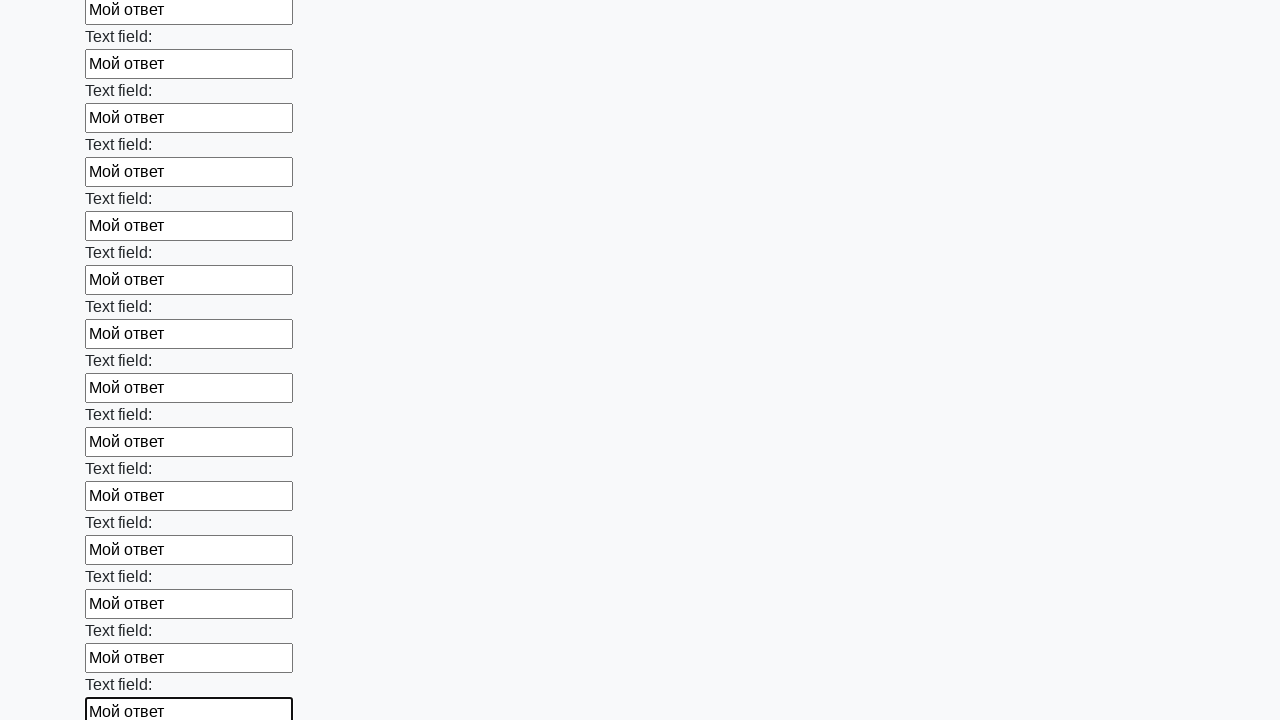

Filled text input field 75 of 100 with test answer on input[type="text"] >> nth=74
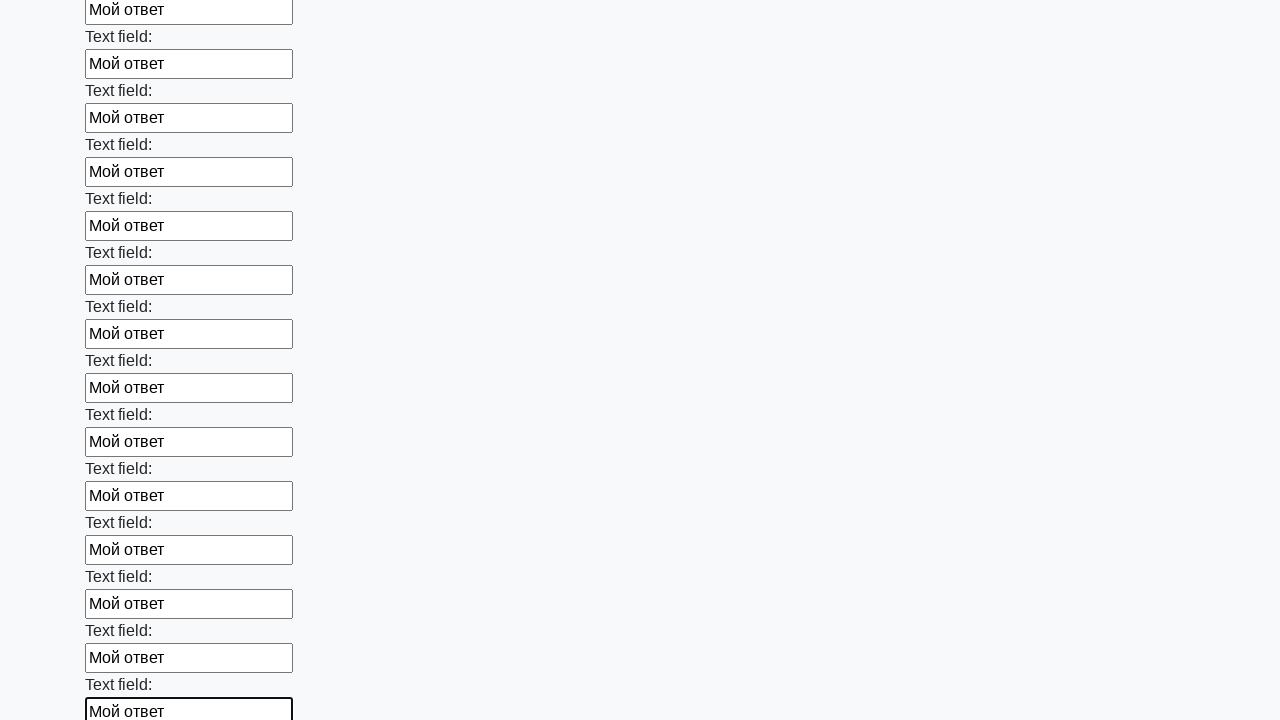

Filled text input field 76 of 100 with test answer on input[type="text"] >> nth=75
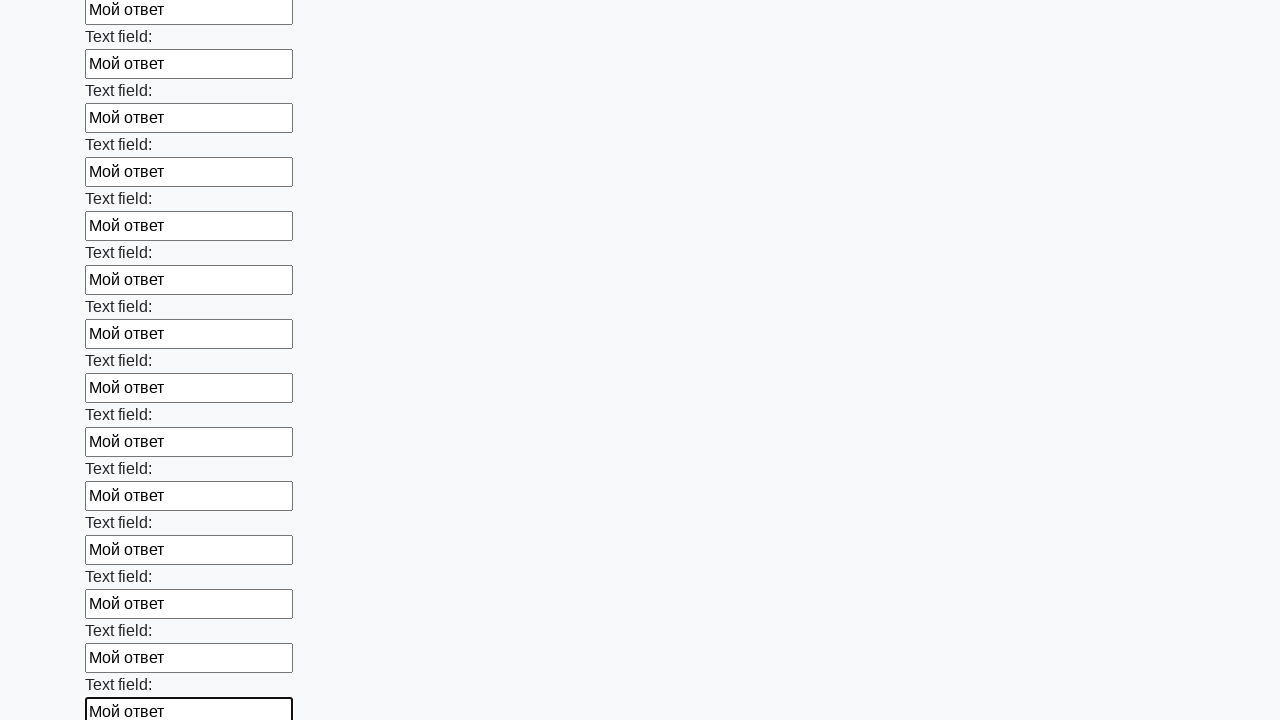

Filled text input field 77 of 100 with test answer on input[type="text"] >> nth=76
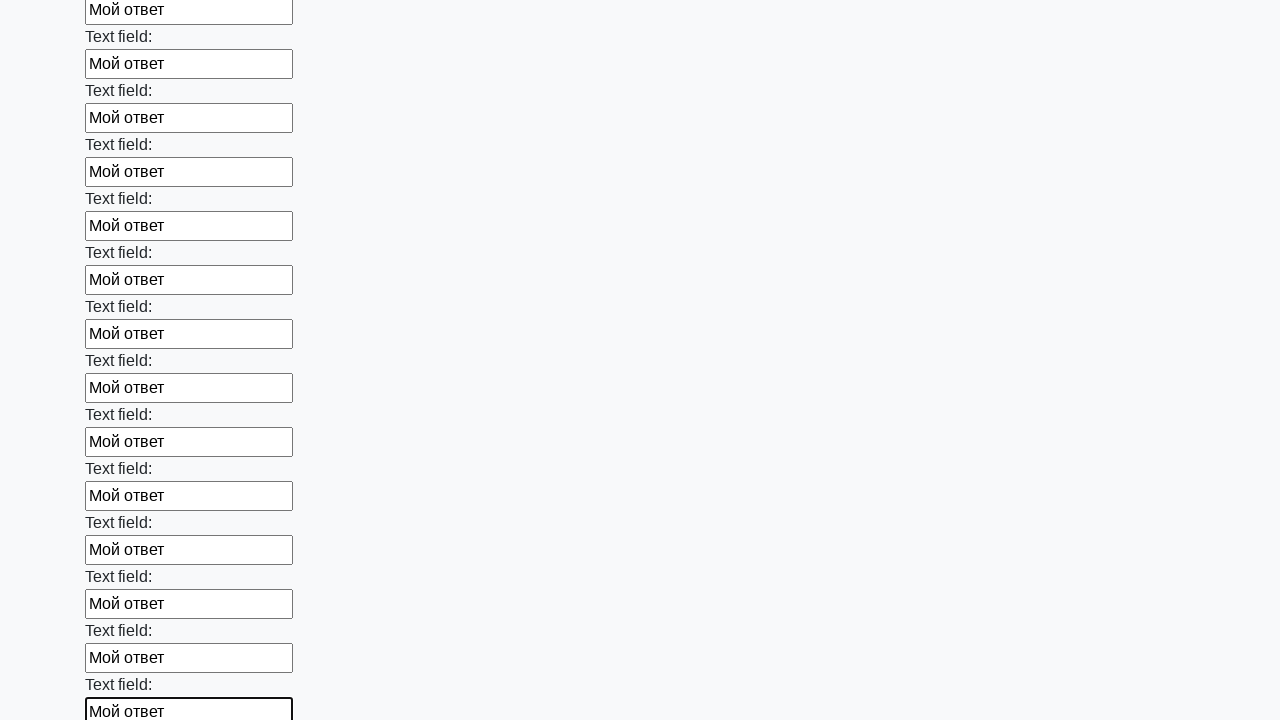

Filled text input field 78 of 100 with test answer on input[type="text"] >> nth=77
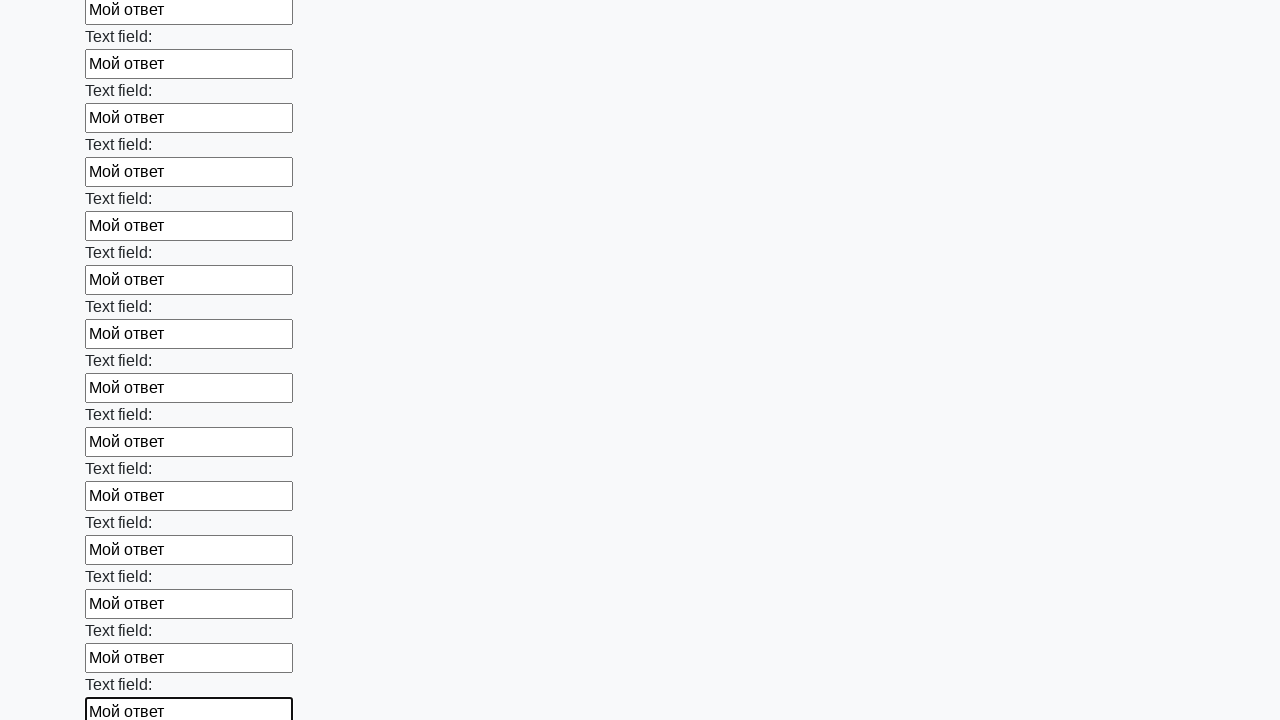

Filled text input field 79 of 100 with test answer on input[type="text"] >> nth=78
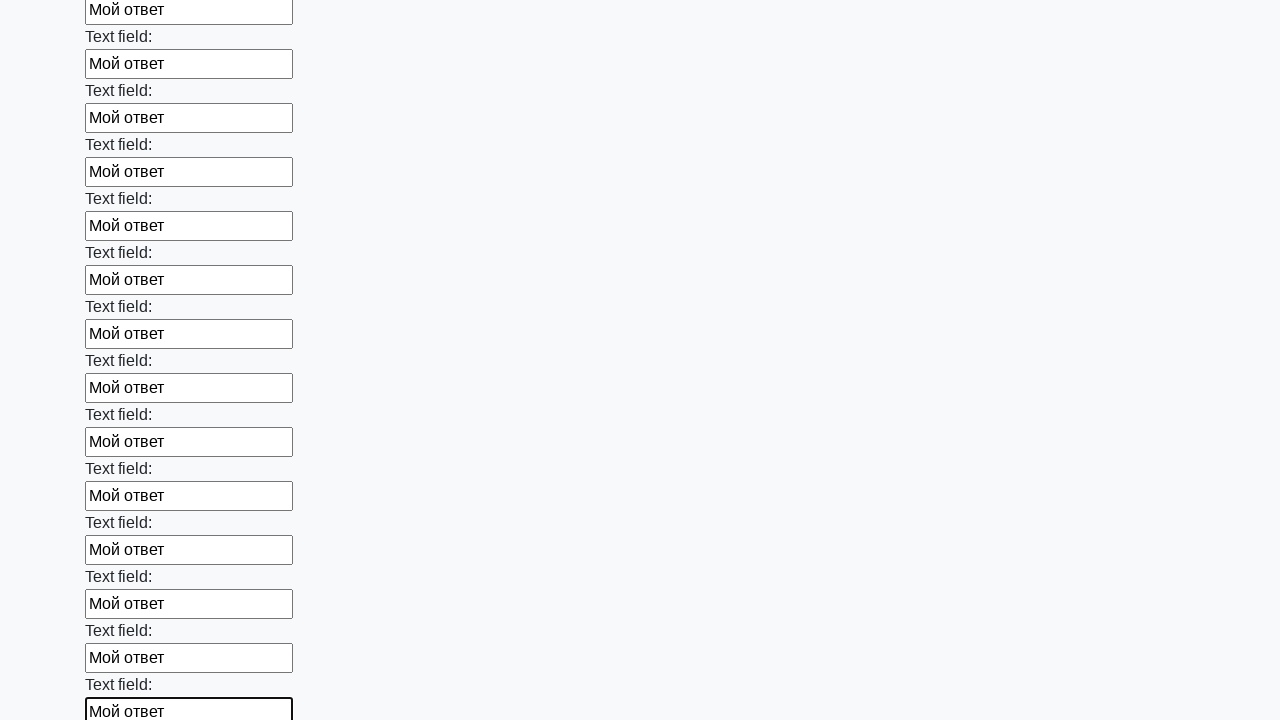

Filled text input field 80 of 100 with test answer on input[type="text"] >> nth=79
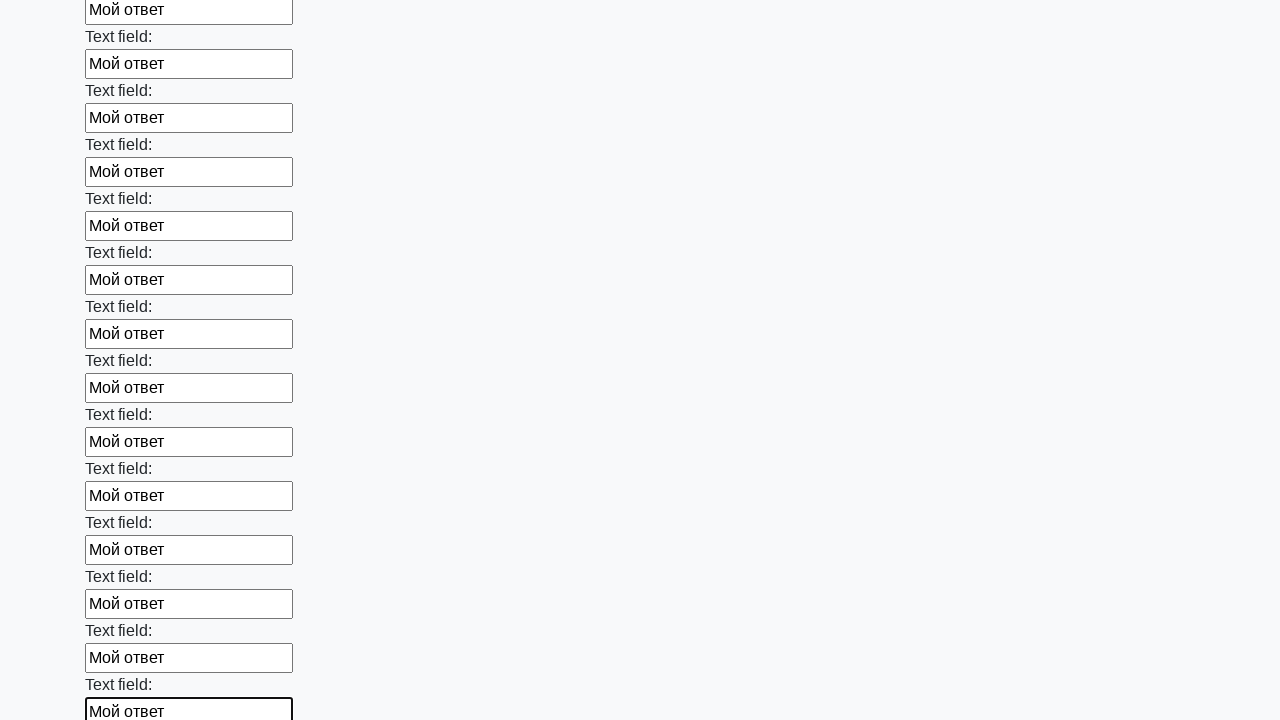

Filled text input field 81 of 100 with test answer on input[type="text"] >> nth=80
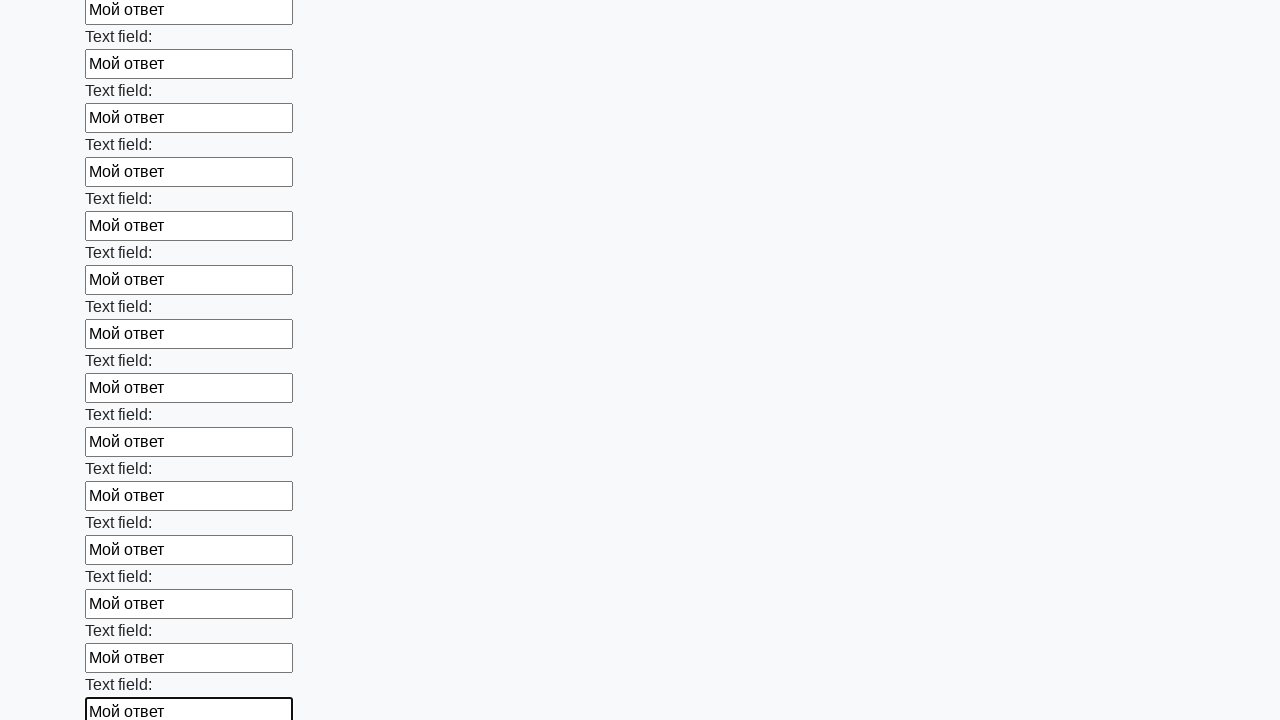

Filled text input field 82 of 100 with test answer on input[type="text"] >> nth=81
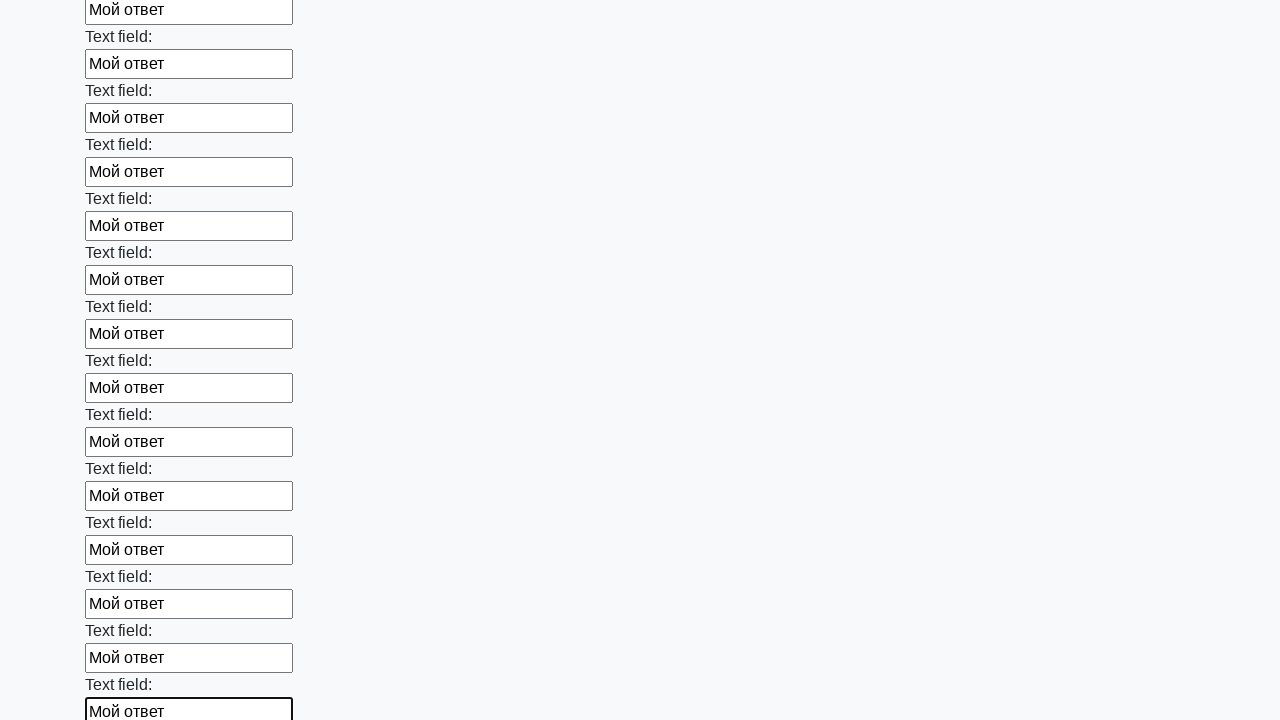

Filled text input field 83 of 100 with test answer on input[type="text"] >> nth=82
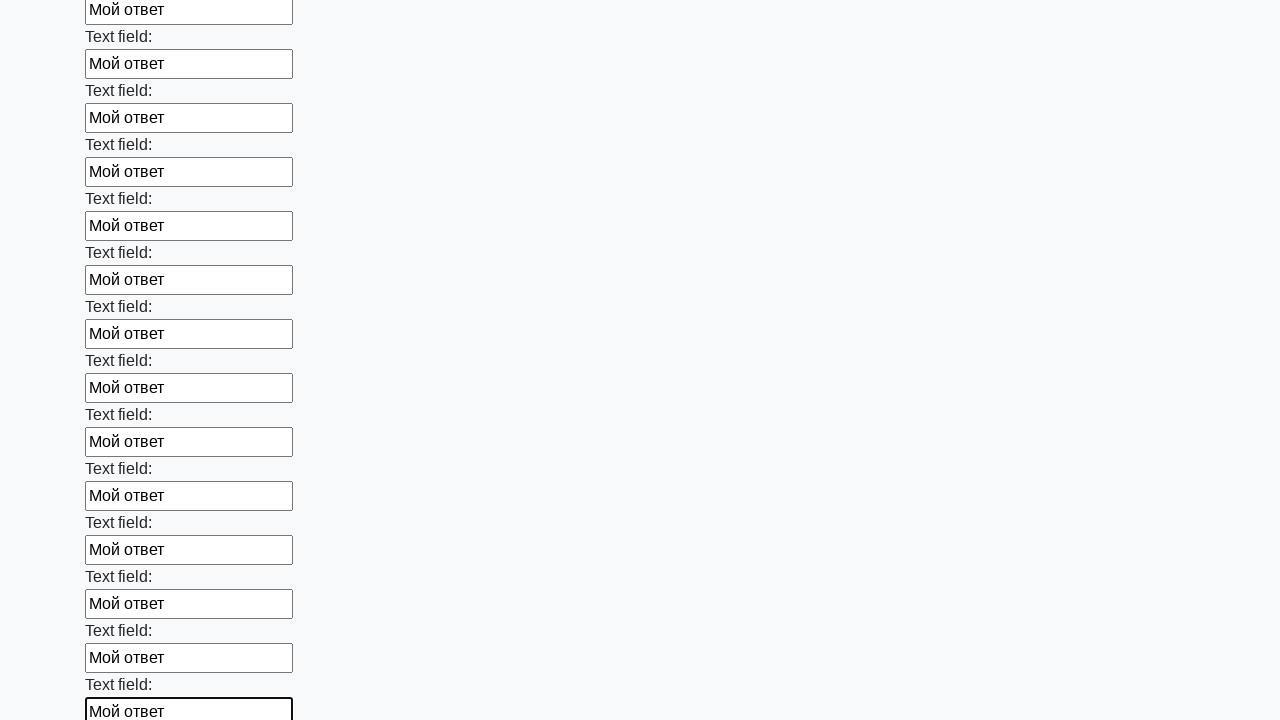

Filled text input field 84 of 100 with test answer on input[type="text"] >> nth=83
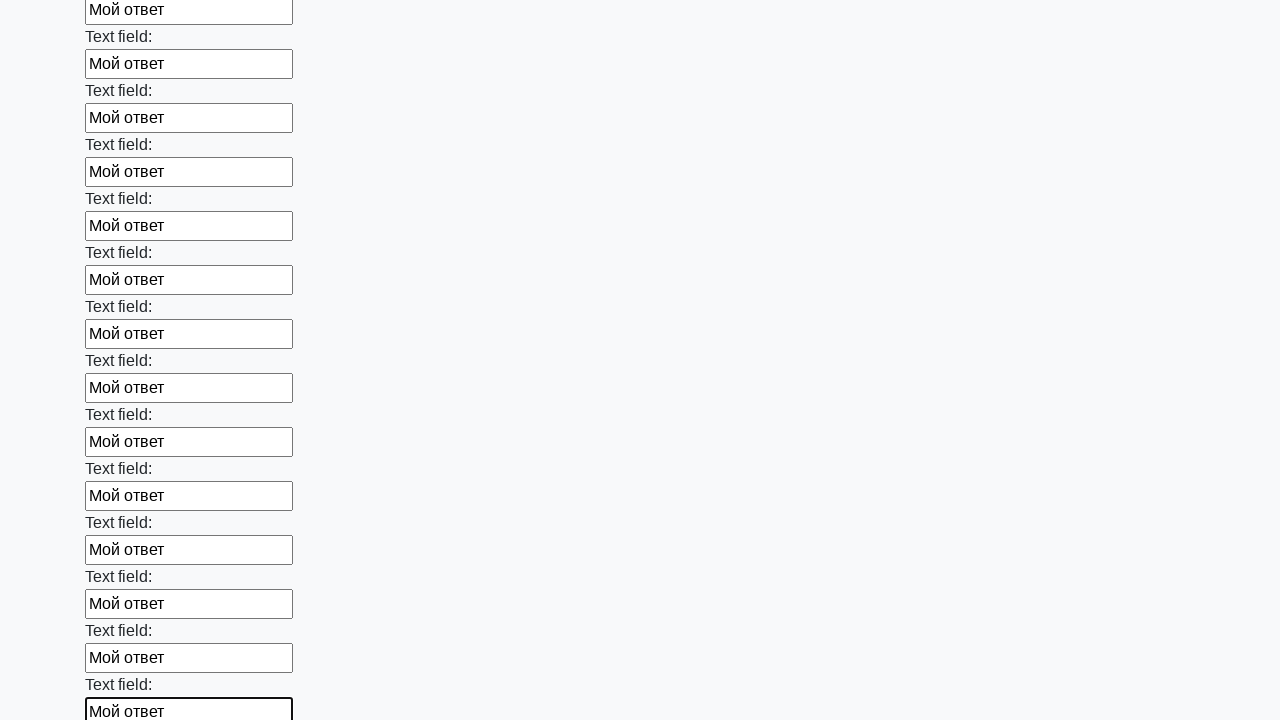

Filled text input field 85 of 100 with test answer on input[type="text"] >> nth=84
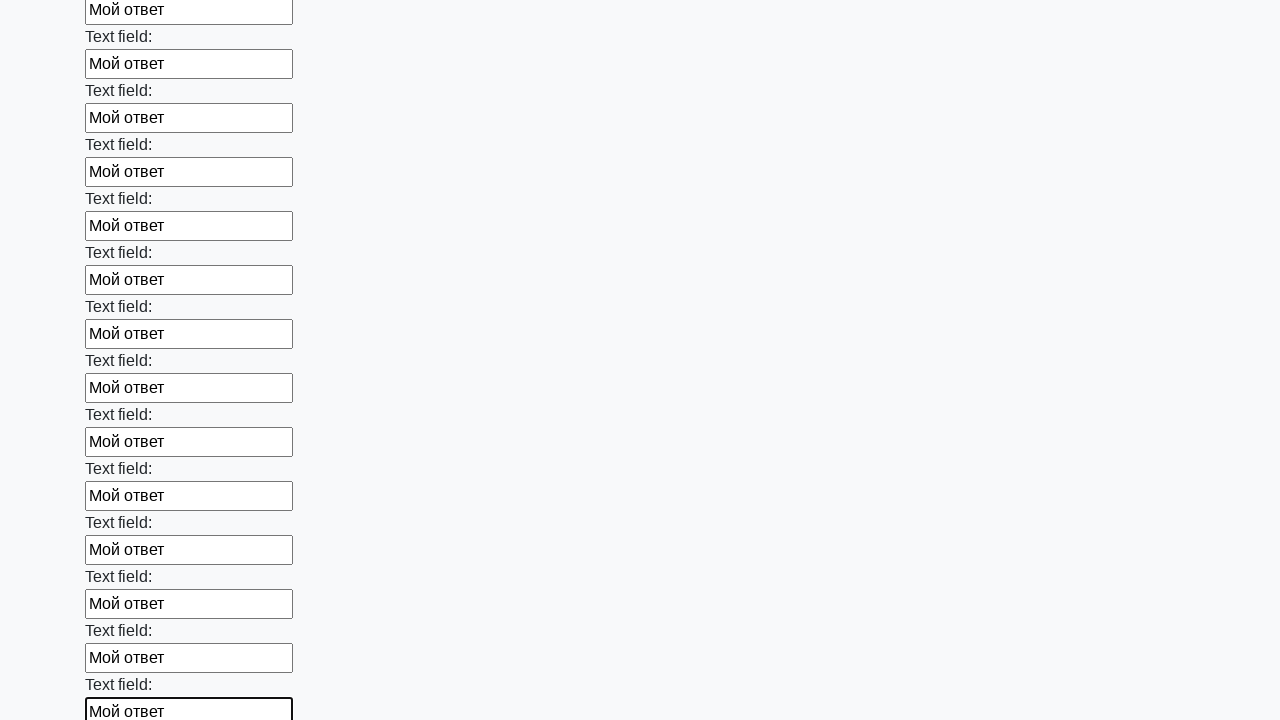

Filled text input field 86 of 100 with test answer on input[type="text"] >> nth=85
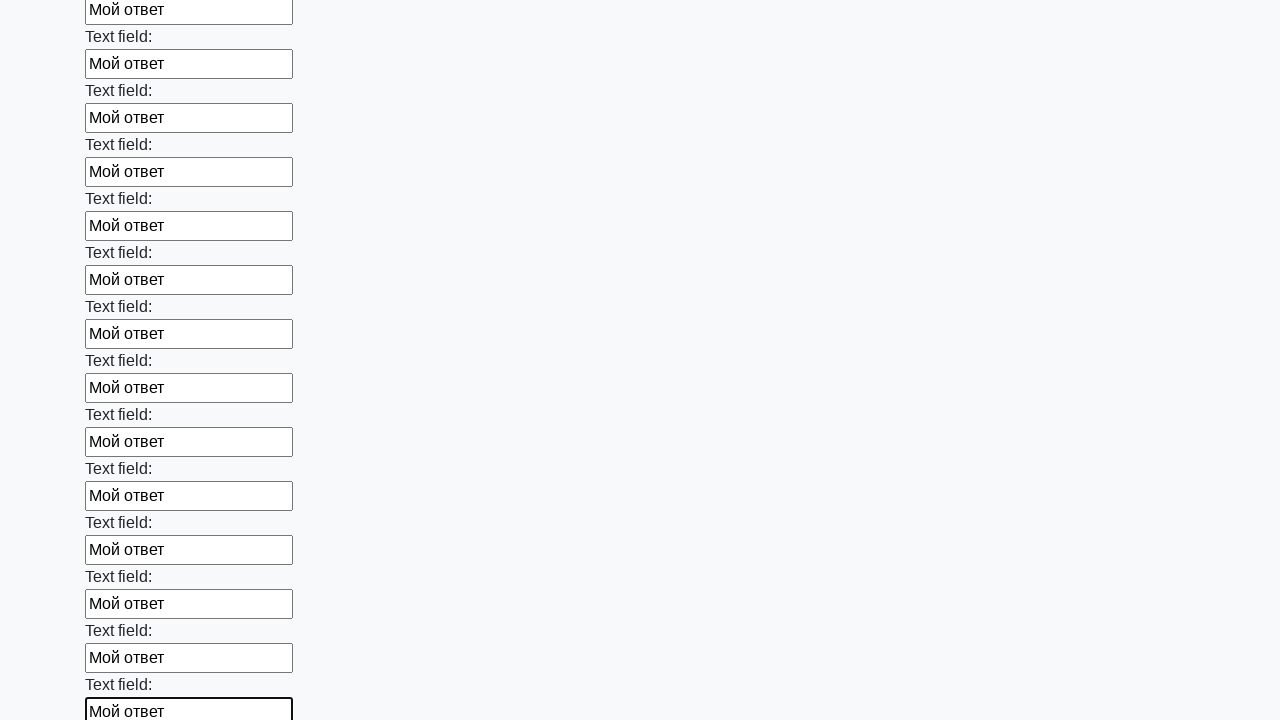

Filled text input field 87 of 100 with test answer on input[type="text"] >> nth=86
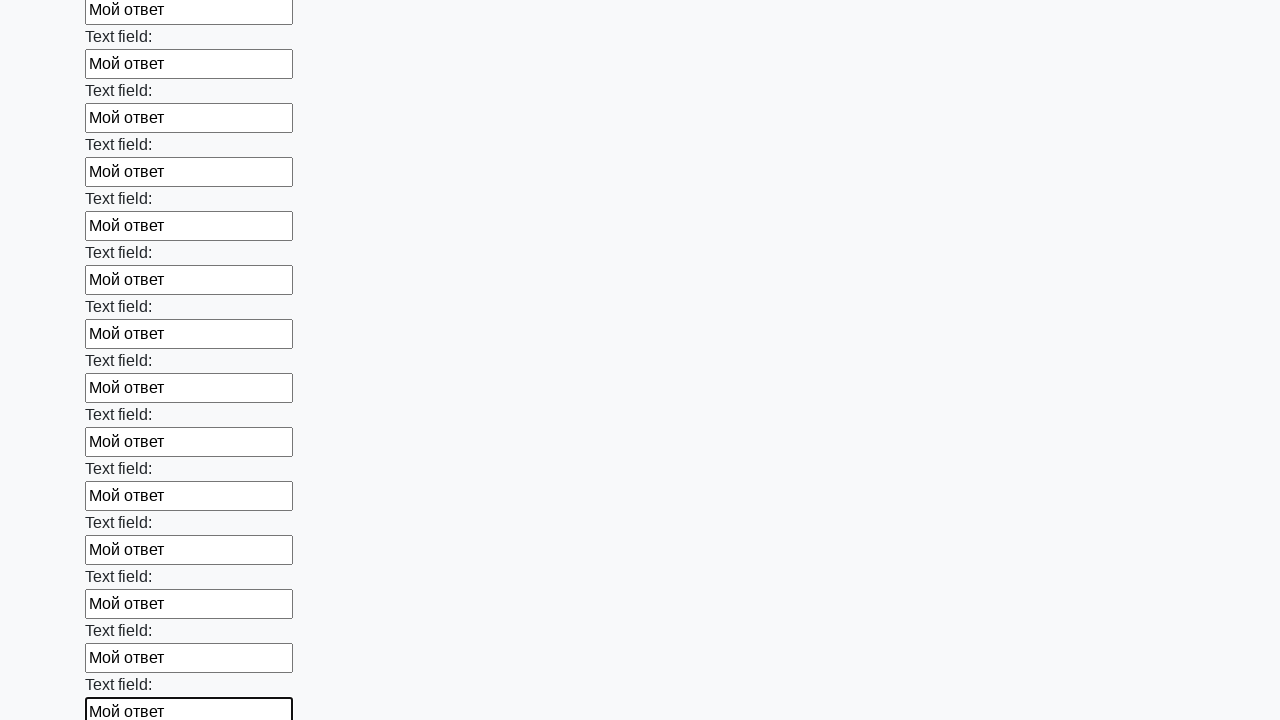

Filled text input field 88 of 100 with test answer on input[type="text"] >> nth=87
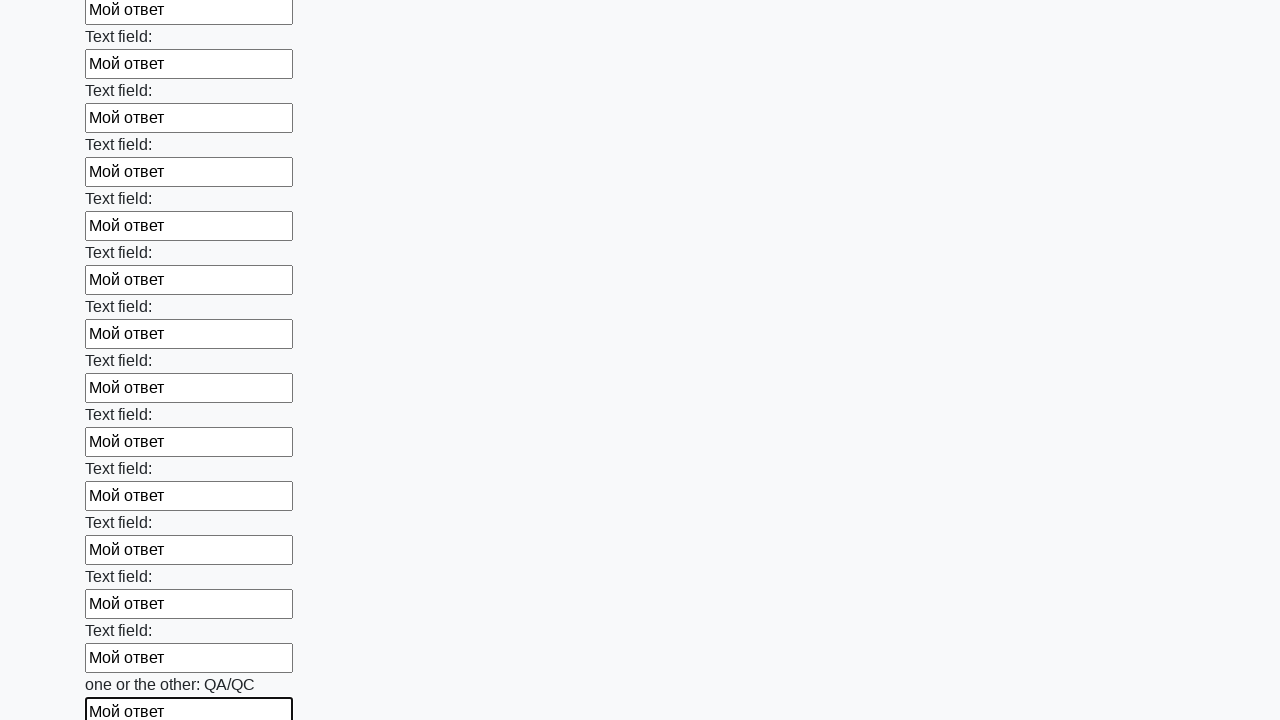

Filled text input field 89 of 100 with test answer on input[type="text"] >> nth=88
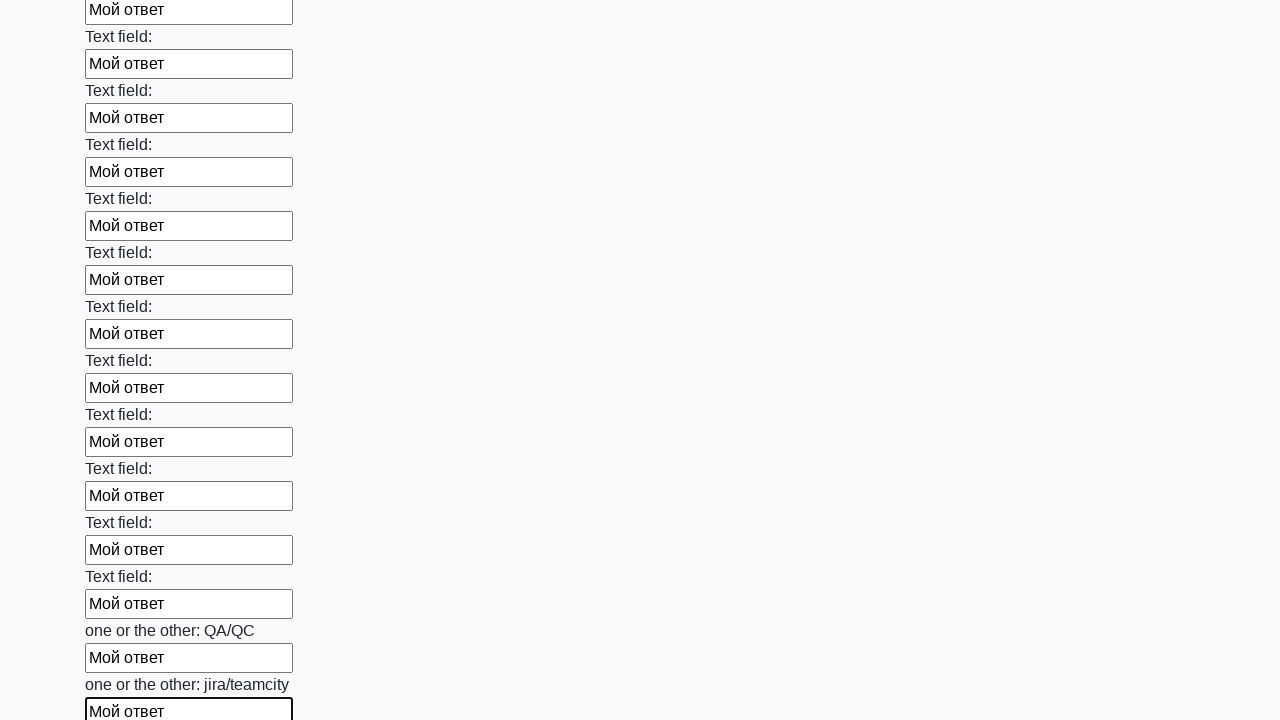

Filled text input field 90 of 100 with test answer on input[type="text"] >> nth=89
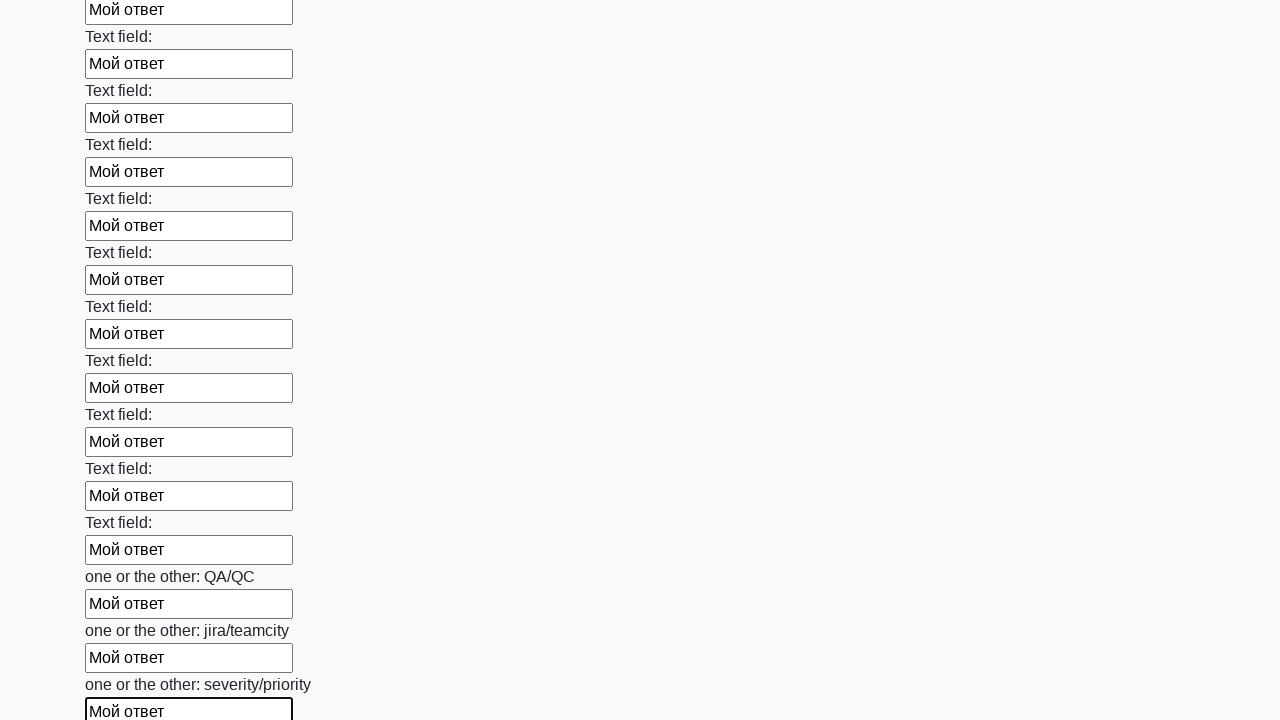

Filled text input field 91 of 100 with test answer on input[type="text"] >> nth=90
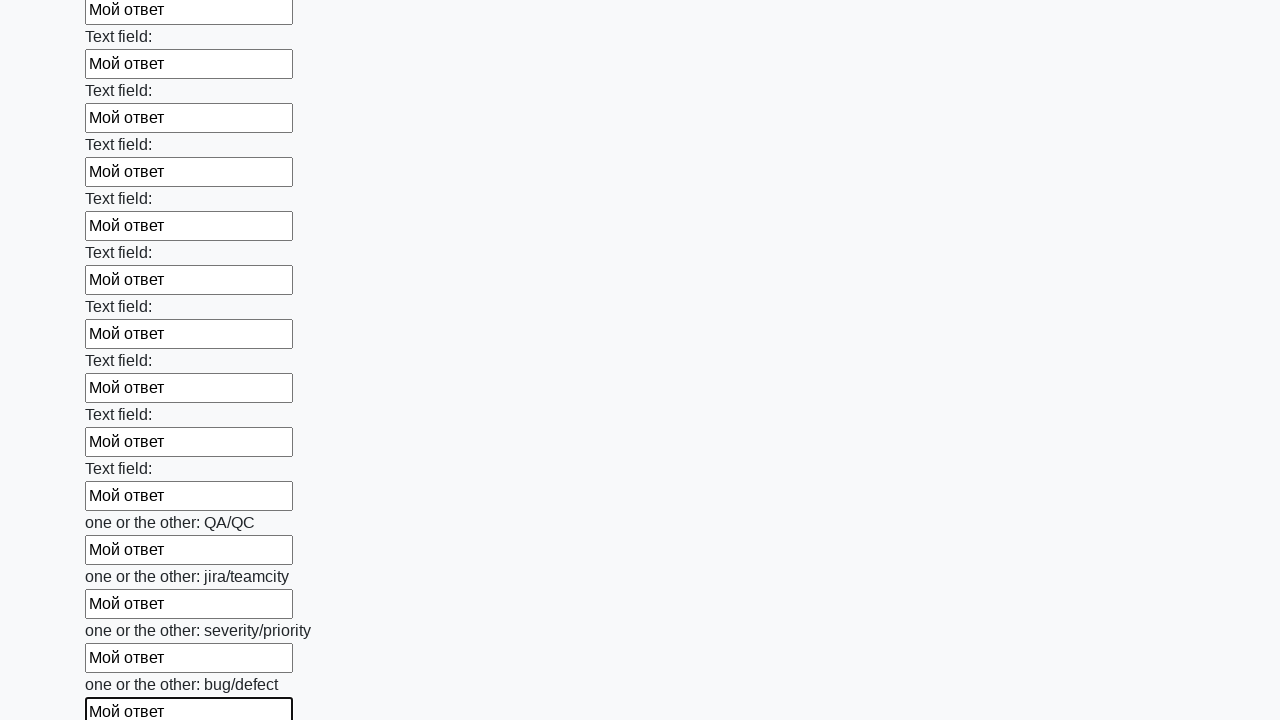

Filled text input field 92 of 100 with test answer on input[type="text"] >> nth=91
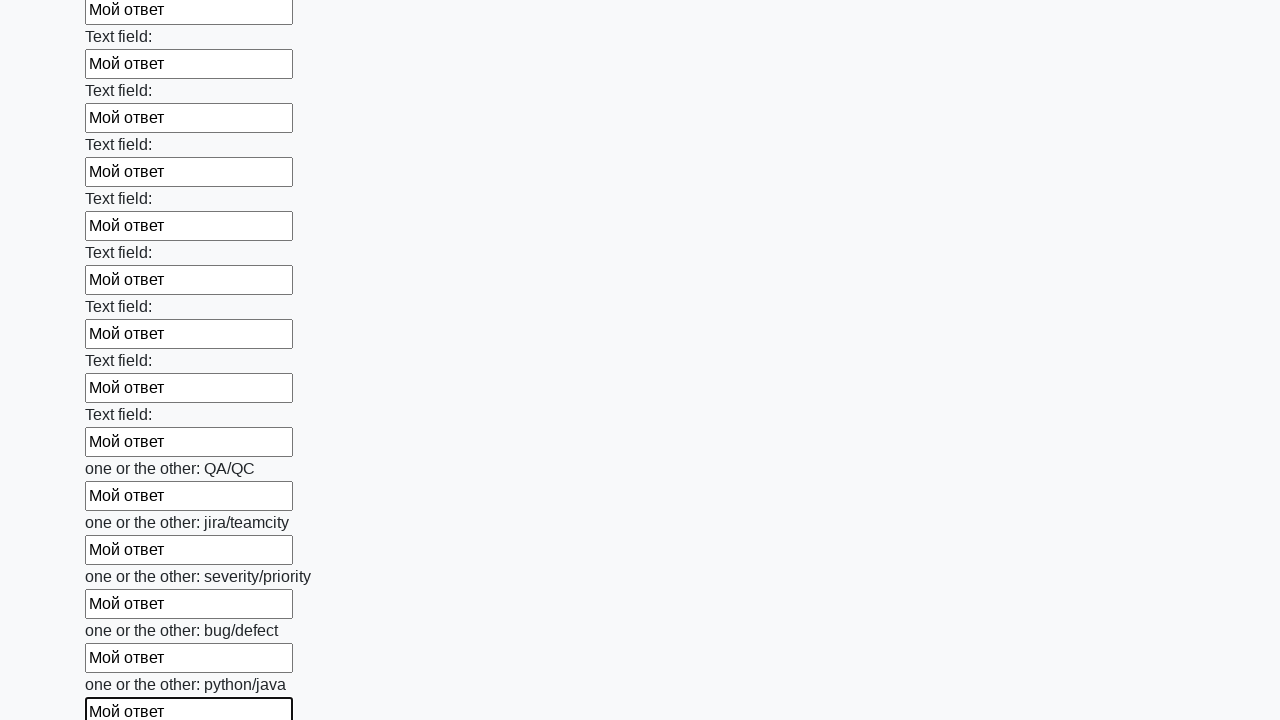

Filled text input field 93 of 100 with test answer on input[type="text"] >> nth=92
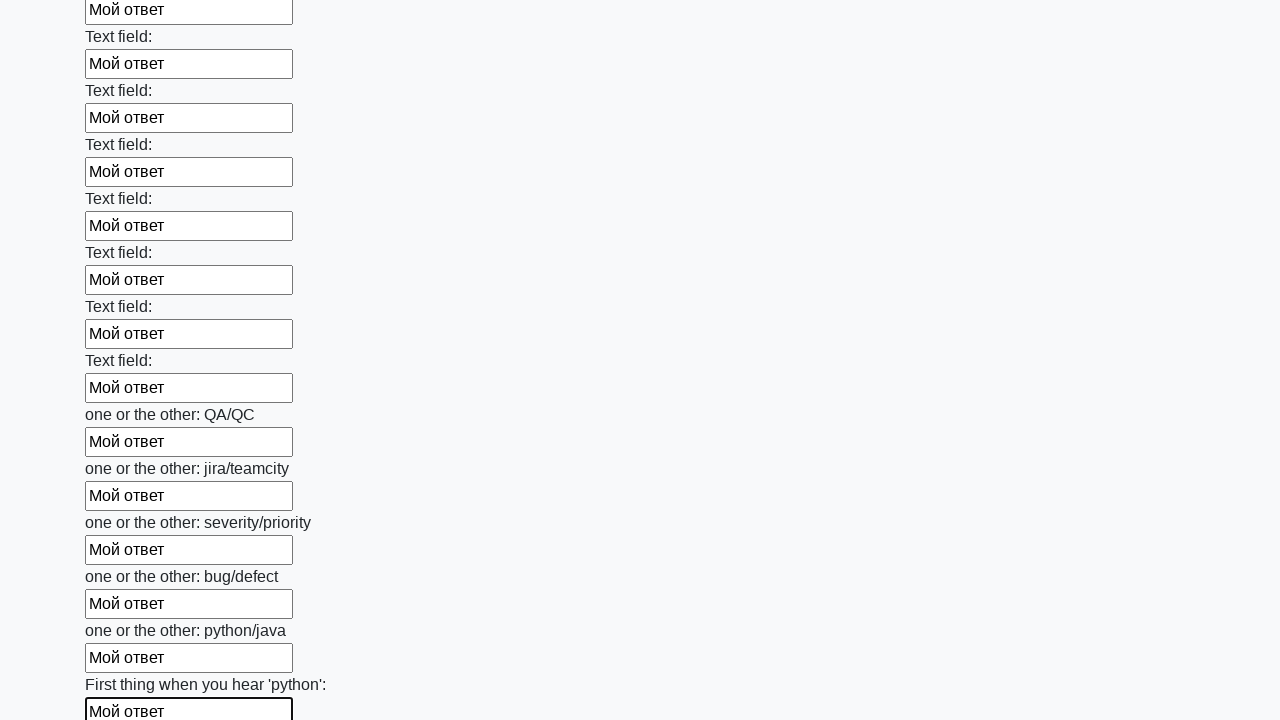

Filled text input field 94 of 100 with test answer on input[type="text"] >> nth=93
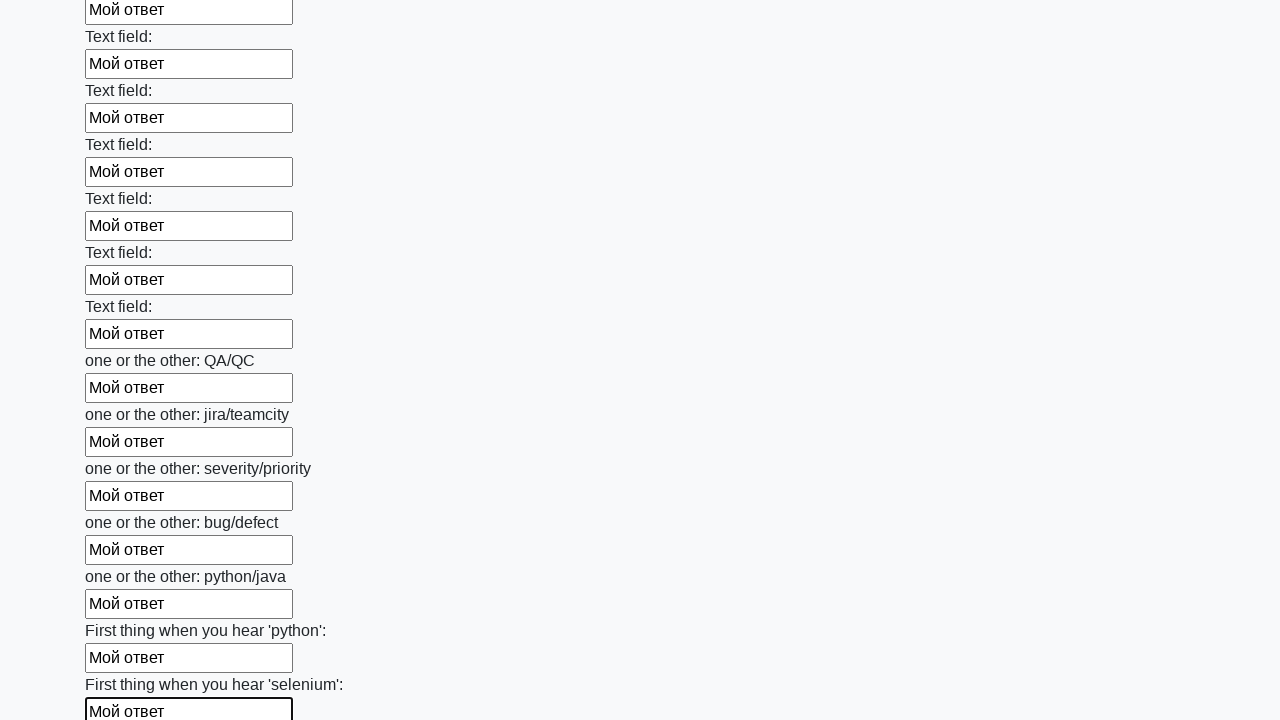

Filled text input field 95 of 100 with test answer on input[type="text"] >> nth=94
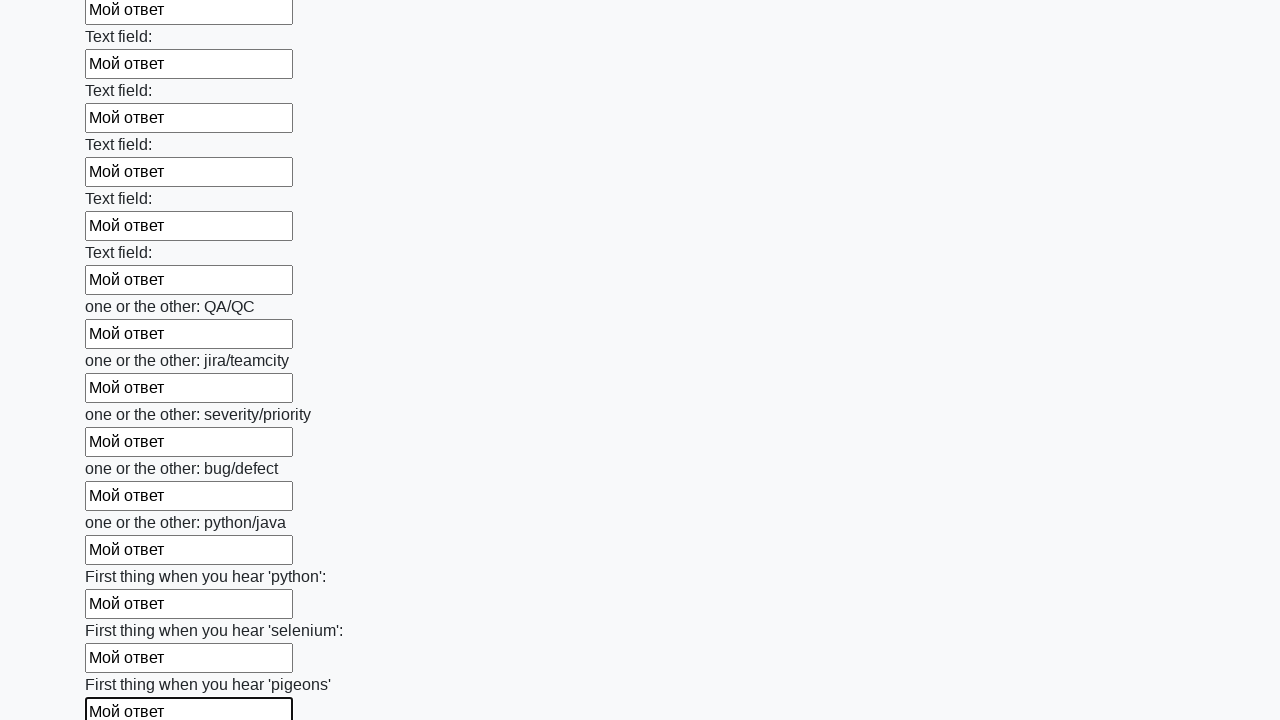

Filled text input field 96 of 100 with test answer on input[type="text"] >> nth=95
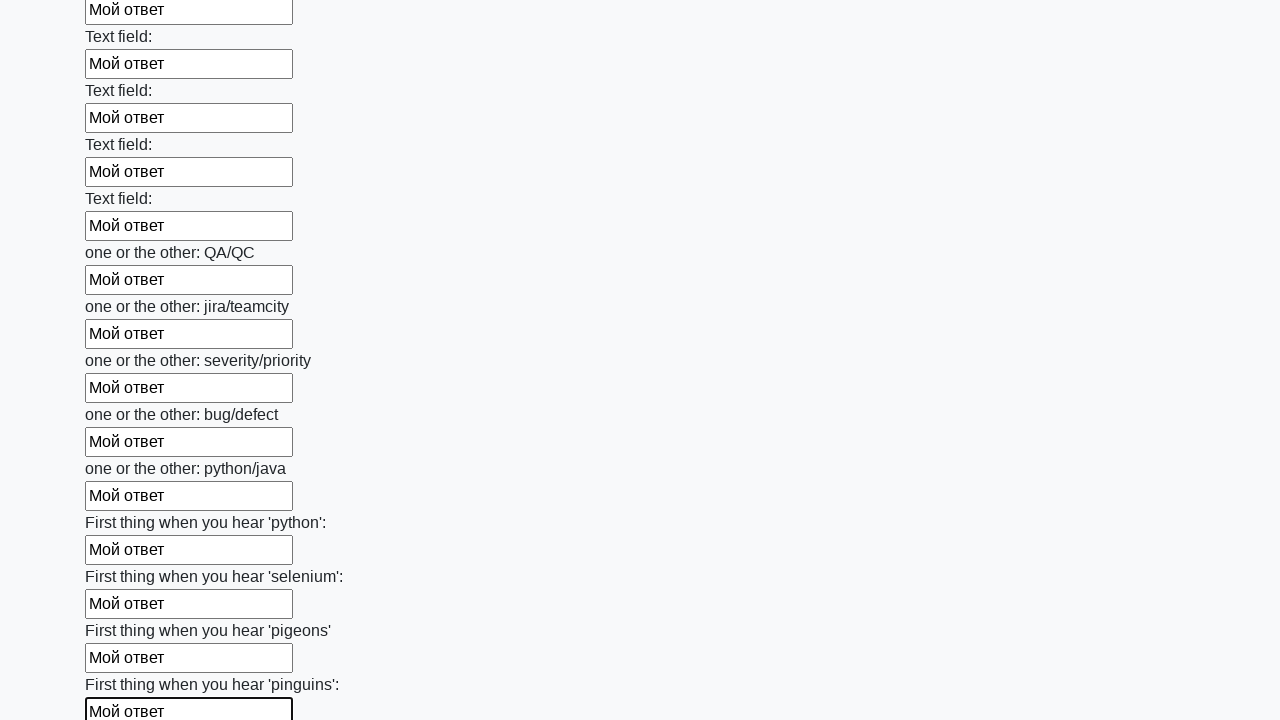

Filled text input field 97 of 100 with test answer on input[type="text"] >> nth=96
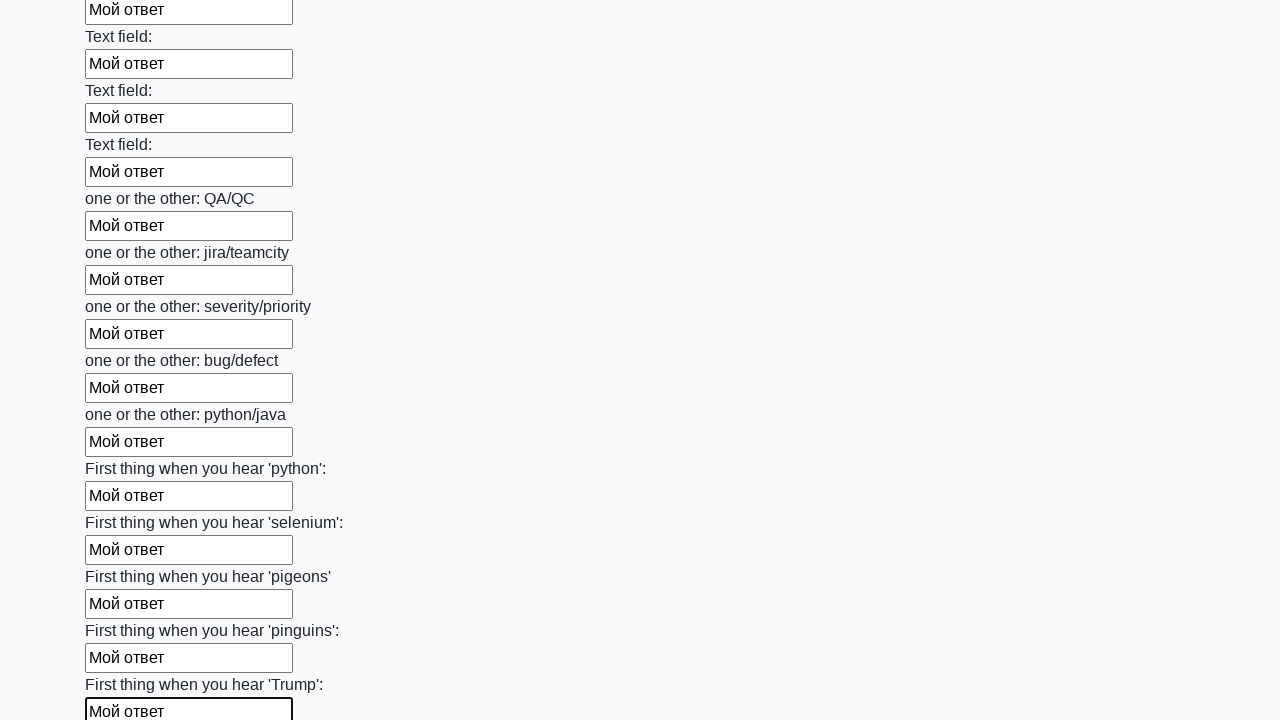

Filled text input field 98 of 100 with test answer on input[type="text"] >> nth=97
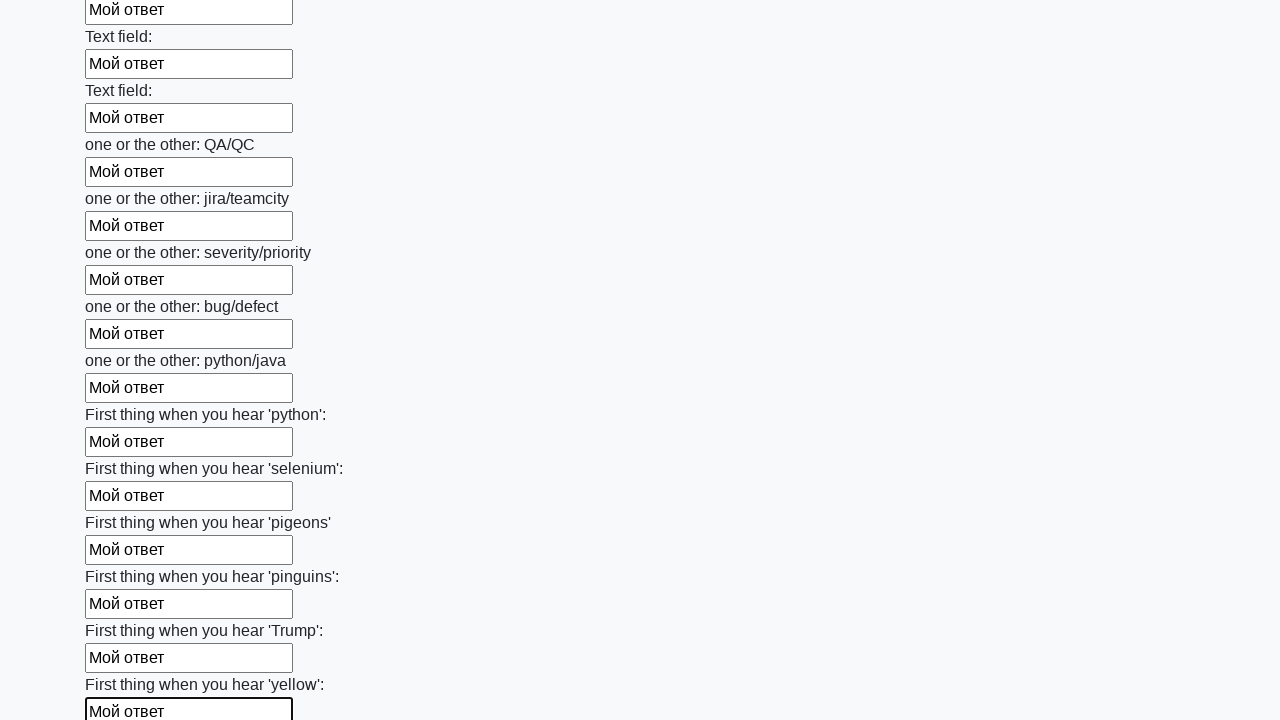

Filled text input field 99 of 100 with test answer on input[type="text"] >> nth=98
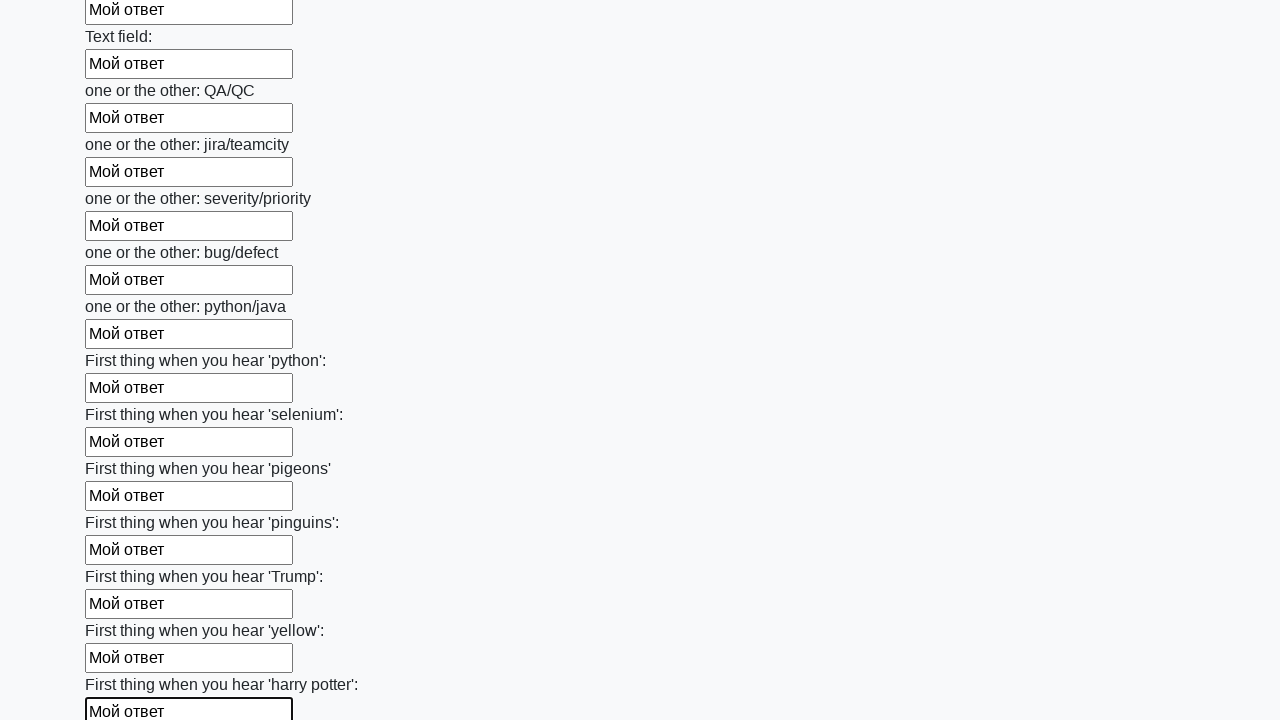

Filled text input field 100 of 100 with test answer on input[type="text"] >> nth=99
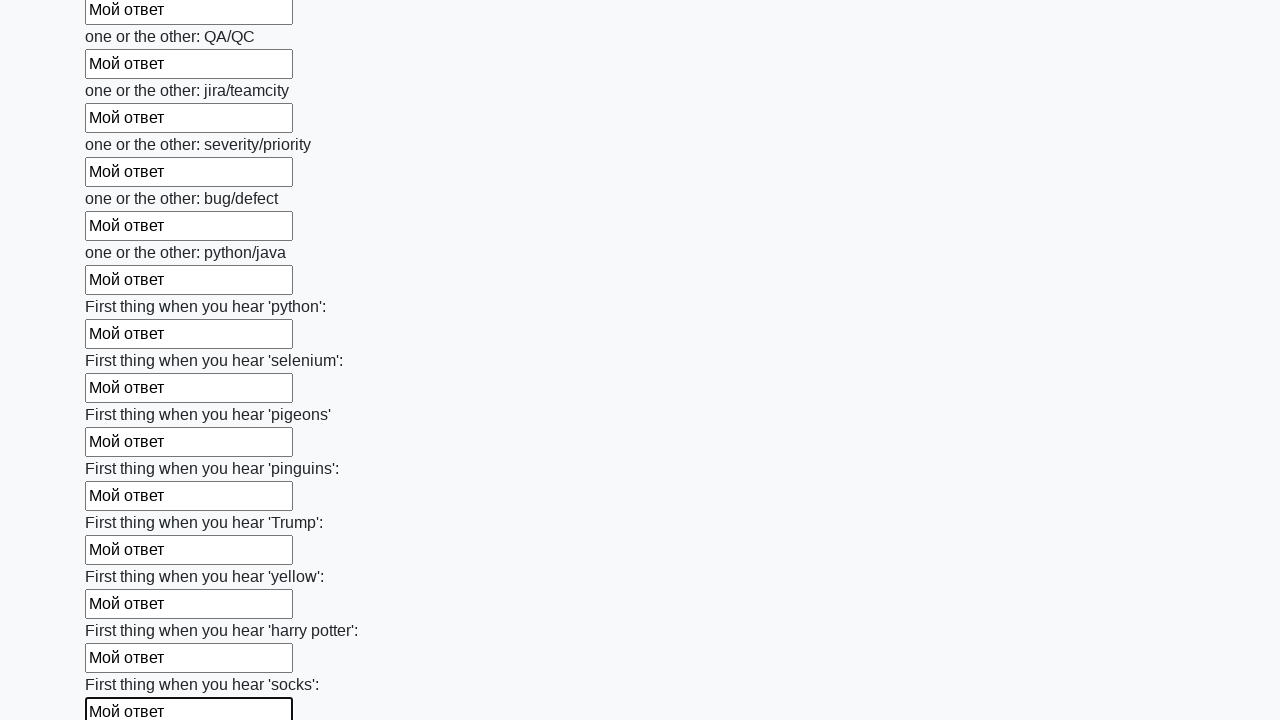

Clicked the submit button to submit the form at (123, 611) on button.btn
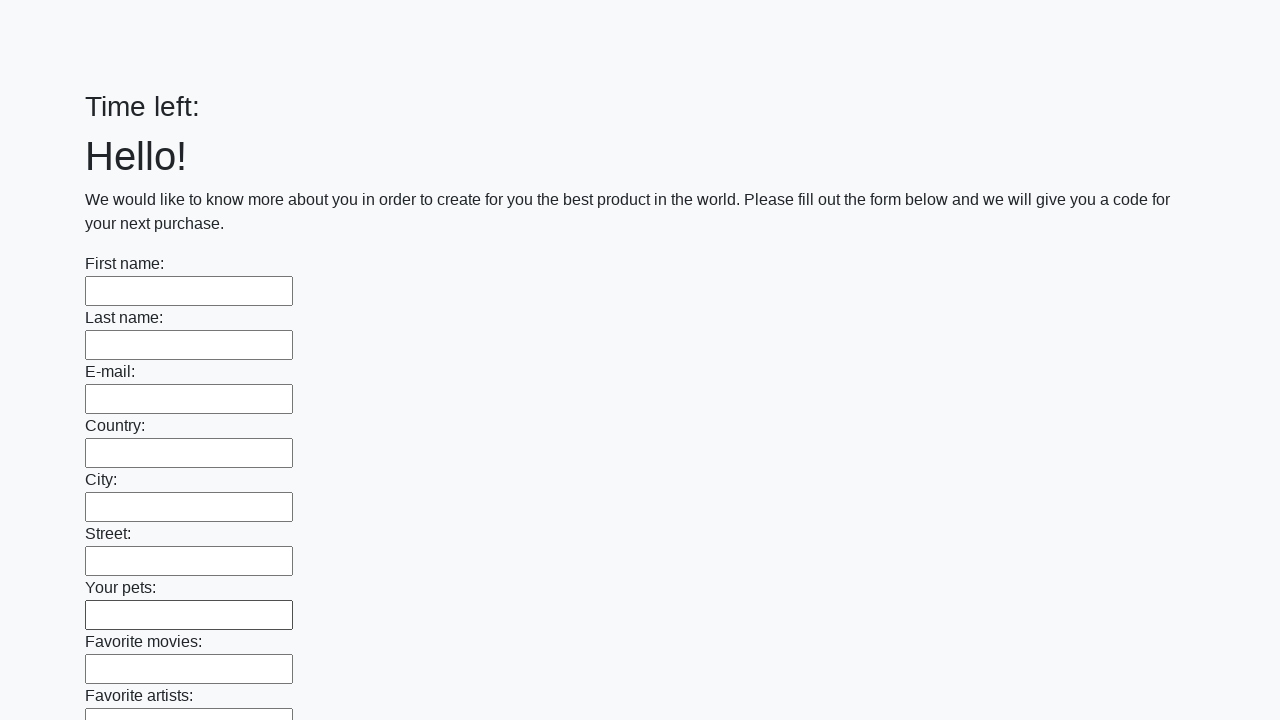

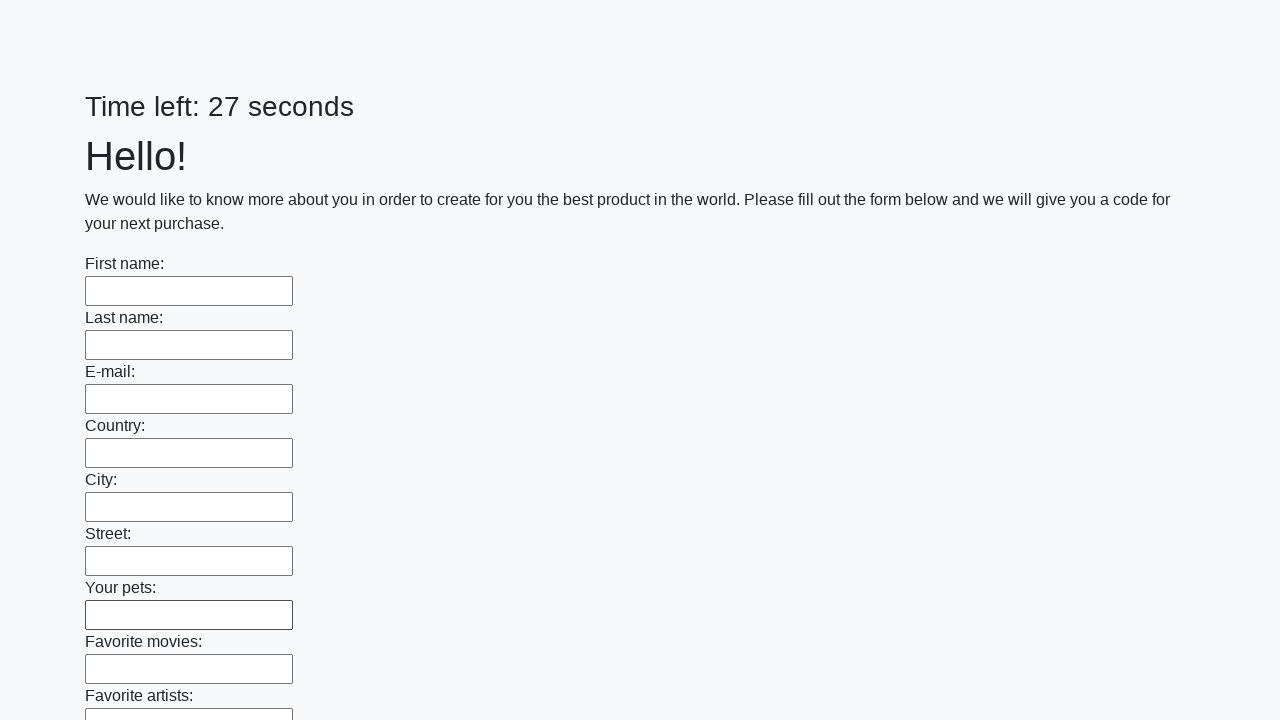